Tests step-by-step scrolling in 100px increments until reaching an iframe element

Starting URL: https://www.selenium.dev/selenium/web/scrolling_tests/frame_with_nested_scrolling_frame_out_of_view.html

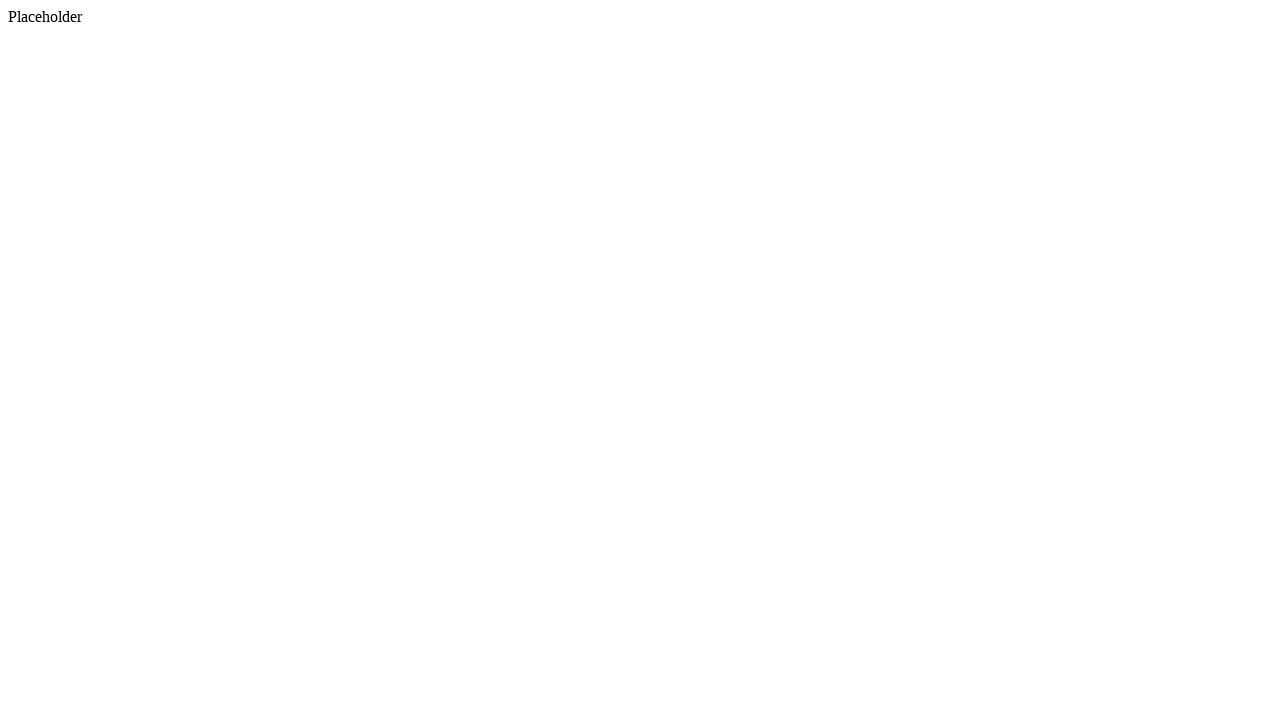

Navigated to scrolling test page with nested iframe
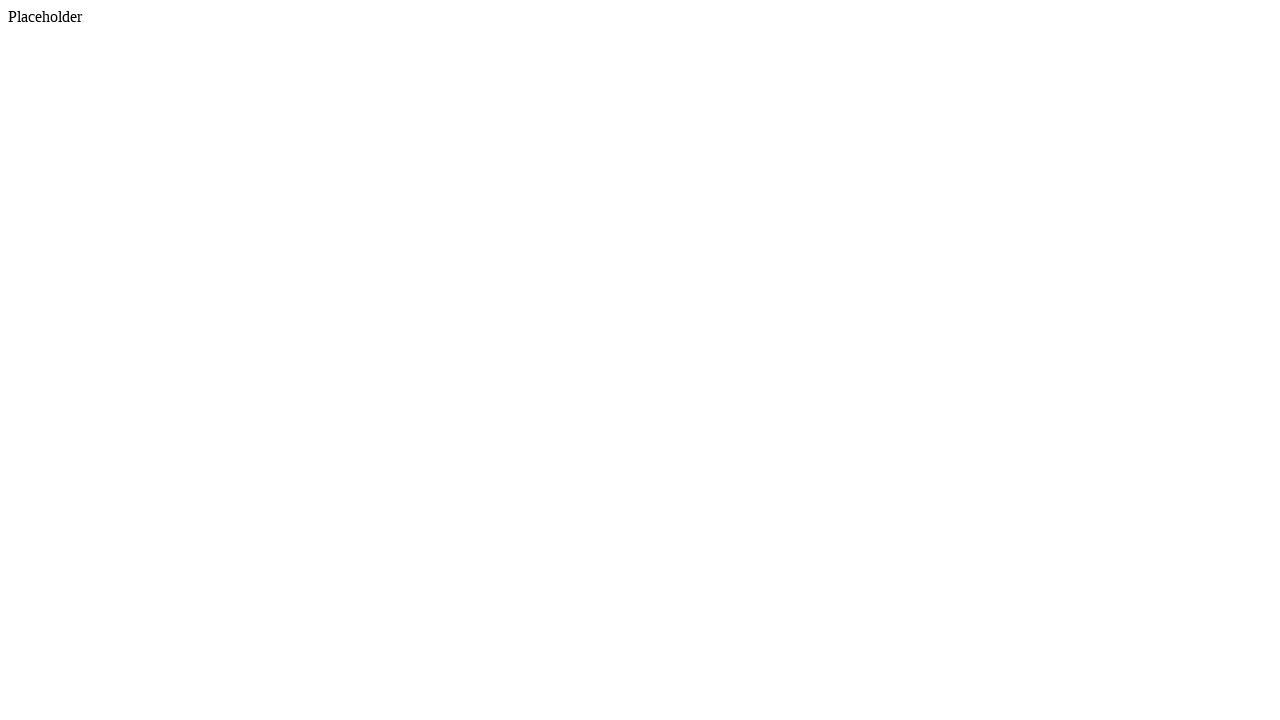

Page loaded and waited 2 seconds for content to render
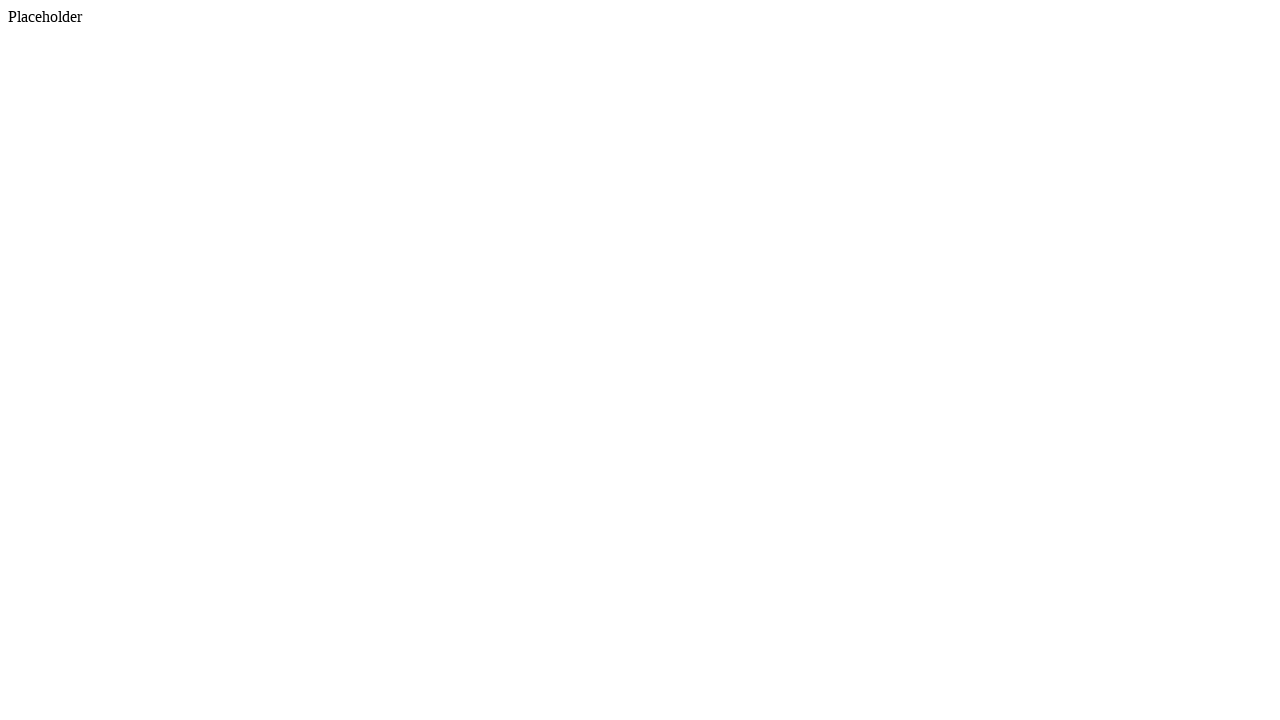

Located nested scrolling iframe element
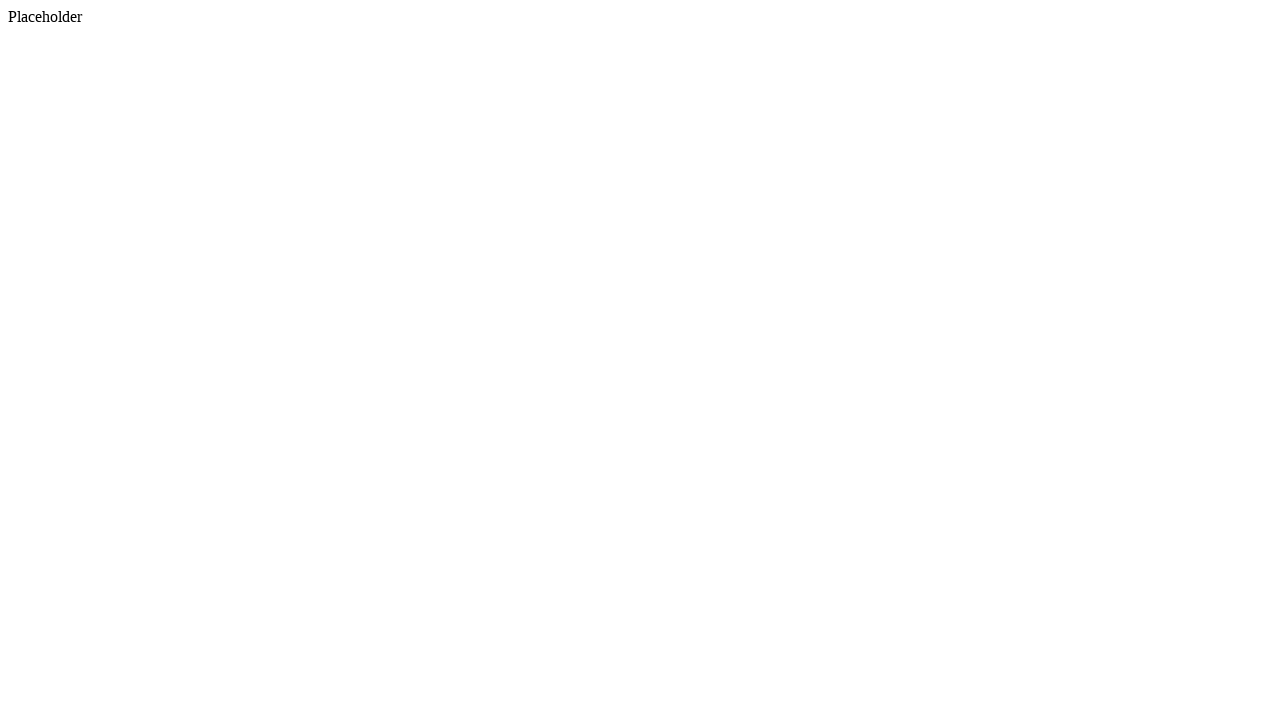

Retrieved bounding box coordinates of iframe element
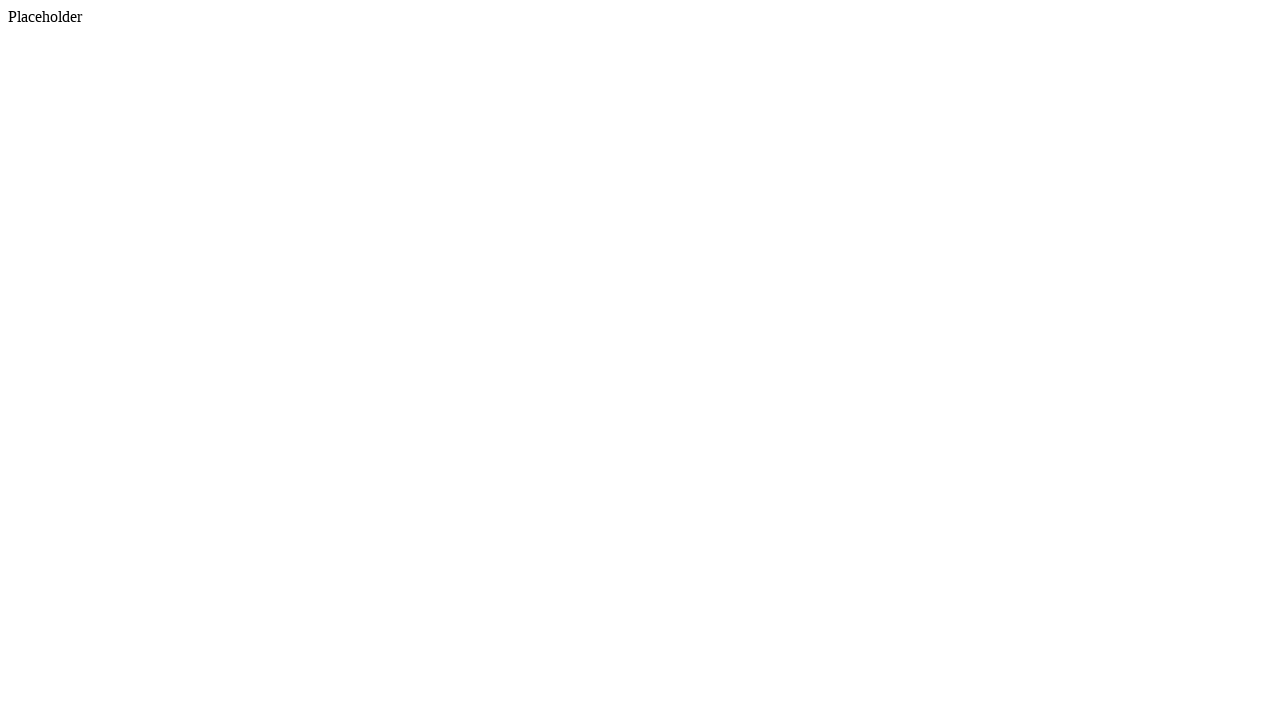

Iframe target Y position identified at 5008px
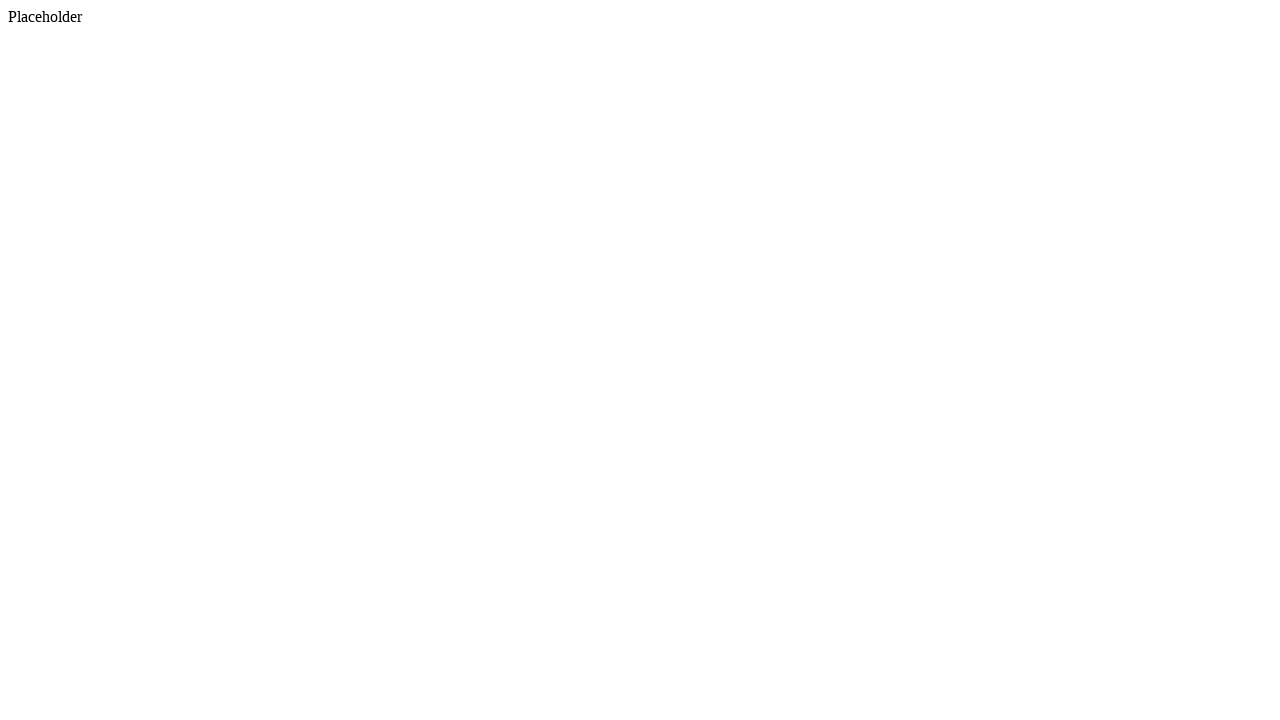

Scrolled down 100px (iteration at 0px towards 5008px)
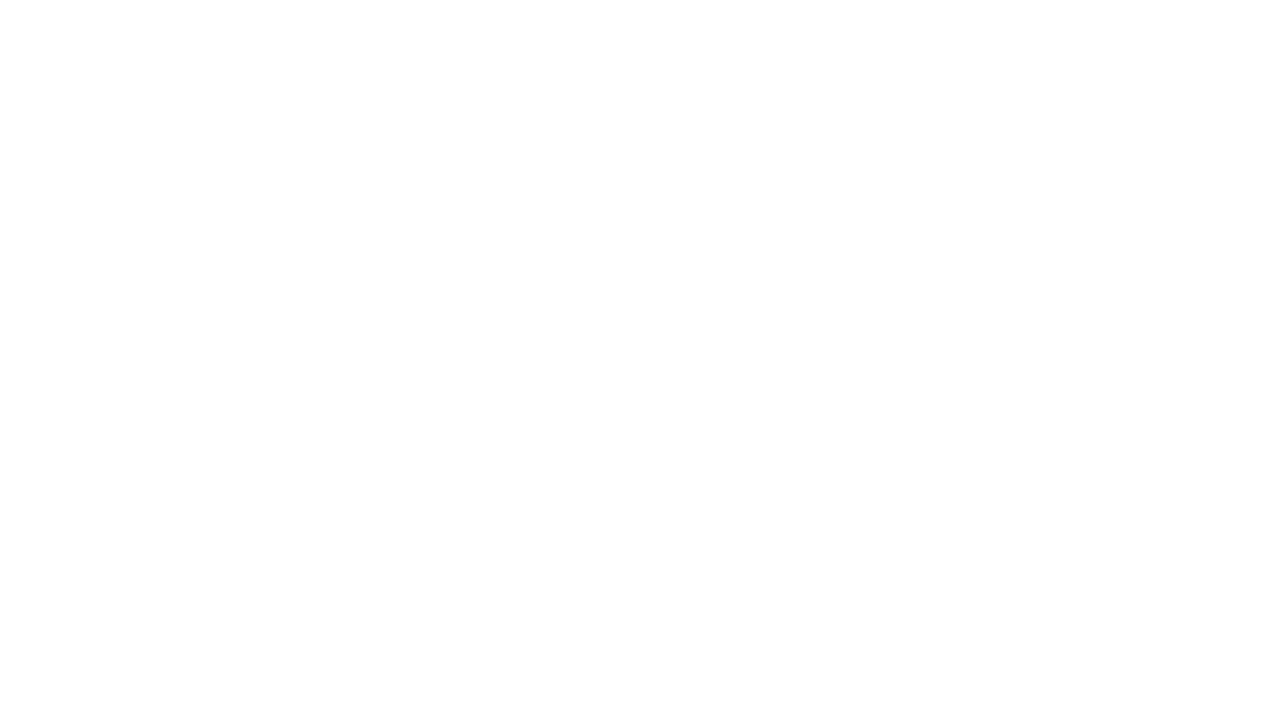

Waited 1 second for scroll animation to complete
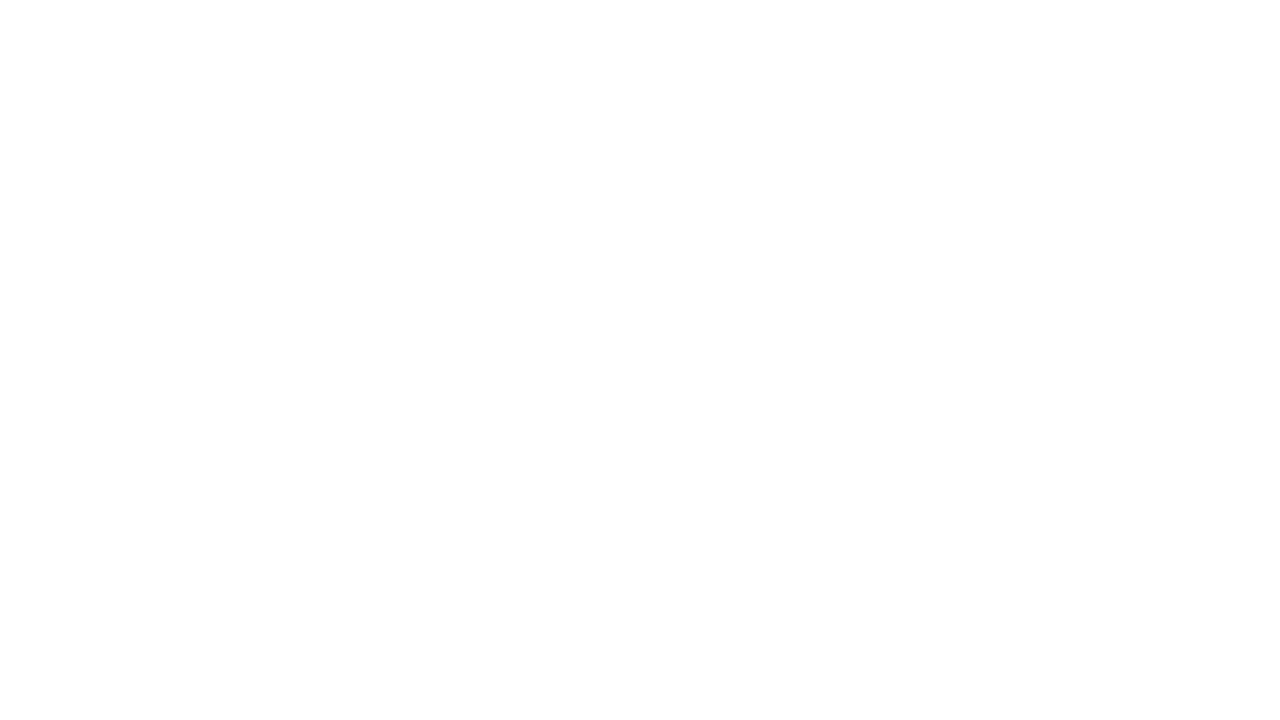

Scrolled down 100px (iteration at 100px towards 5008px)
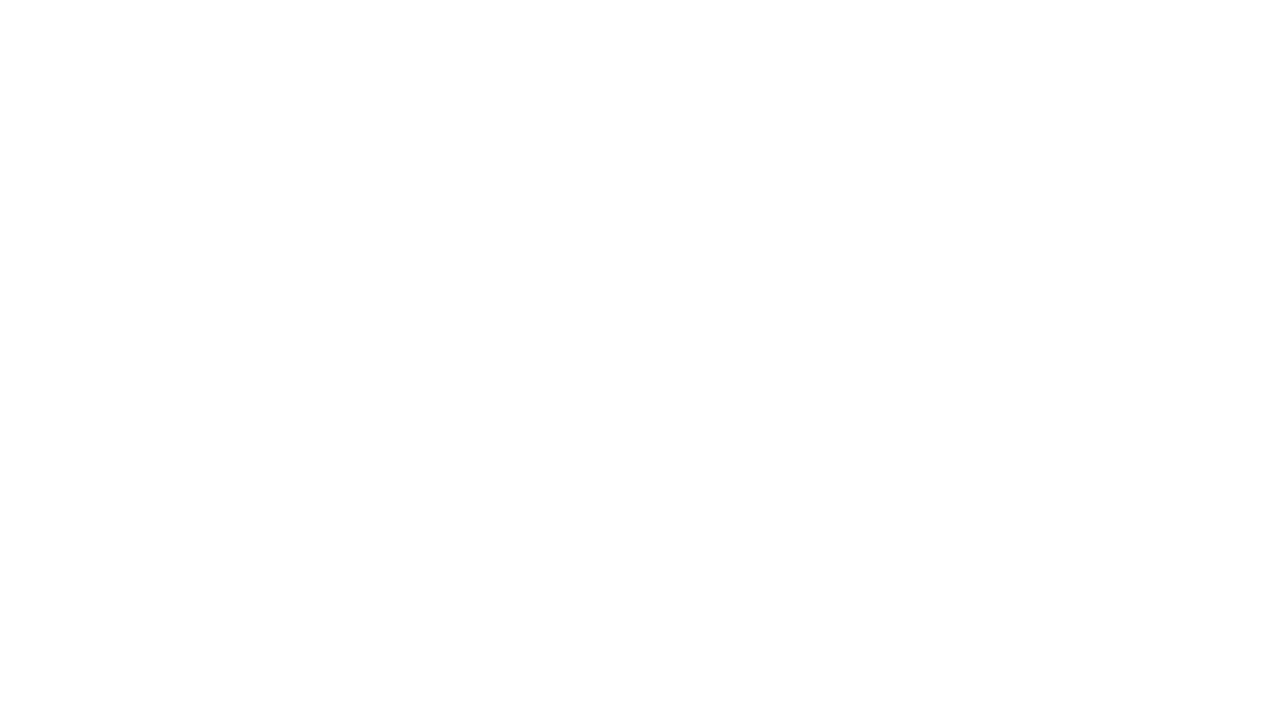

Waited 1 second for scroll animation to complete
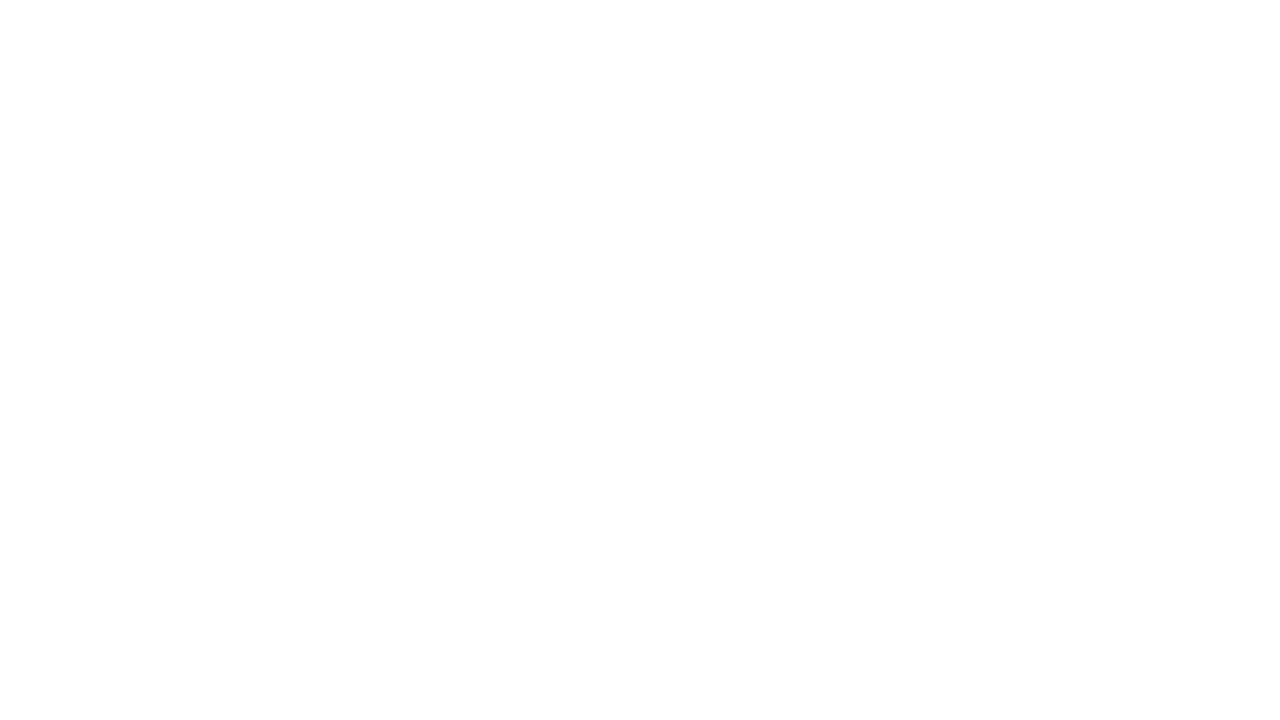

Scrolled down 100px (iteration at 200px towards 5008px)
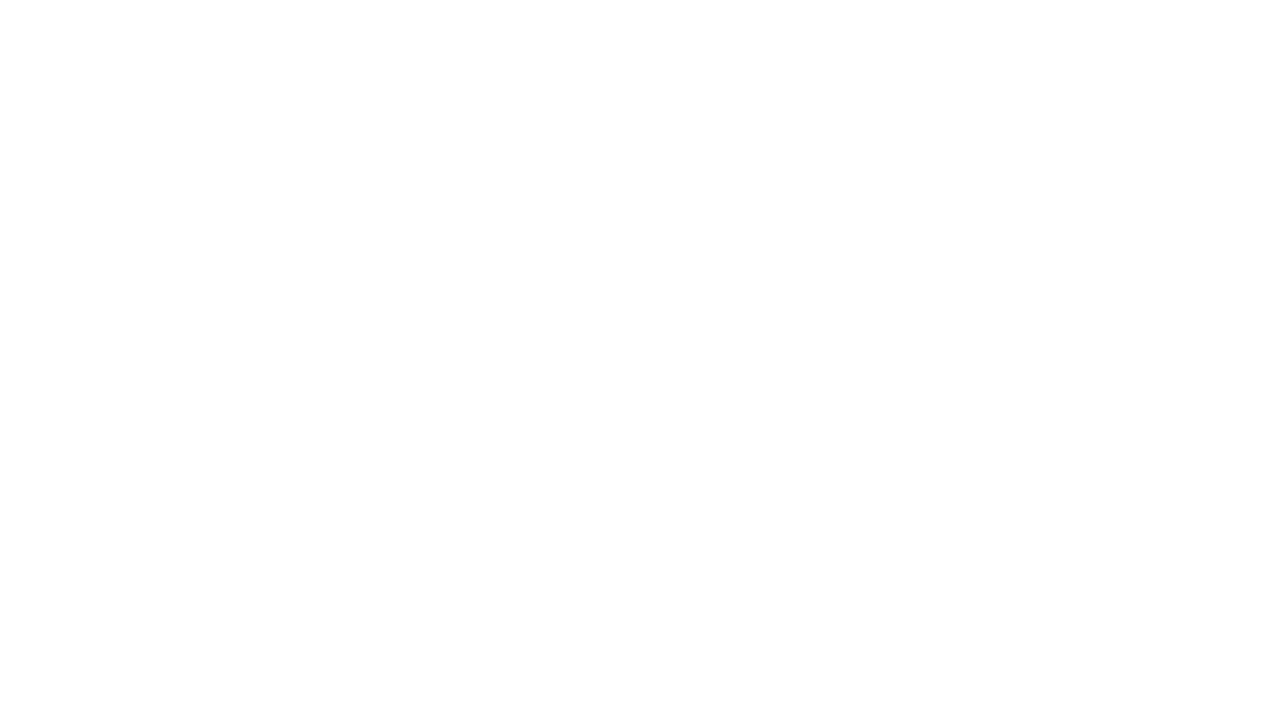

Waited 1 second for scroll animation to complete
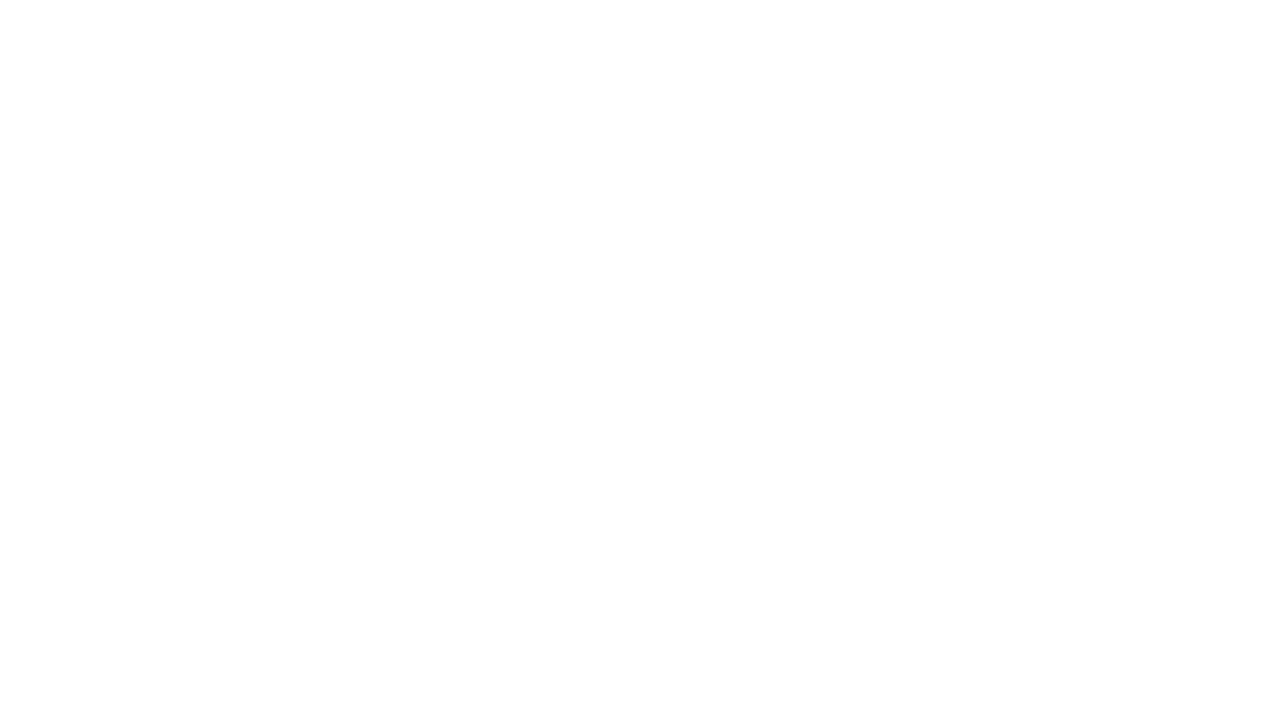

Scrolled down 100px (iteration at 300px towards 5008px)
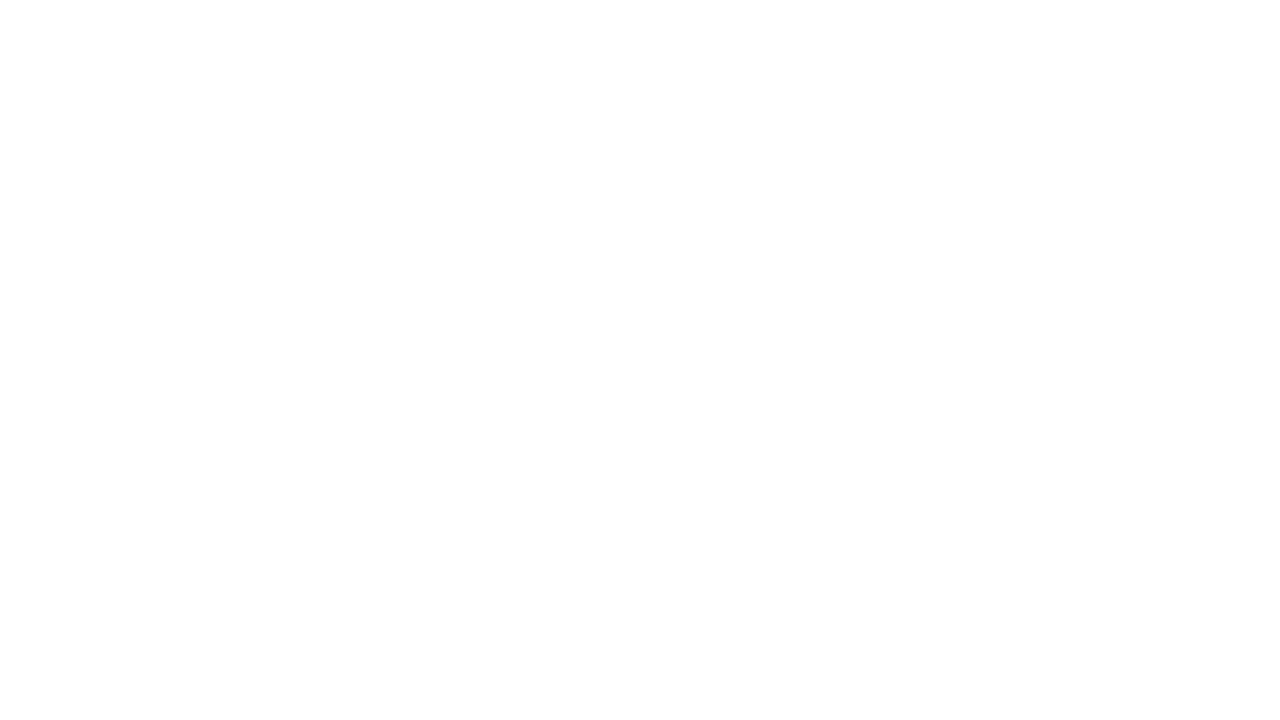

Waited 1 second for scroll animation to complete
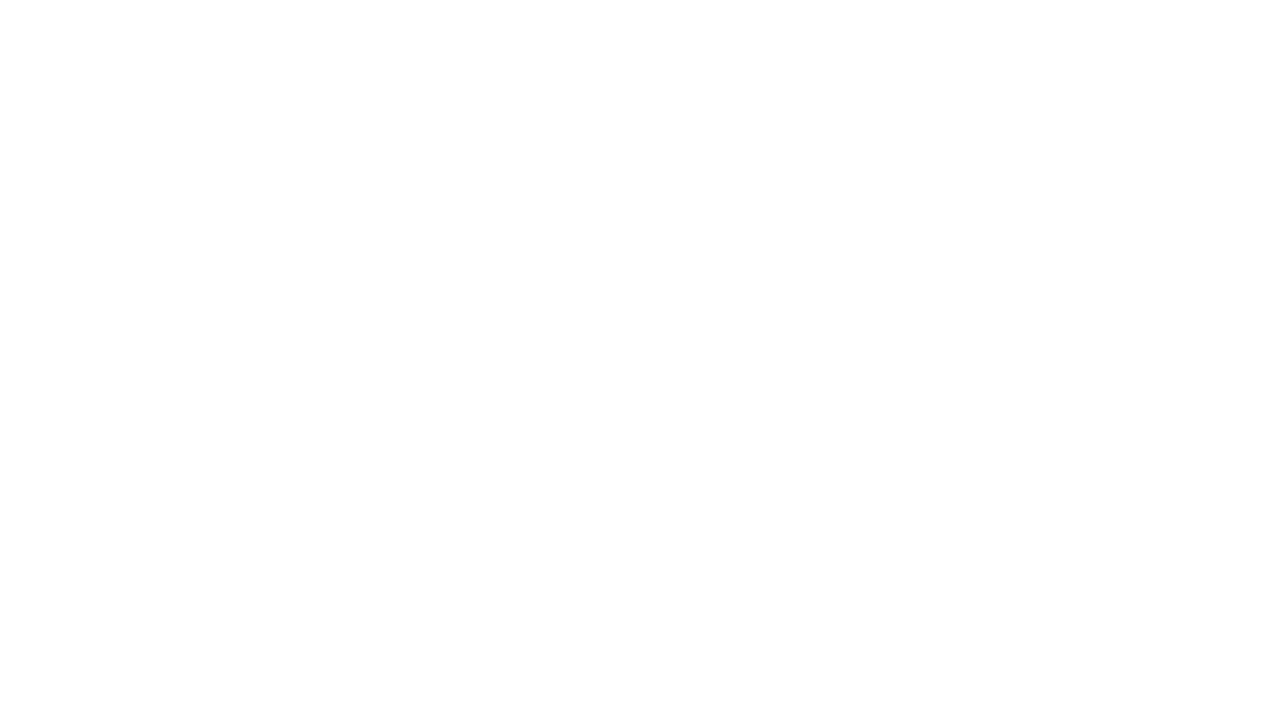

Scrolled down 100px (iteration at 400px towards 5008px)
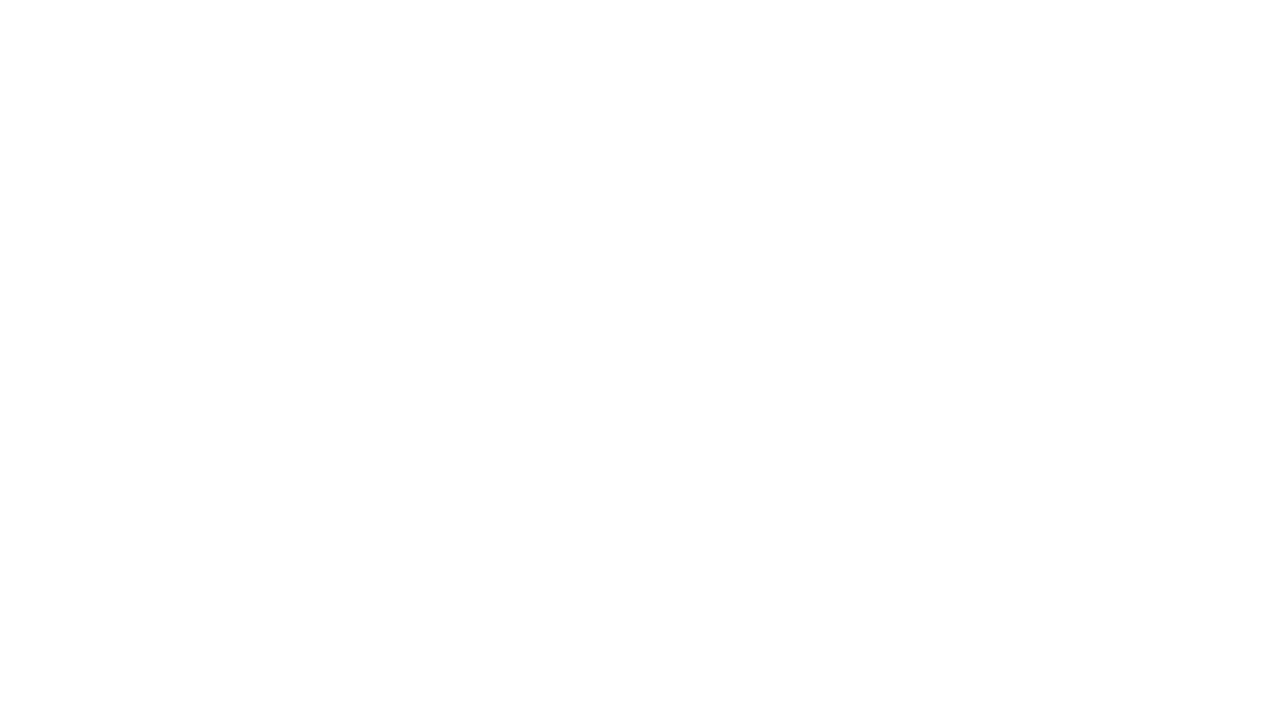

Waited 1 second for scroll animation to complete
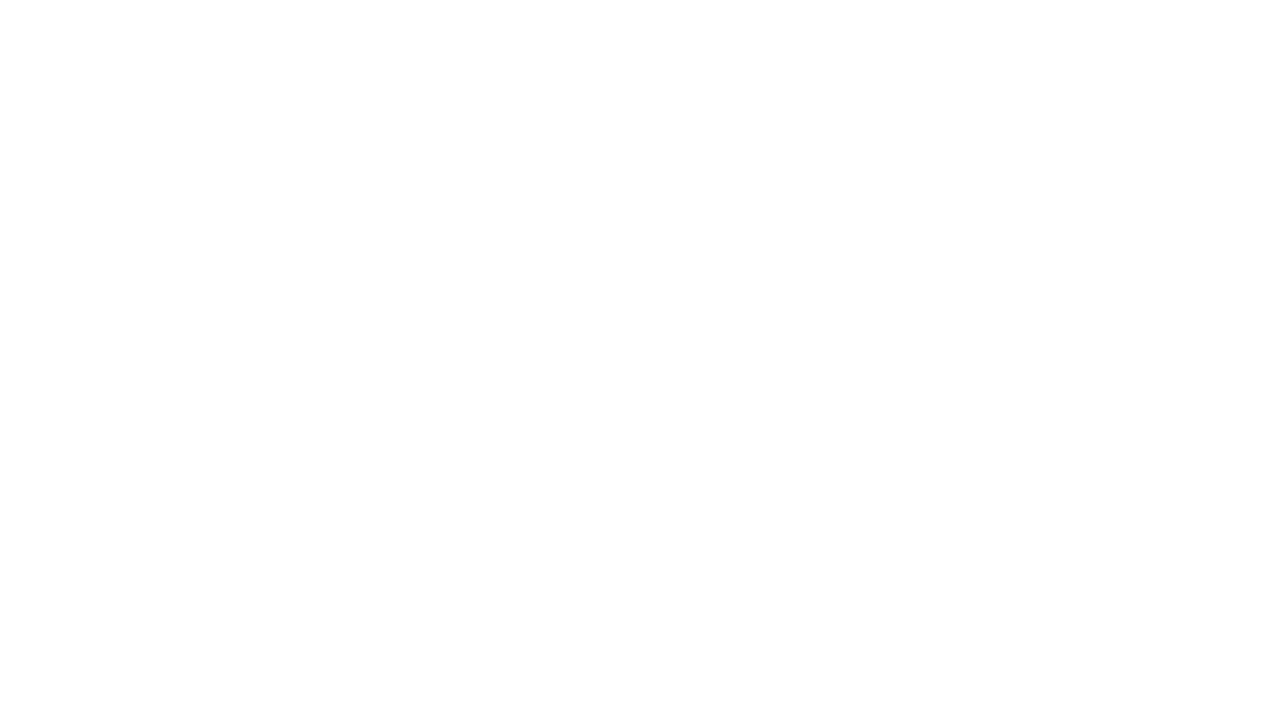

Scrolled down 100px (iteration at 500px towards 5008px)
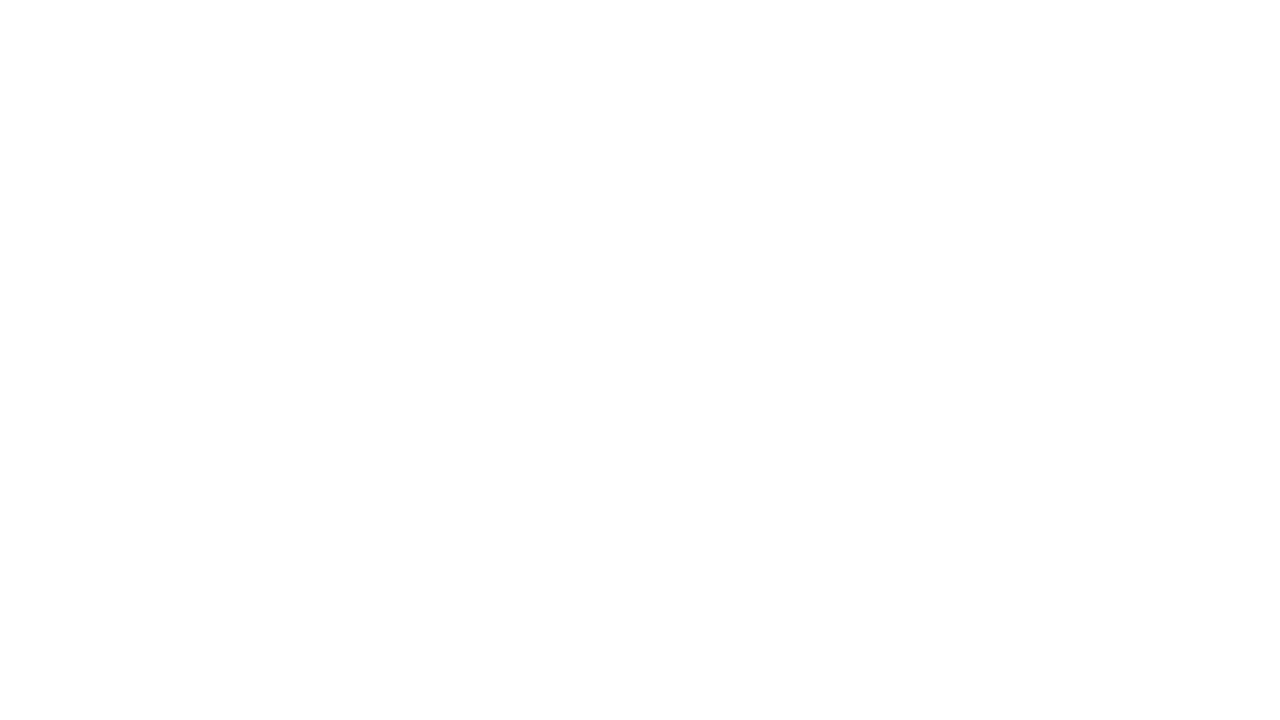

Waited 1 second for scroll animation to complete
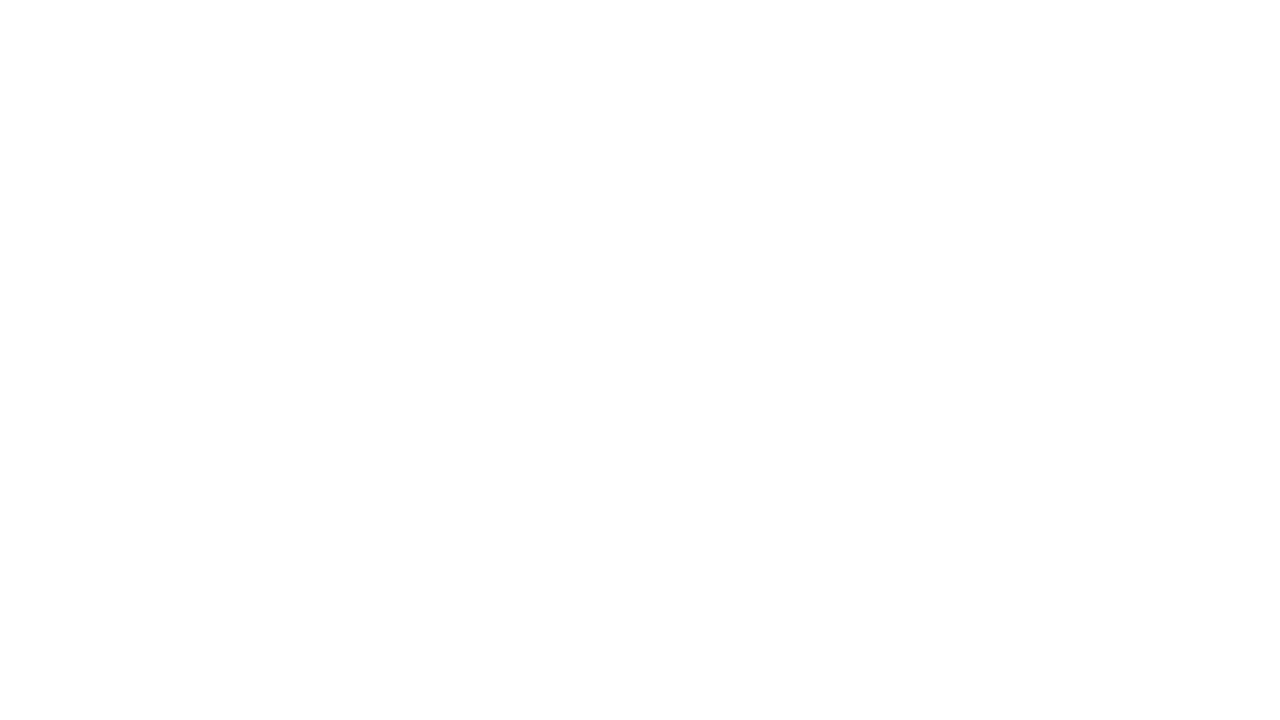

Scrolled down 100px (iteration at 600px towards 5008px)
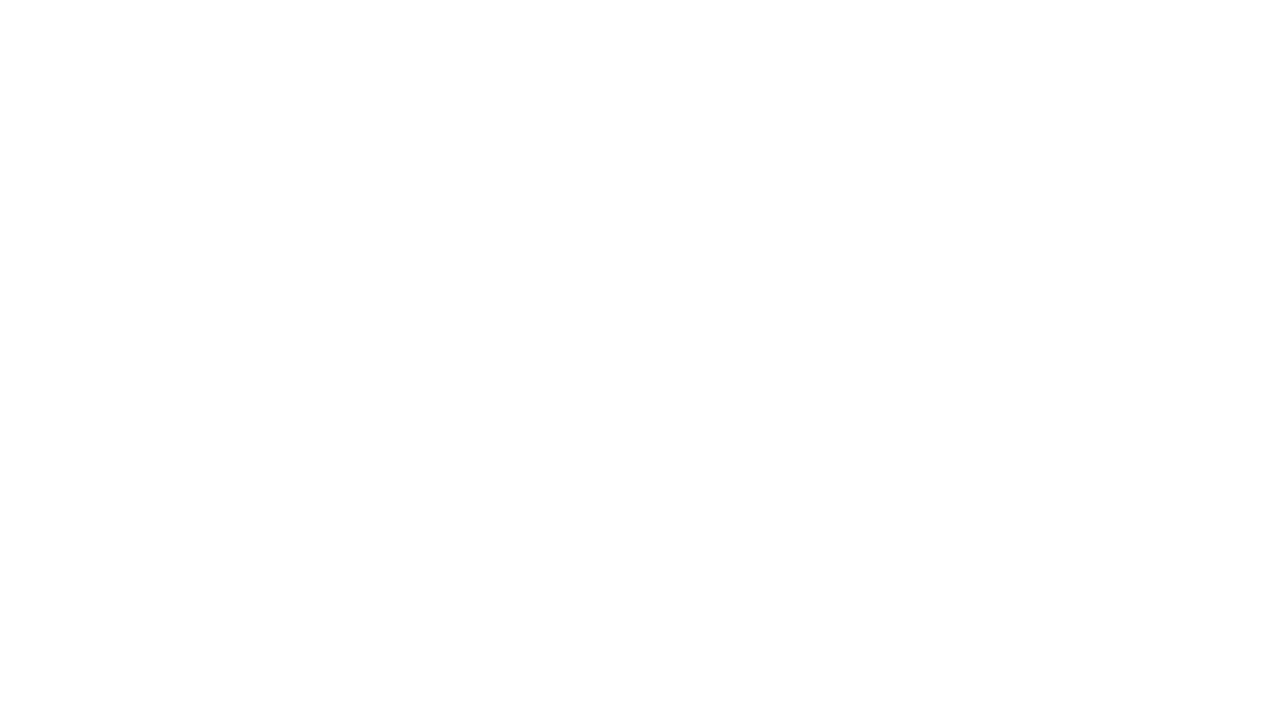

Waited 1 second for scroll animation to complete
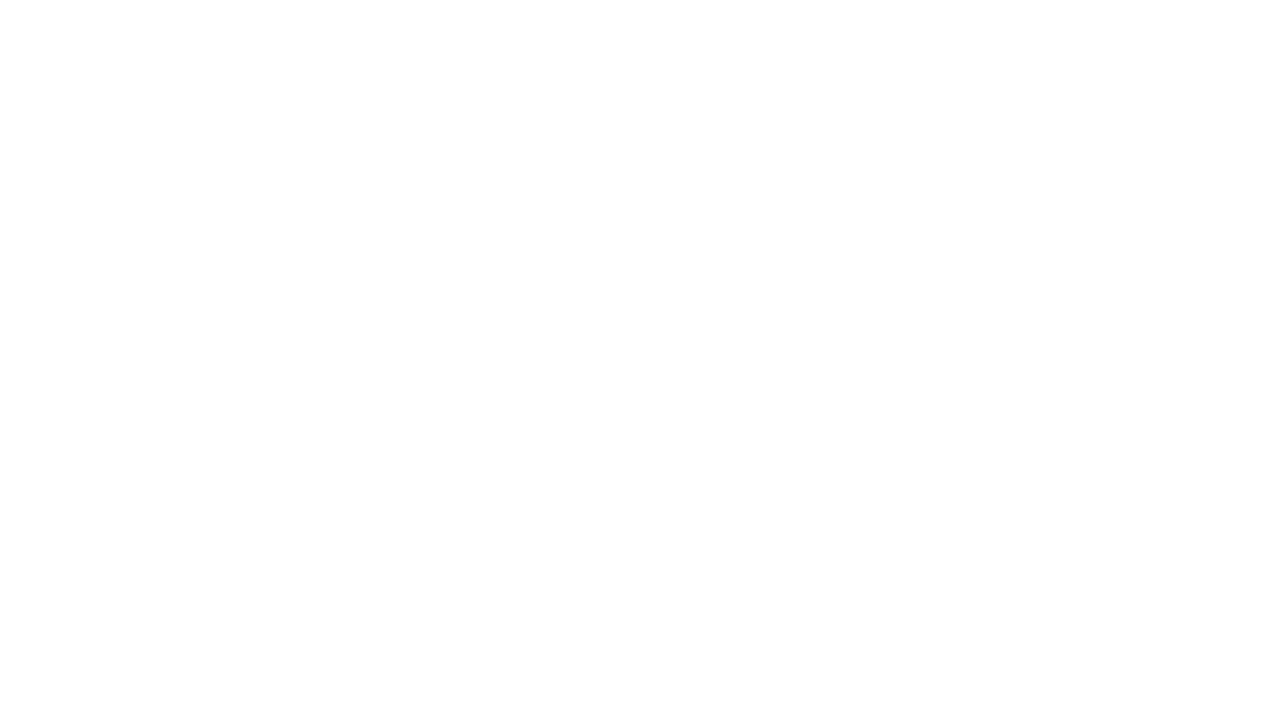

Scrolled down 100px (iteration at 700px towards 5008px)
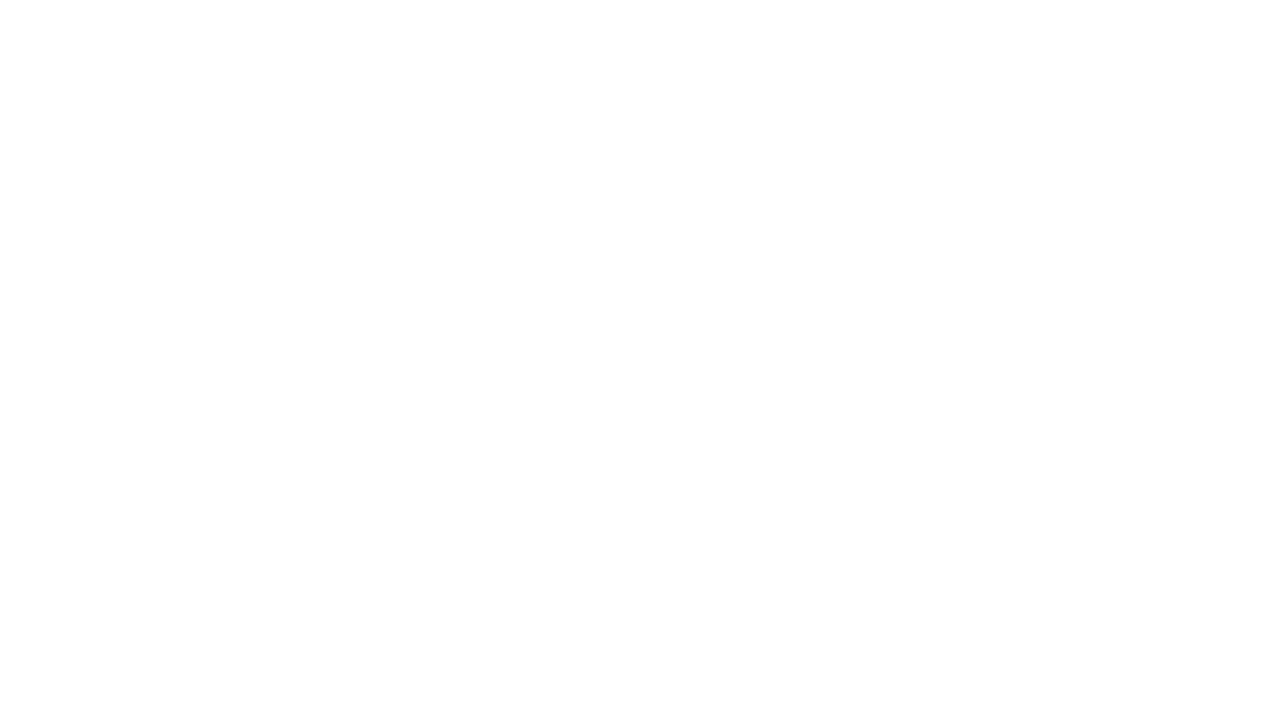

Waited 1 second for scroll animation to complete
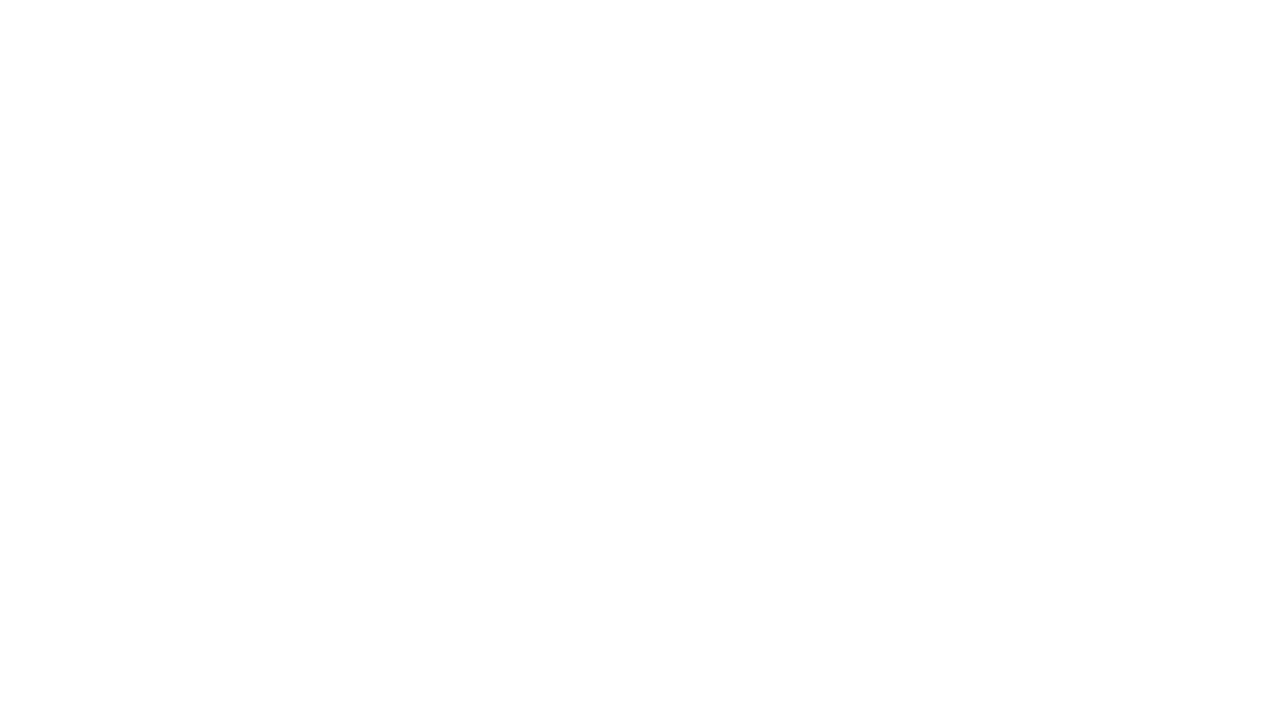

Scrolled down 100px (iteration at 800px towards 5008px)
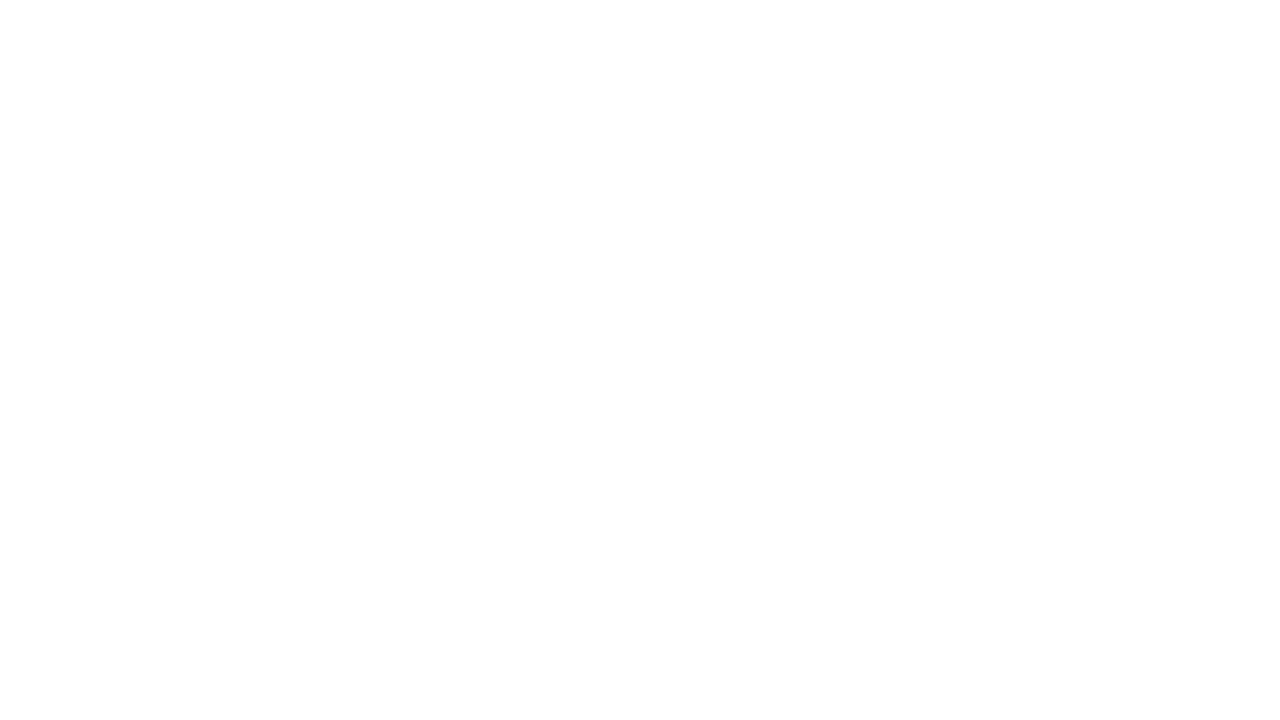

Waited 1 second for scroll animation to complete
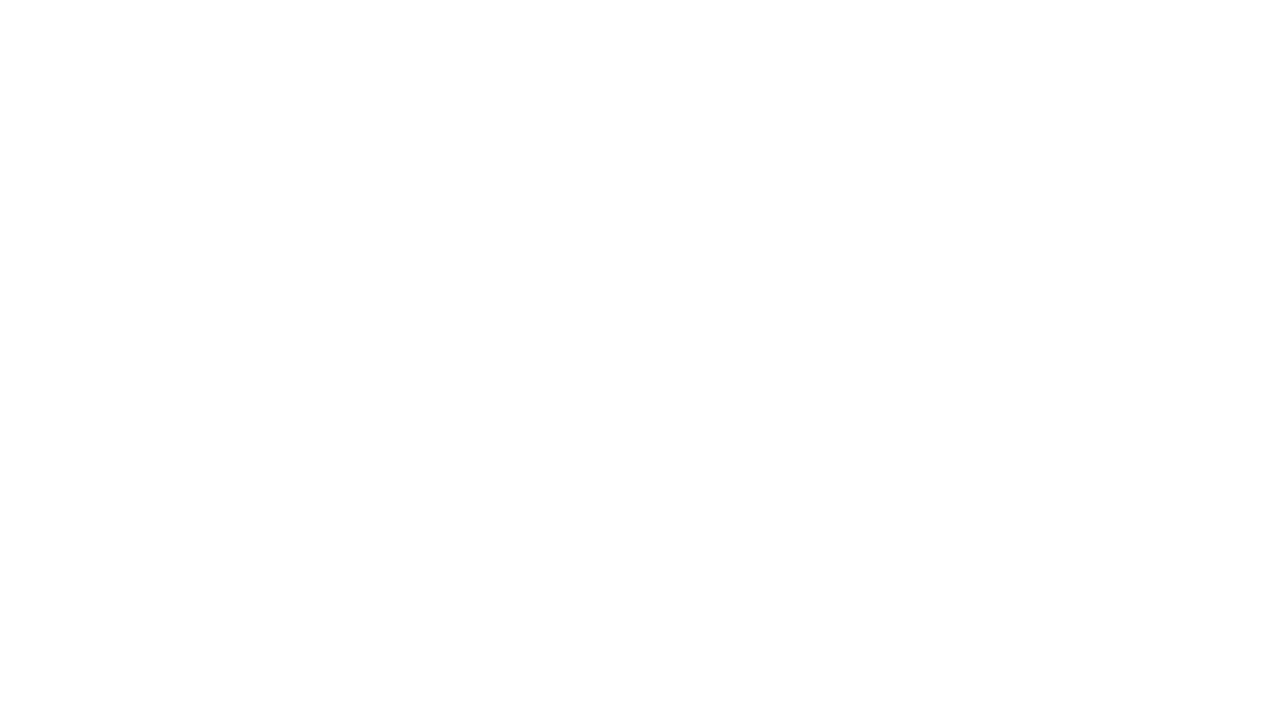

Scrolled down 100px (iteration at 900px towards 5008px)
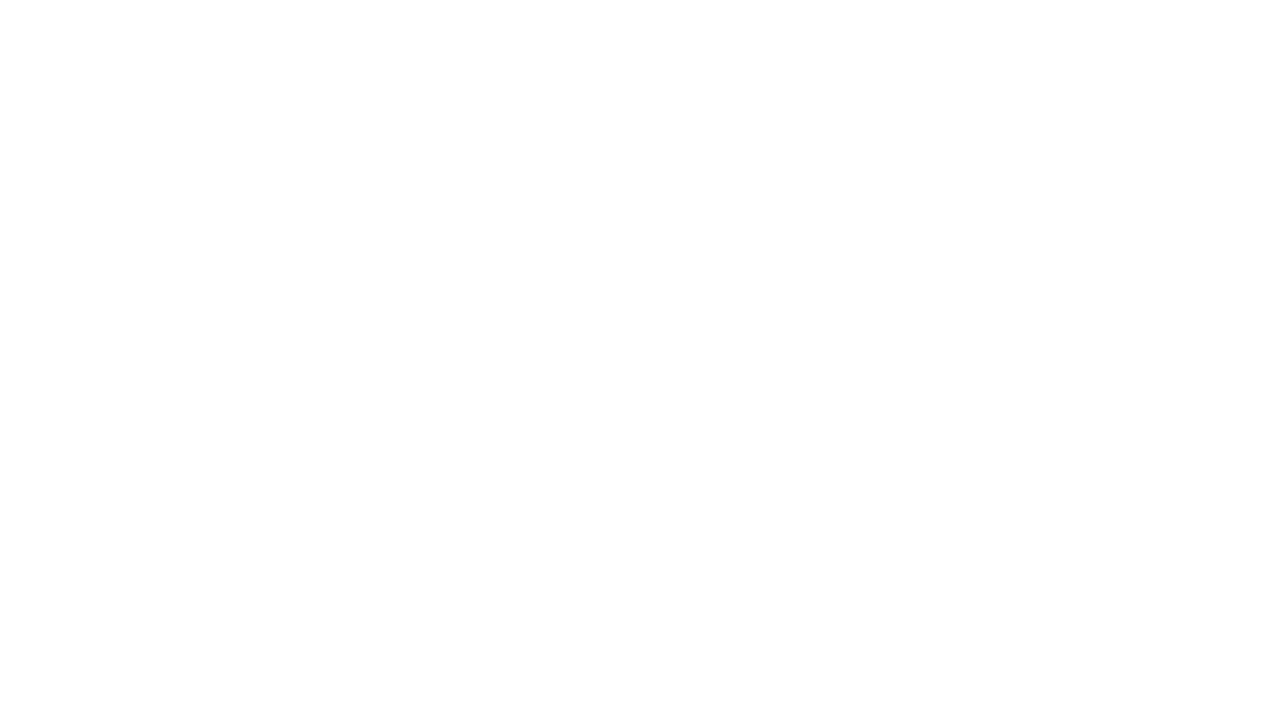

Waited 1 second for scroll animation to complete
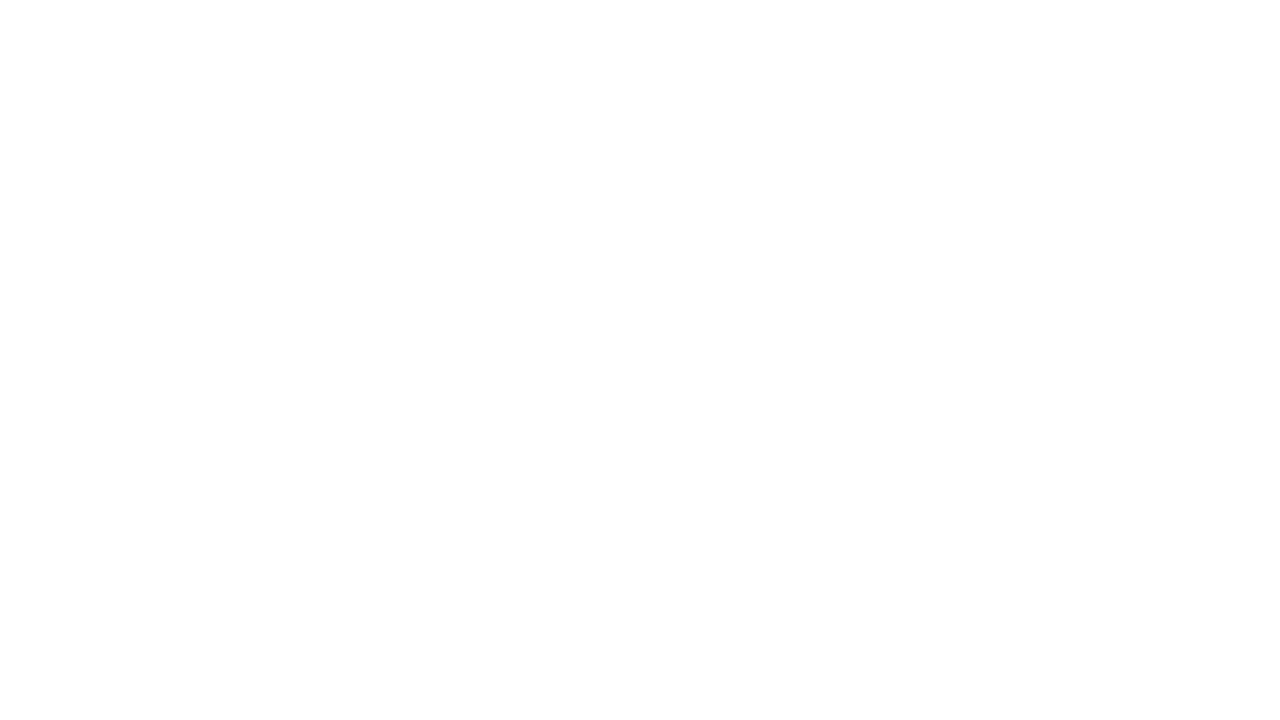

Scrolled down 100px (iteration at 1000px towards 5008px)
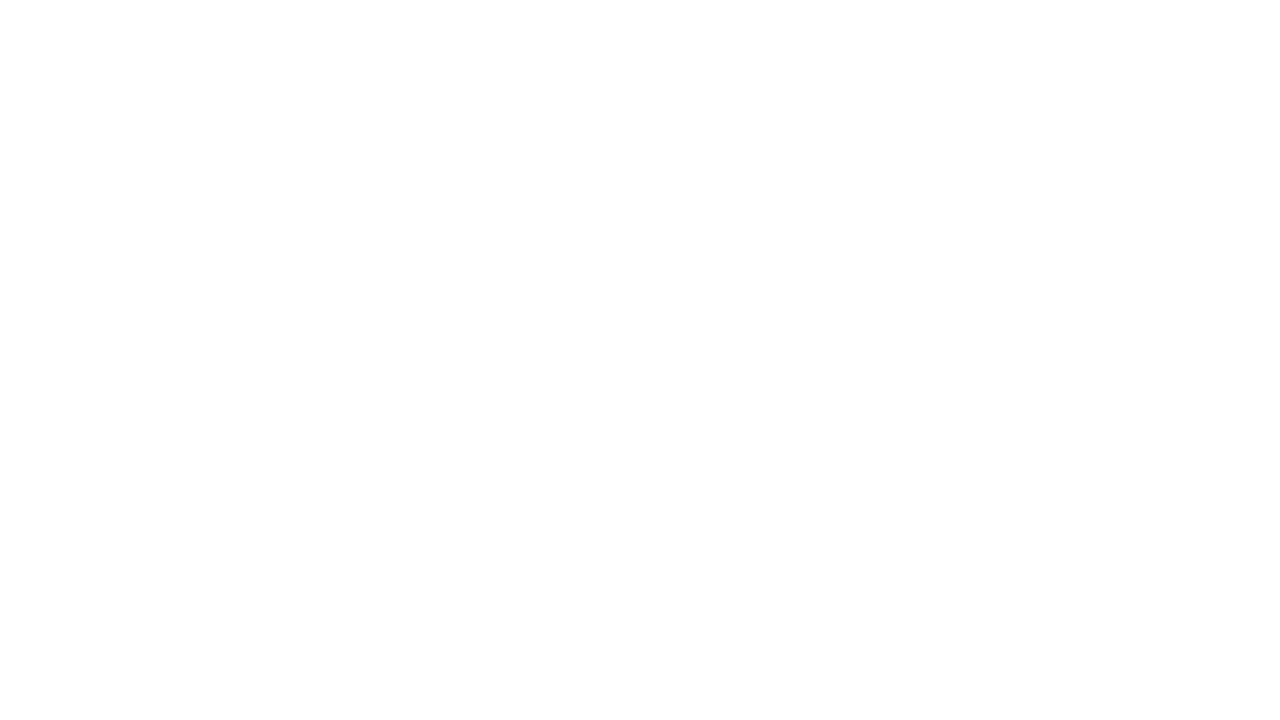

Waited 1 second for scroll animation to complete
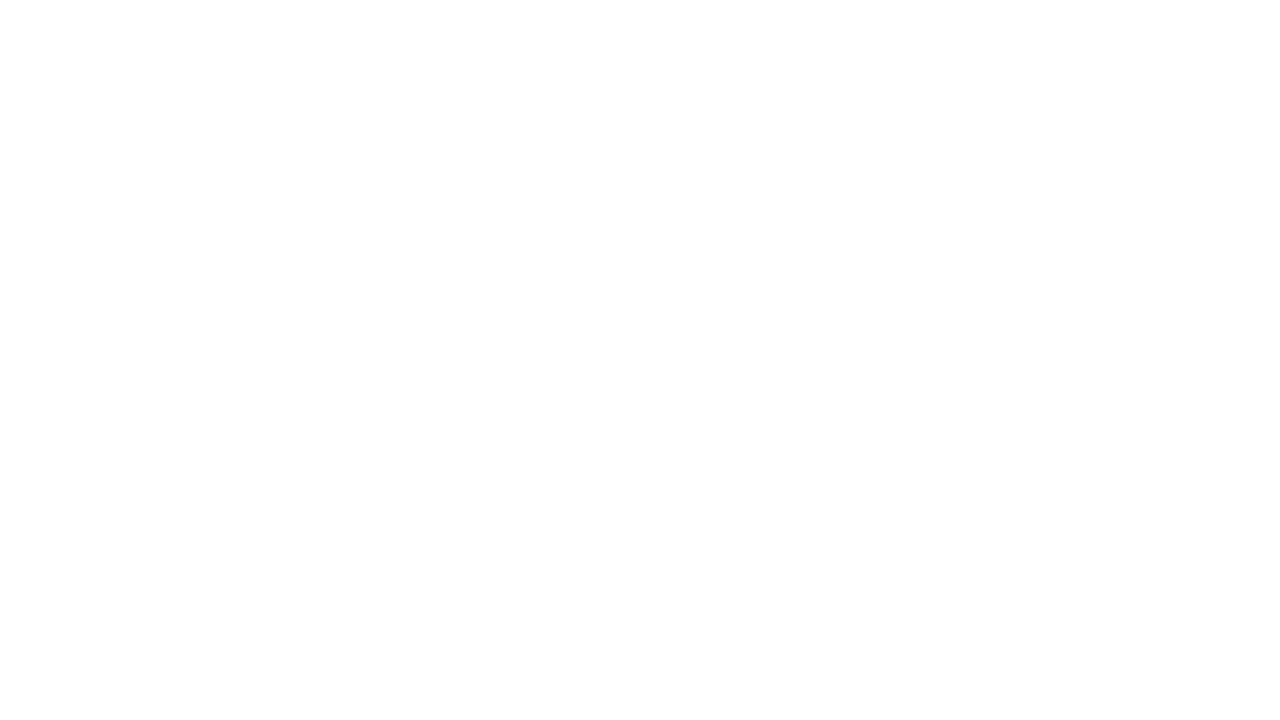

Scrolled down 100px (iteration at 1100px towards 5008px)
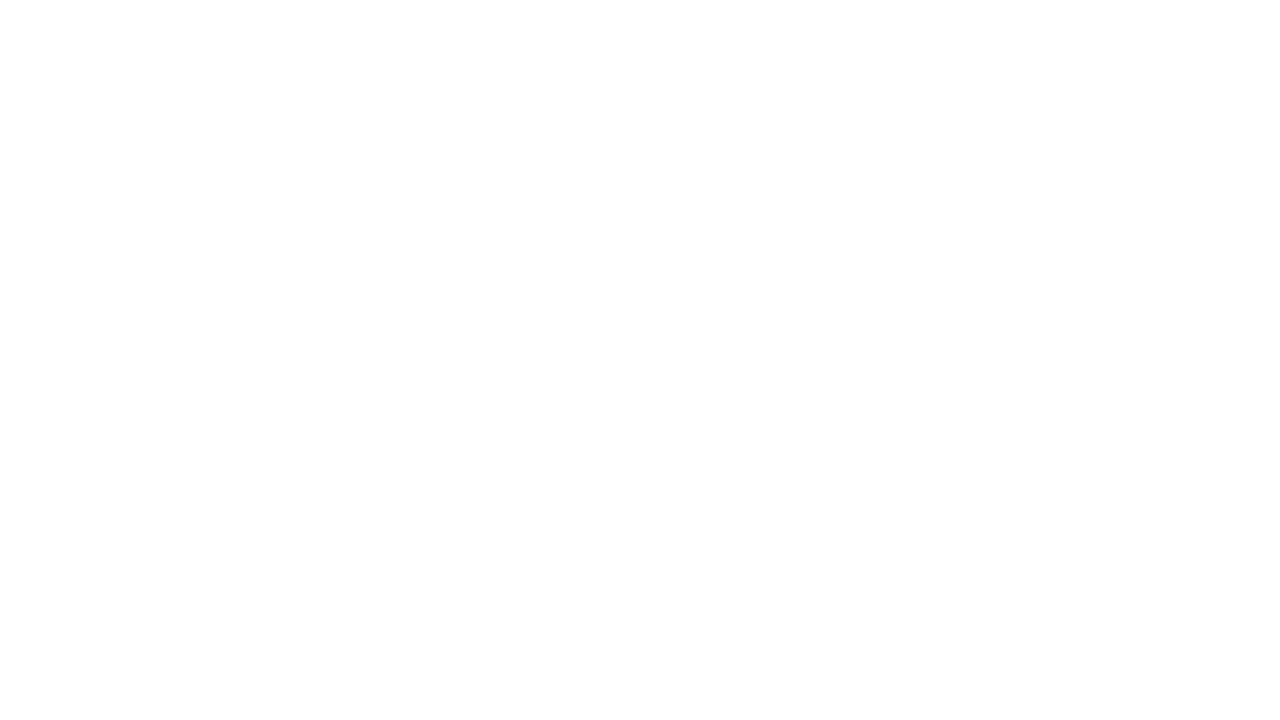

Waited 1 second for scroll animation to complete
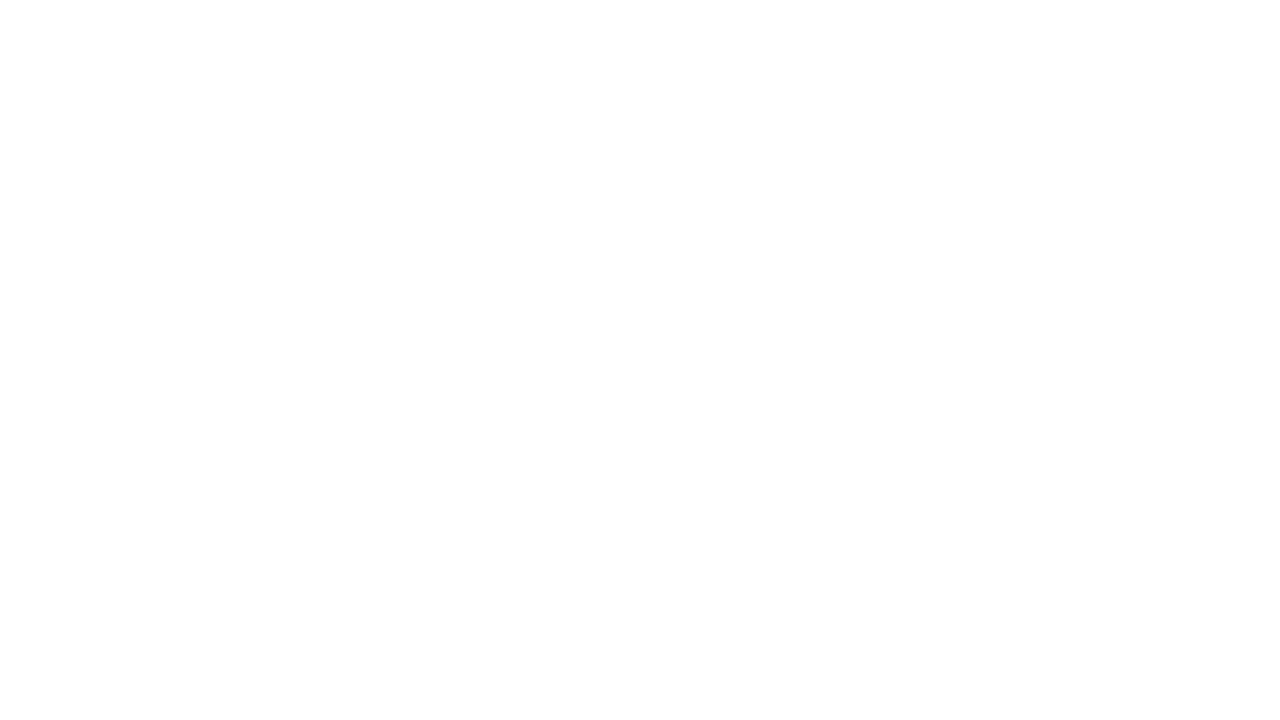

Scrolled down 100px (iteration at 1200px towards 5008px)
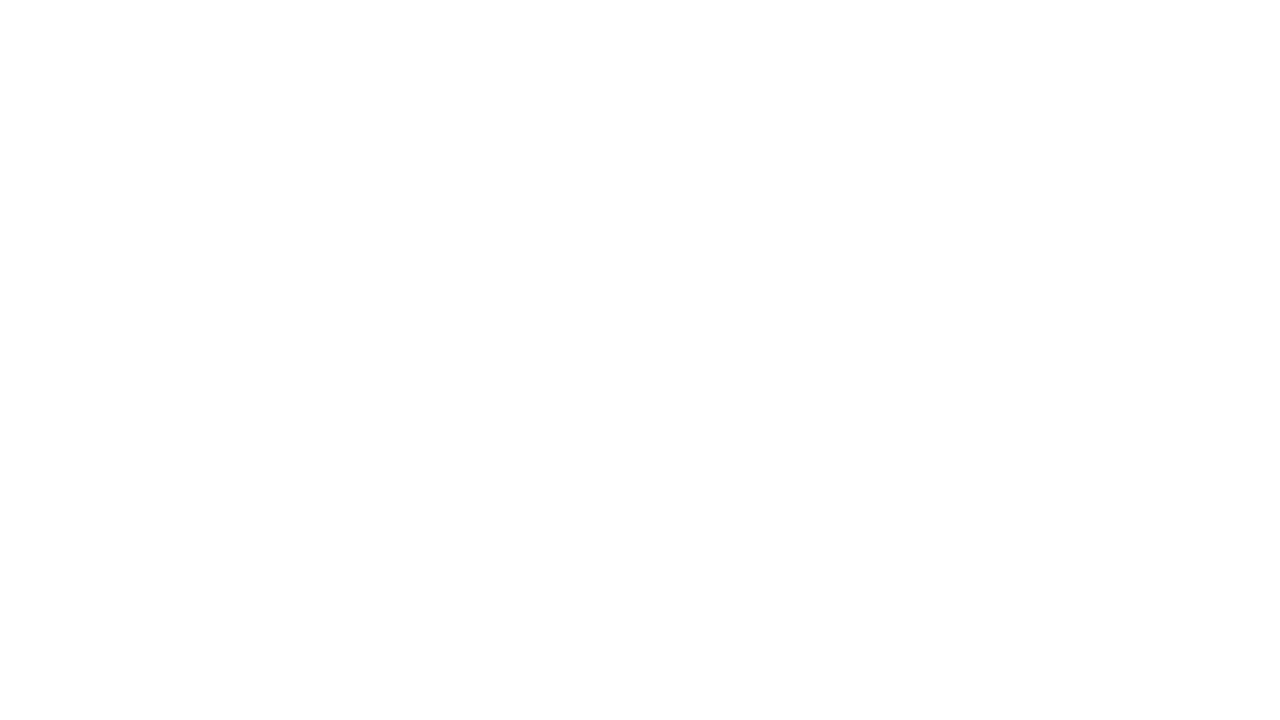

Waited 1 second for scroll animation to complete
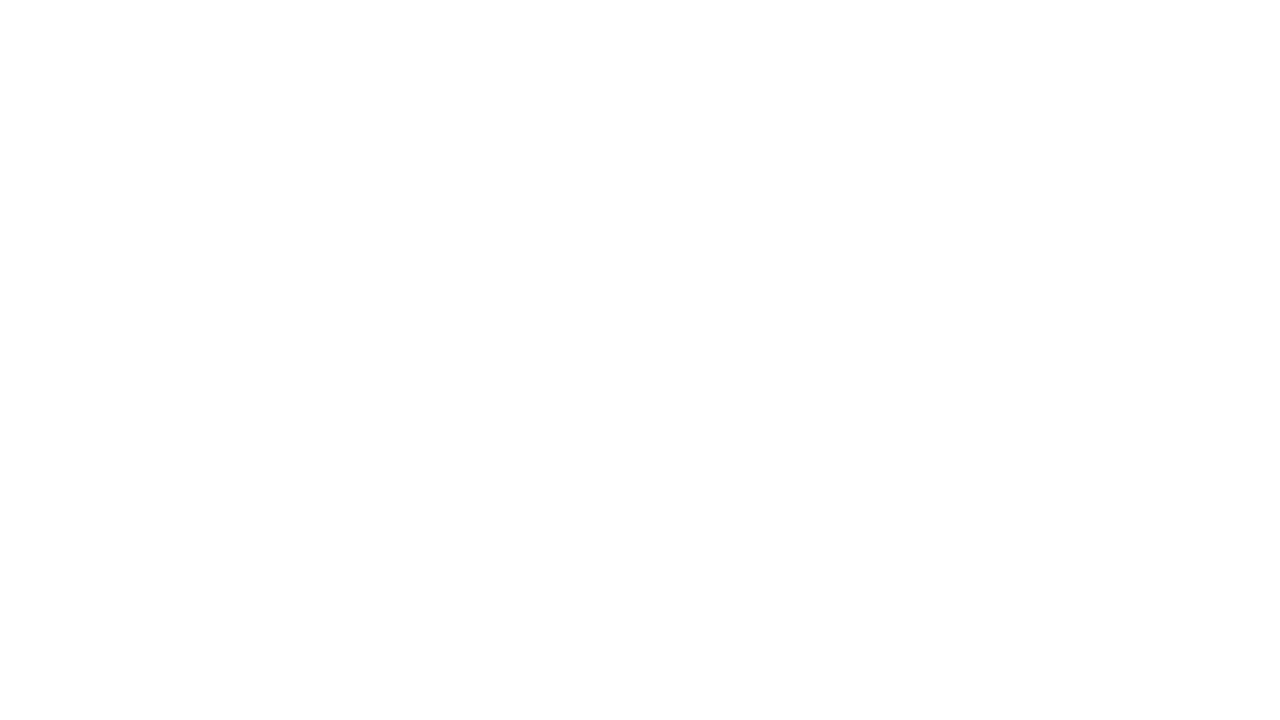

Scrolled down 100px (iteration at 1300px towards 5008px)
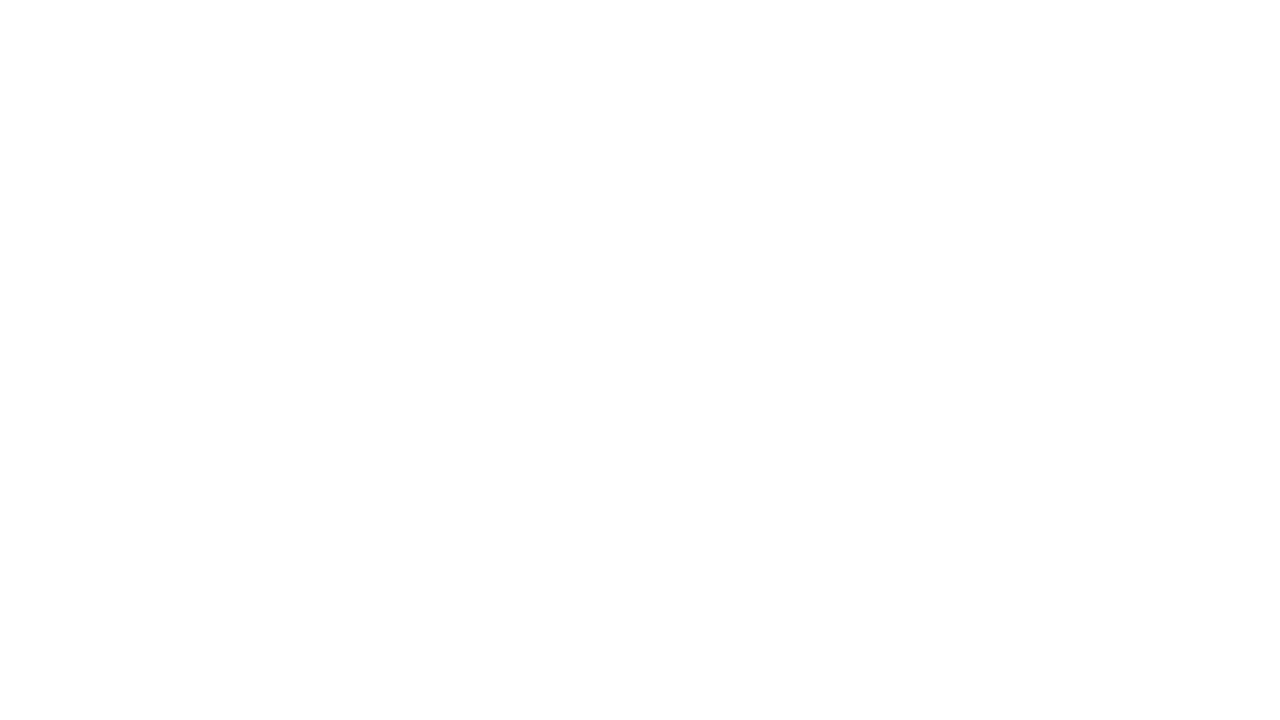

Waited 1 second for scroll animation to complete
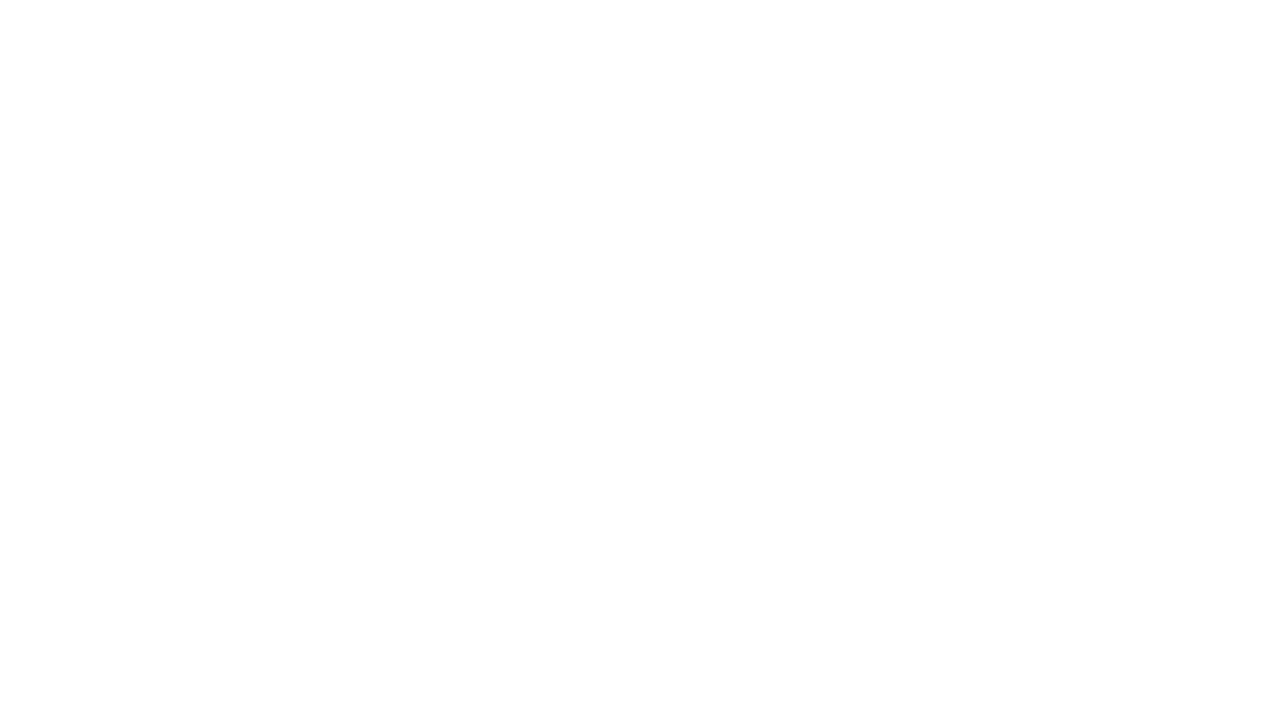

Scrolled down 100px (iteration at 1400px towards 5008px)
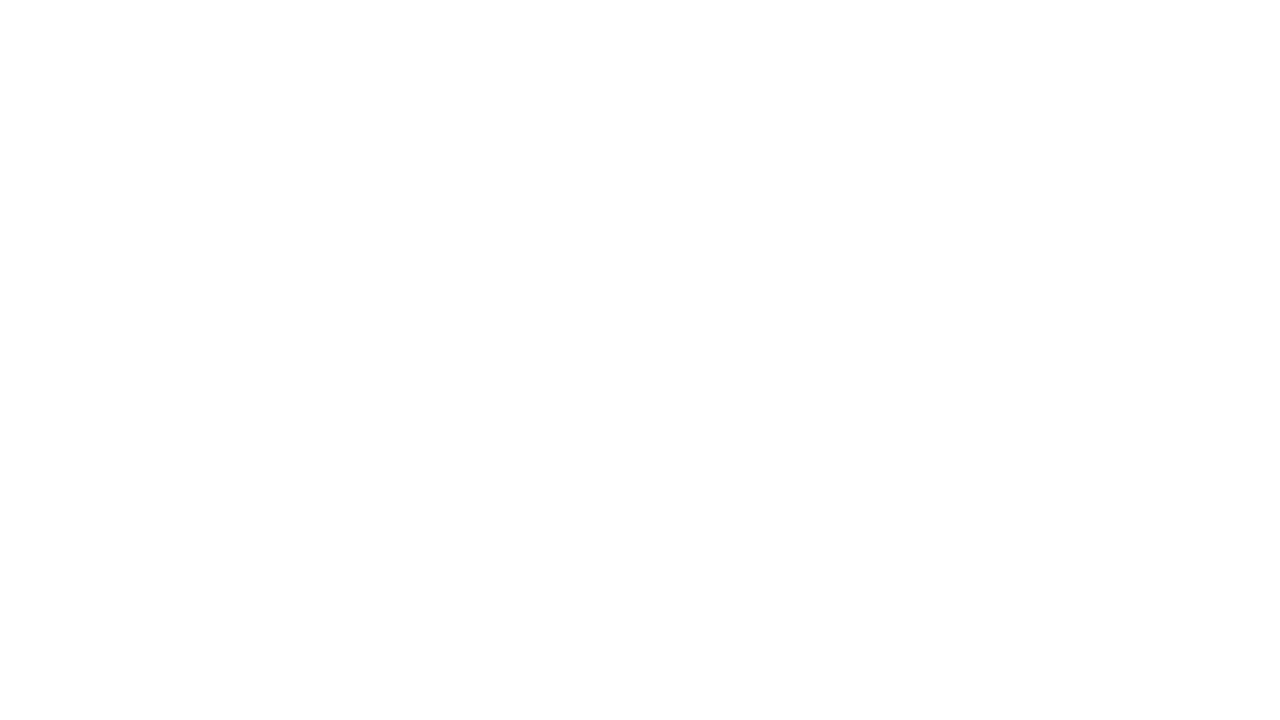

Waited 1 second for scroll animation to complete
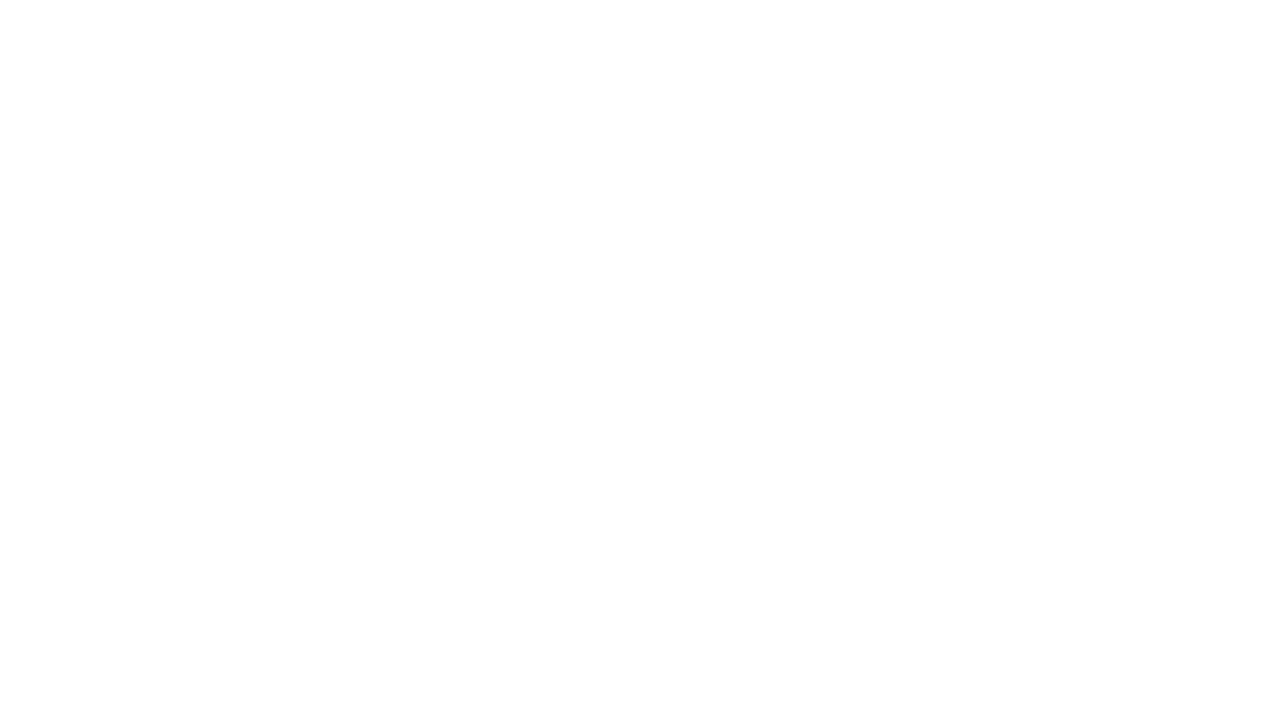

Scrolled down 100px (iteration at 1500px towards 5008px)
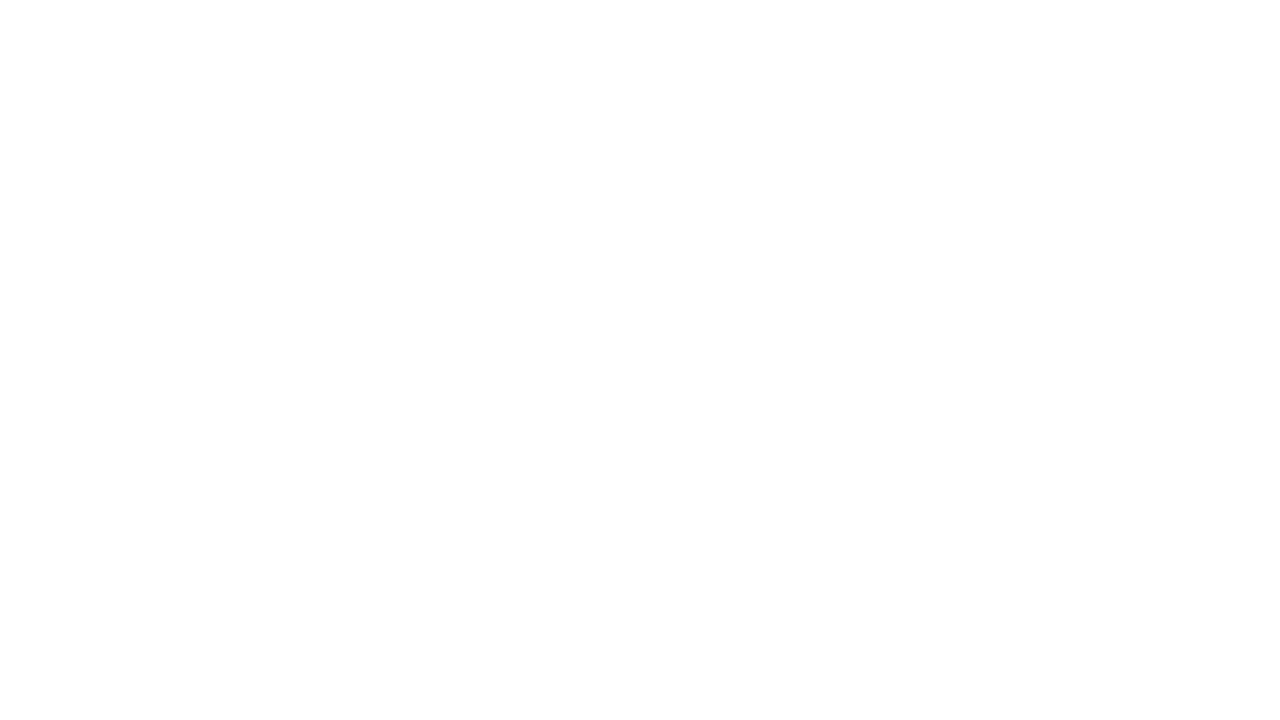

Waited 1 second for scroll animation to complete
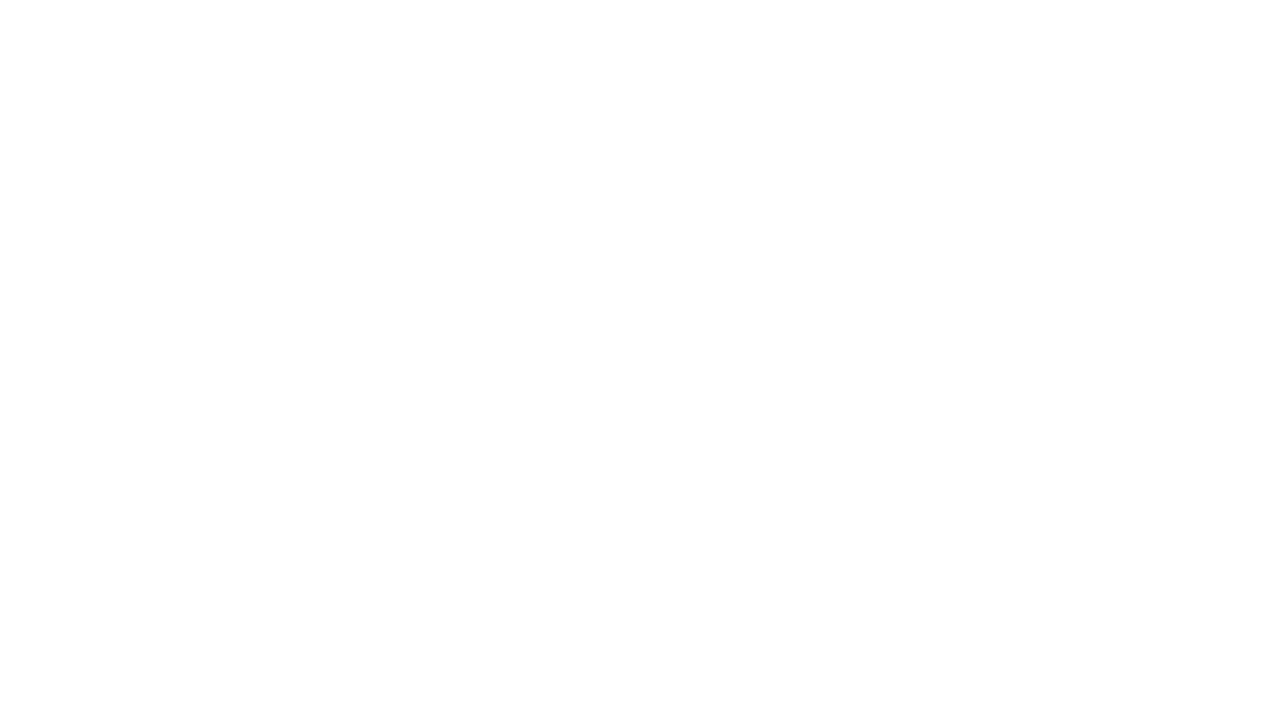

Scrolled down 100px (iteration at 1600px towards 5008px)
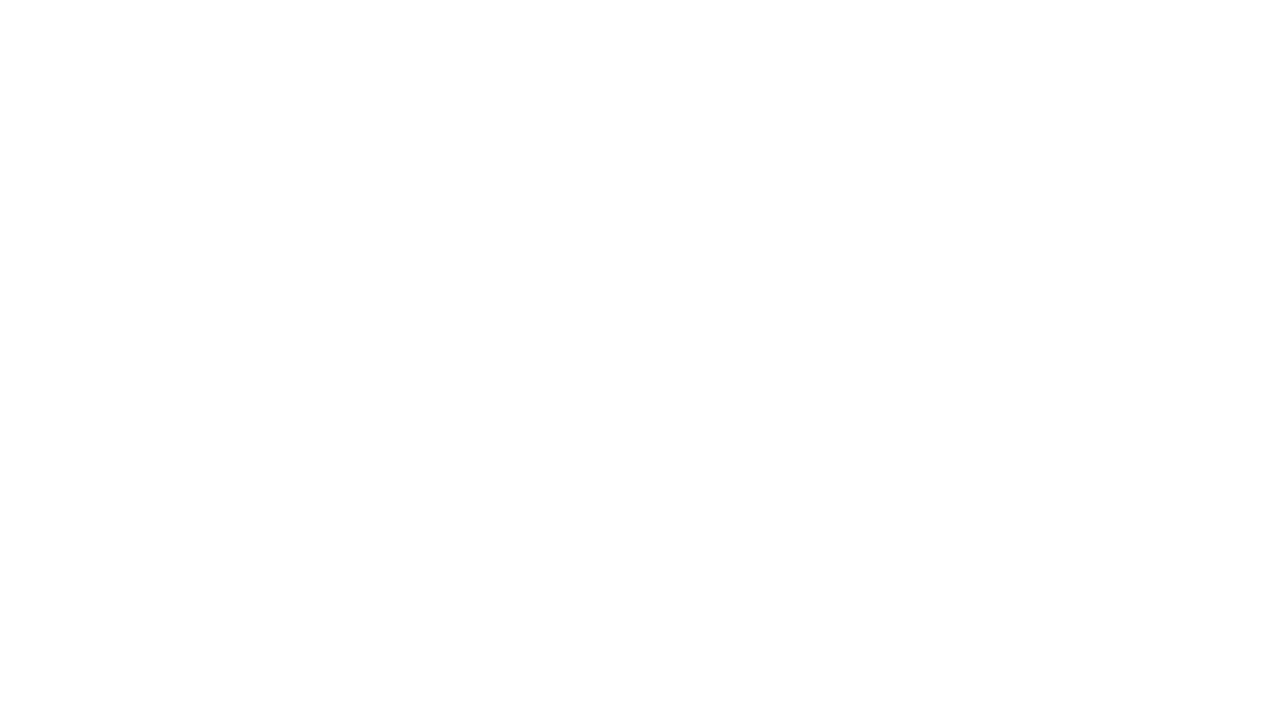

Waited 1 second for scroll animation to complete
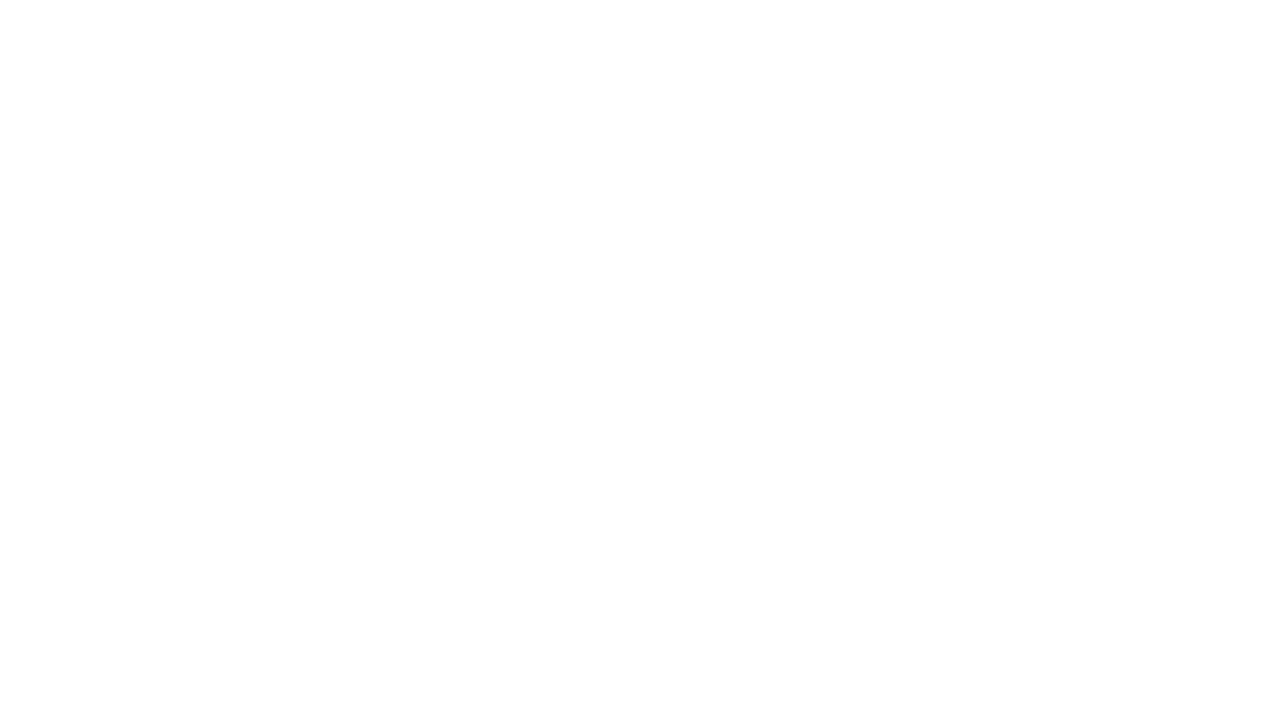

Scrolled down 100px (iteration at 1700px towards 5008px)
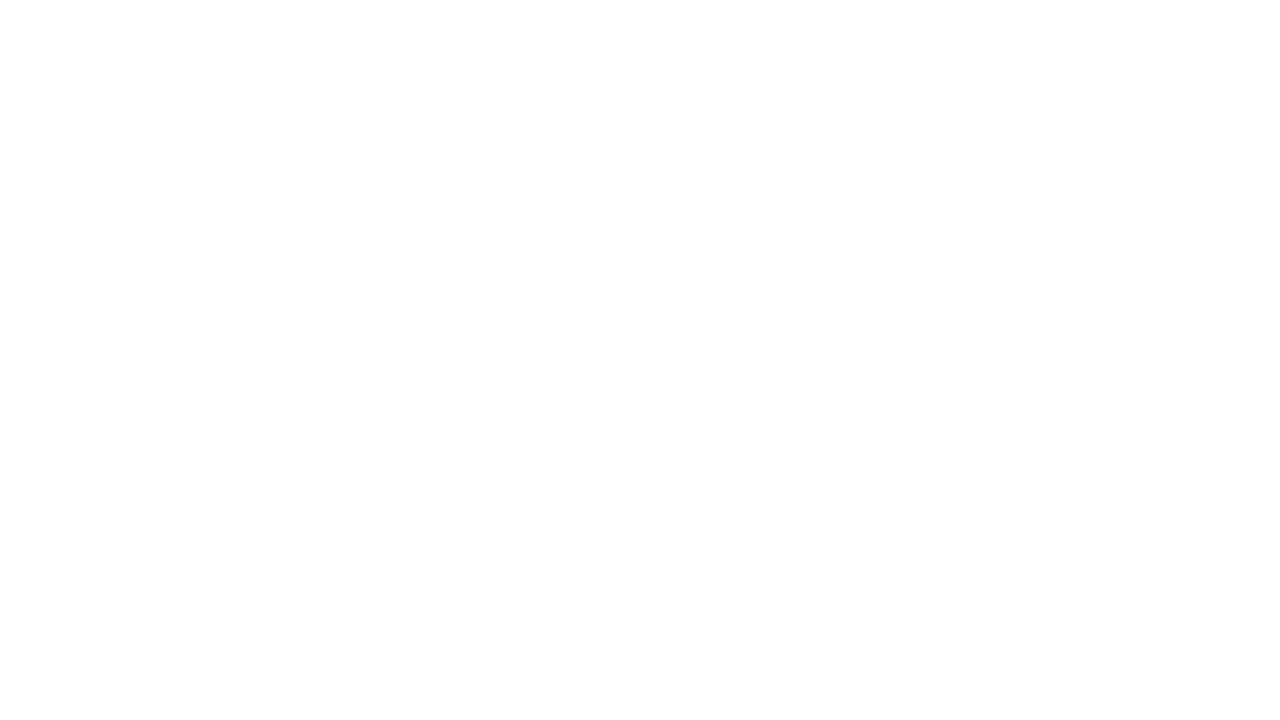

Waited 1 second for scroll animation to complete
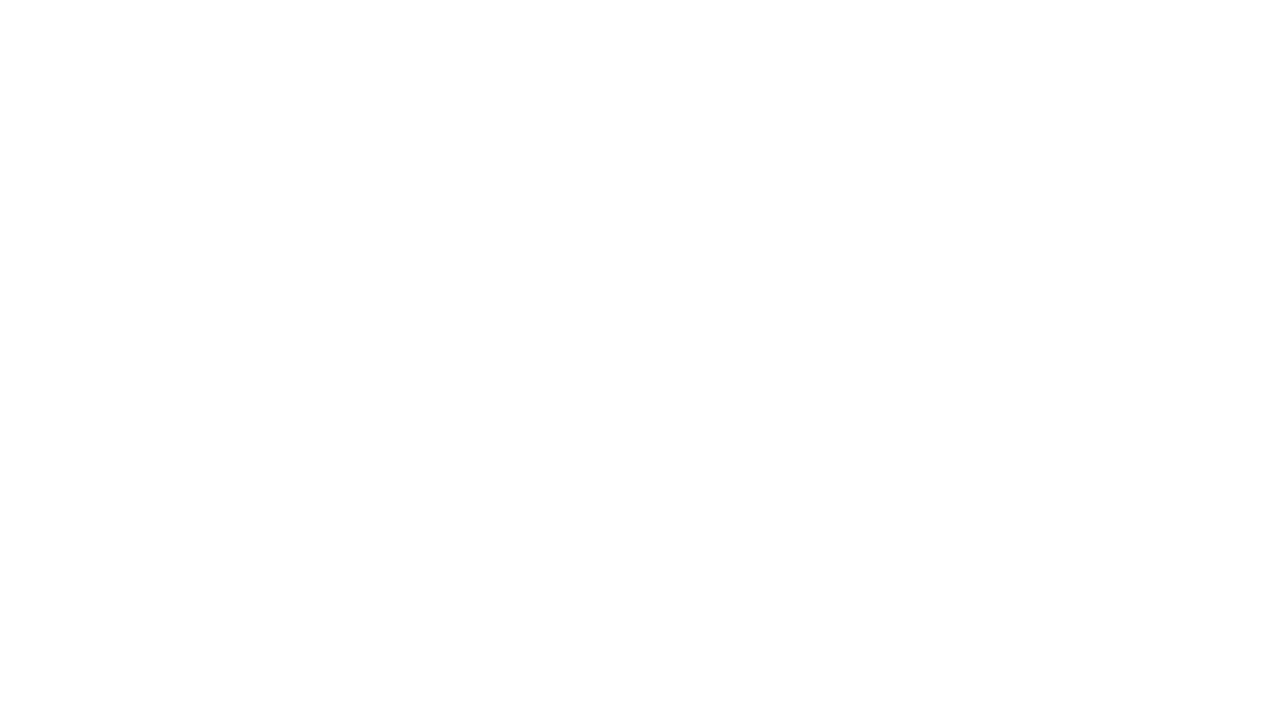

Scrolled down 100px (iteration at 1800px towards 5008px)
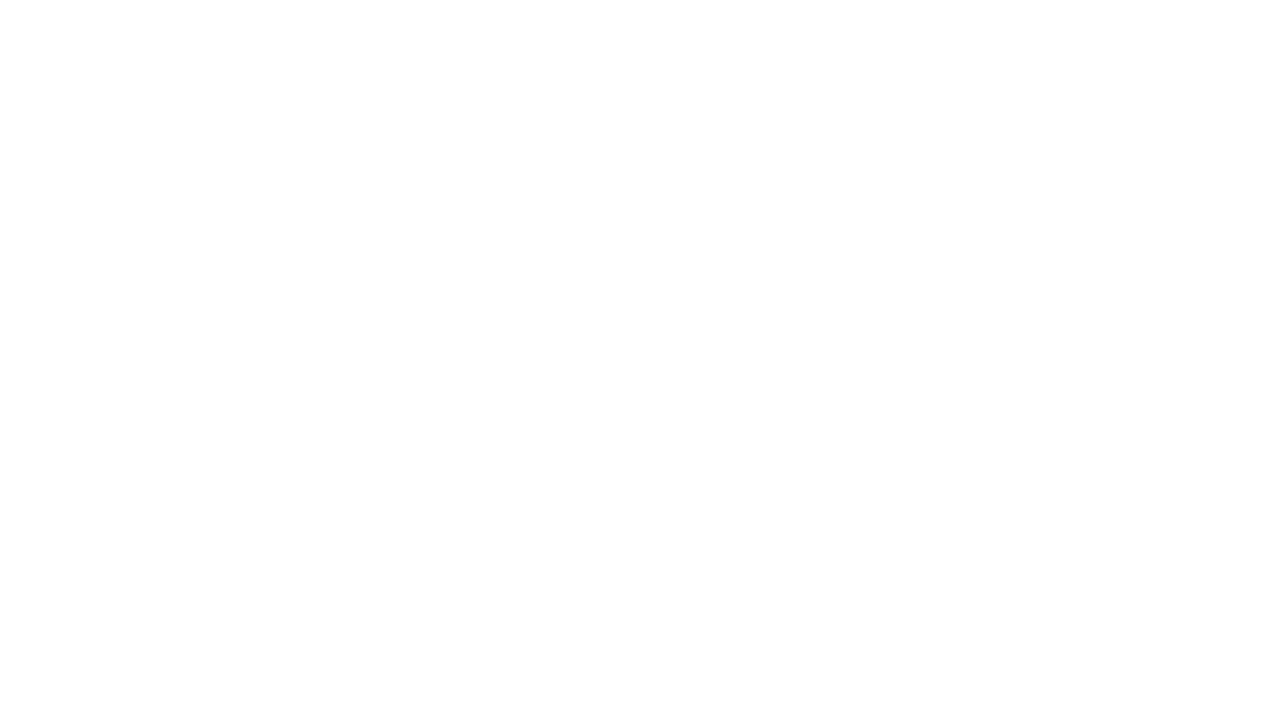

Waited 1 second for scroll animation to complete
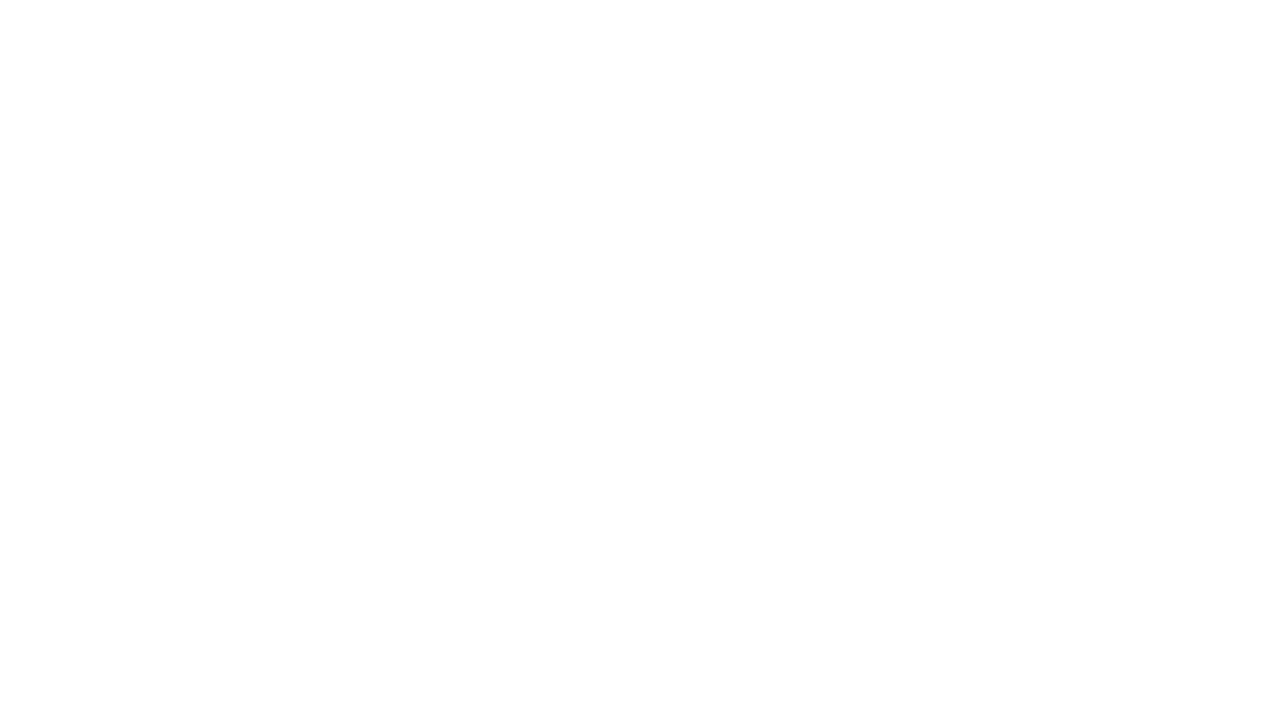

Scrolled down 100px (iteration at 1900px towards 5008px)
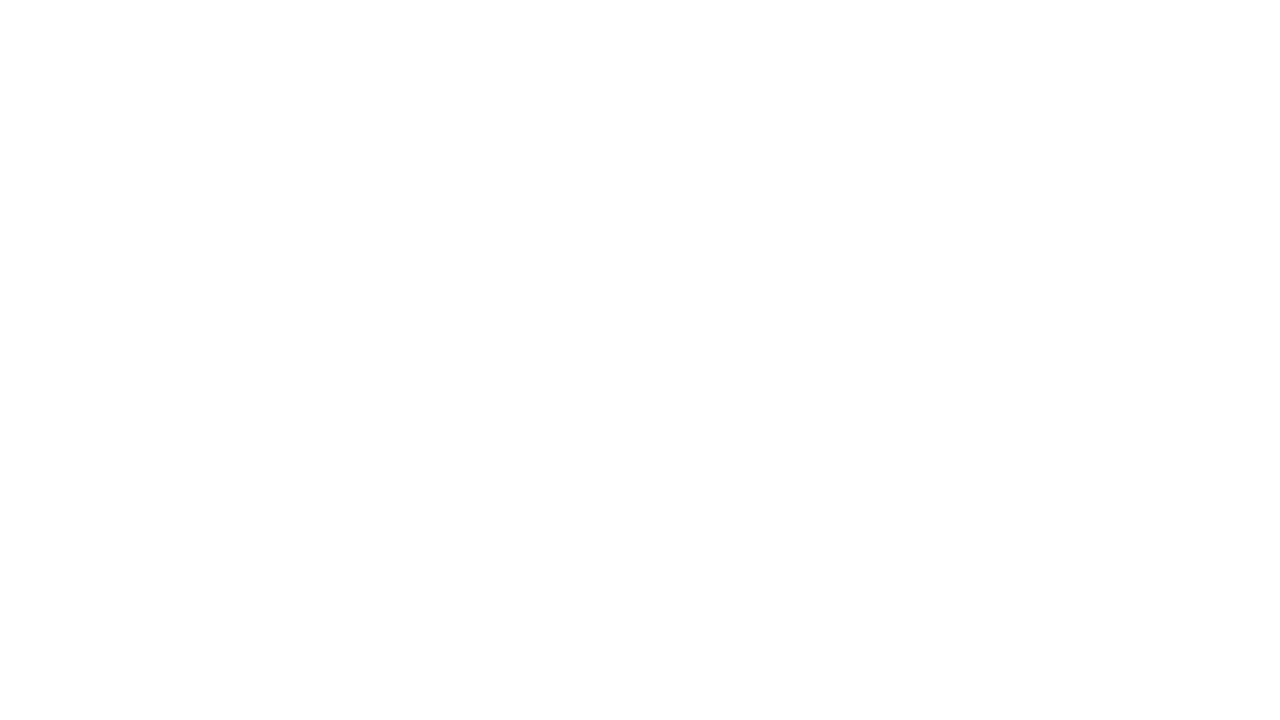

Waited 1 second for scroll animation to complete
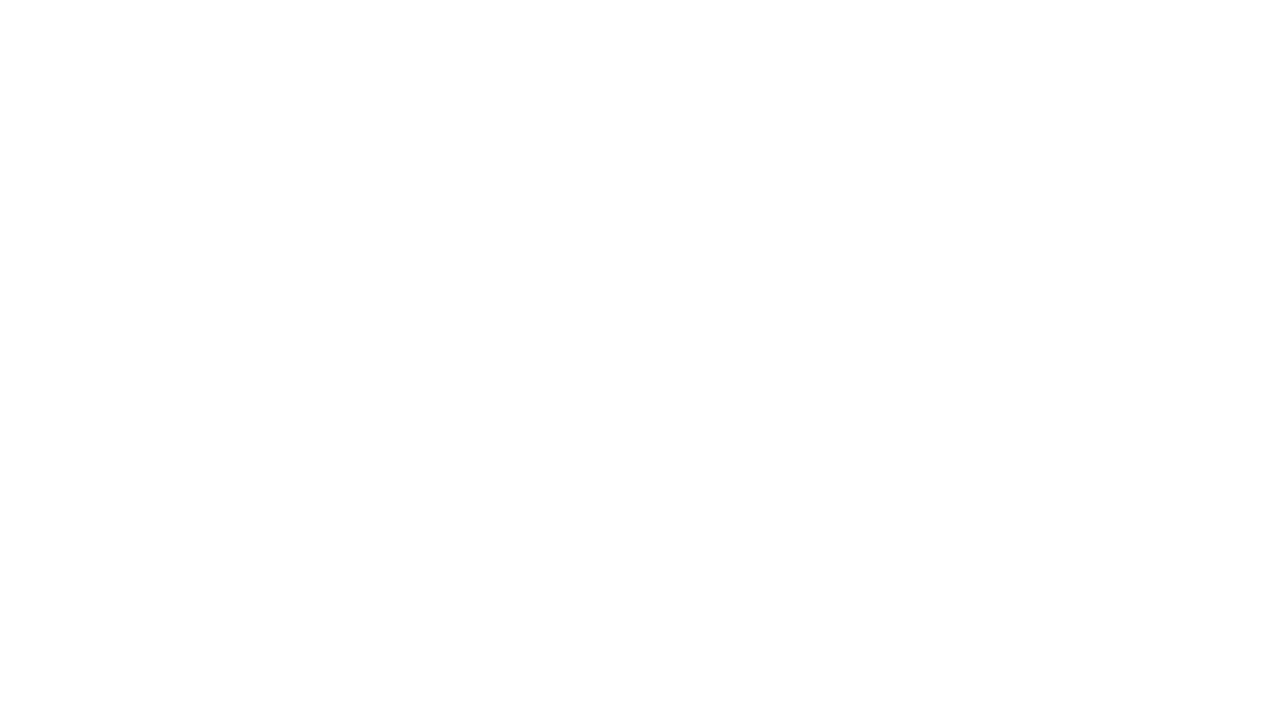

Scrolled down 100px (iteration at 2000px towards 5008px)
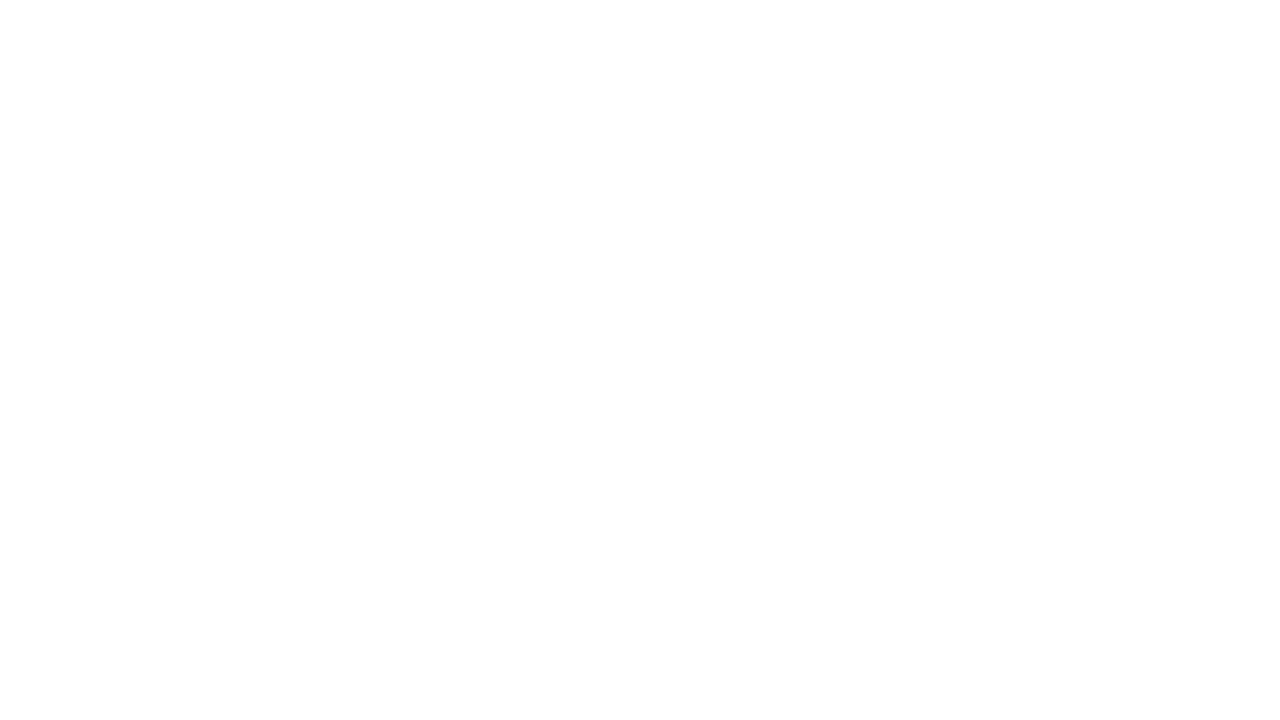

Waited 1 second for scroll animation to complete
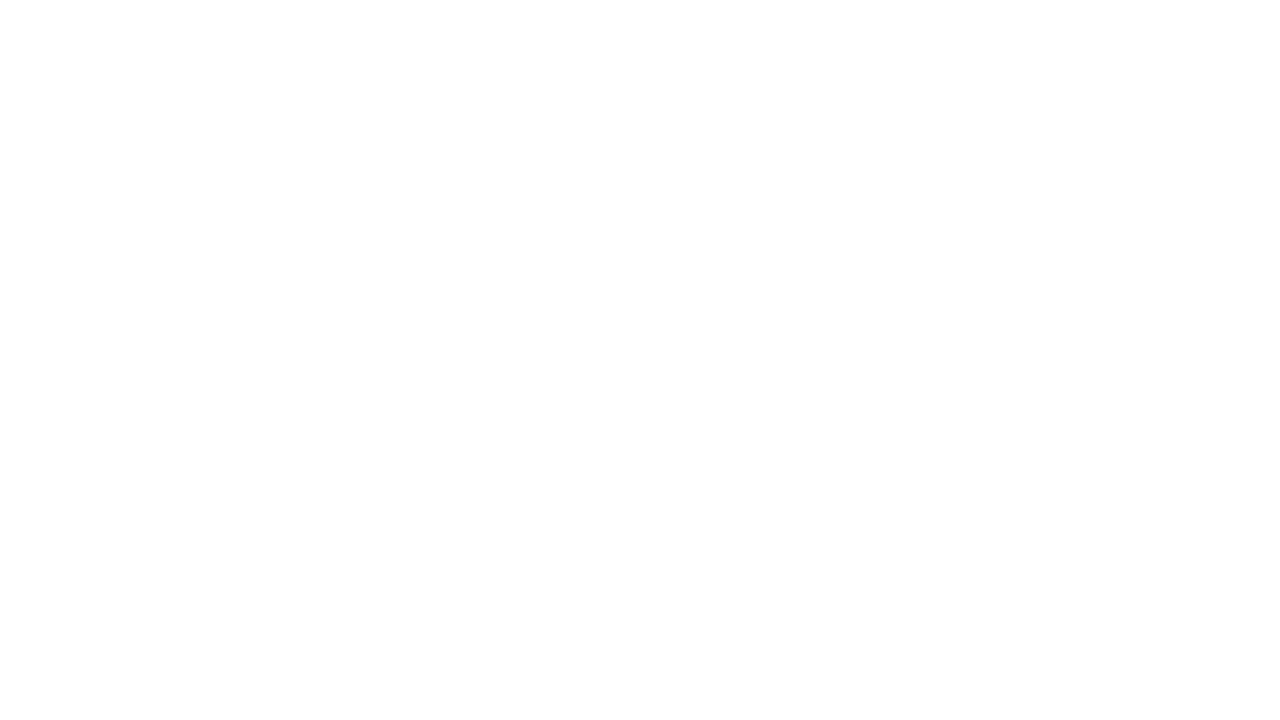

Scrolled down 100px (iteration at 2100px towards 5008px)
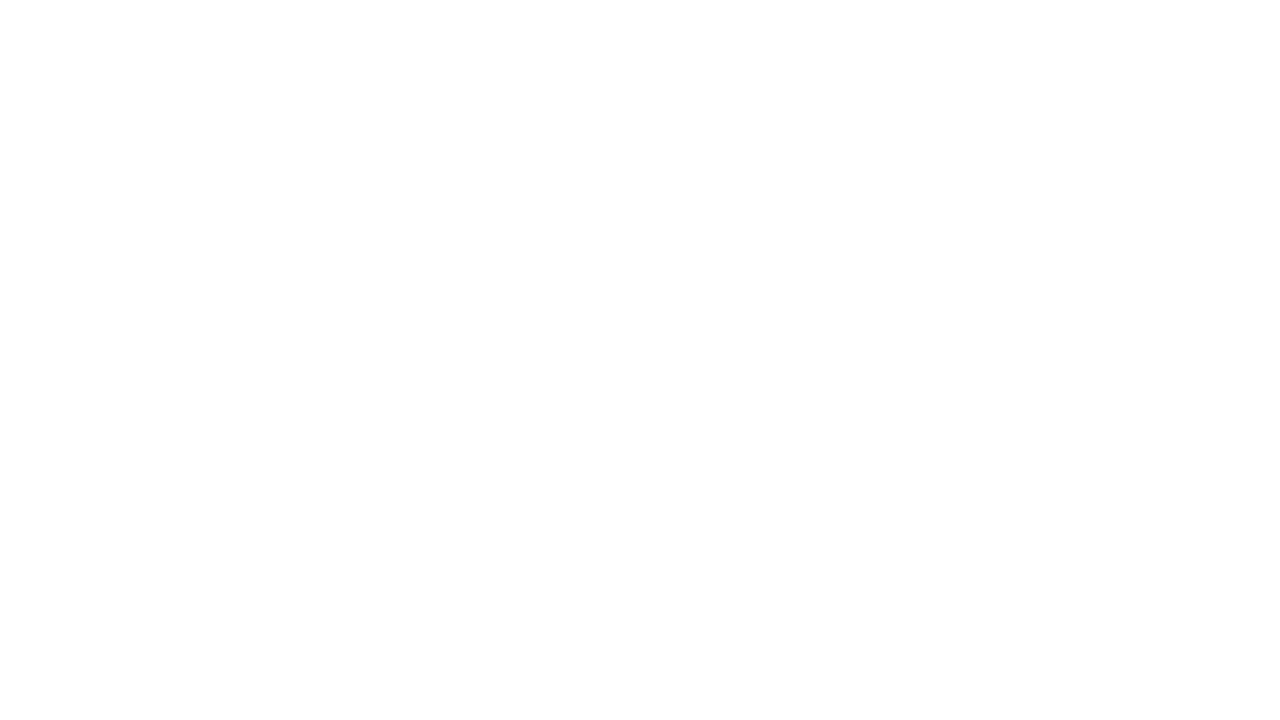

Waited 1 second for scroll animation to complete
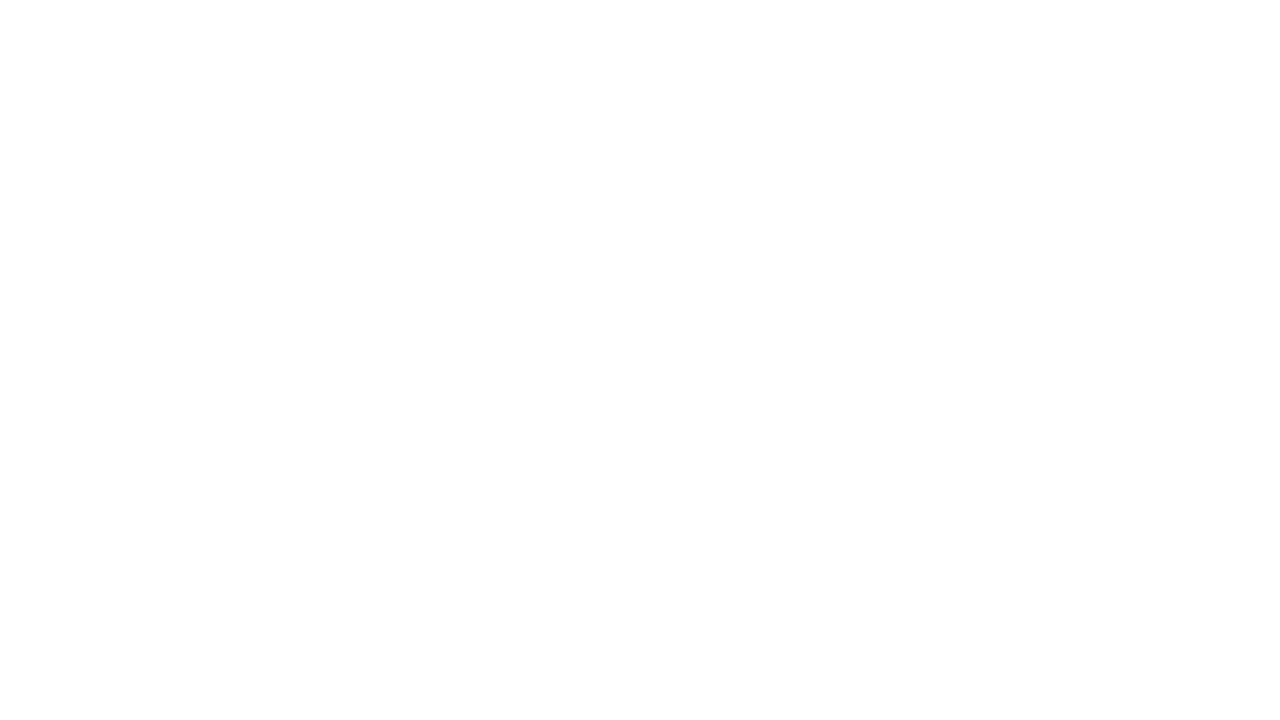

Scrolled down 100px (iteration at 2200px towards 5008px)
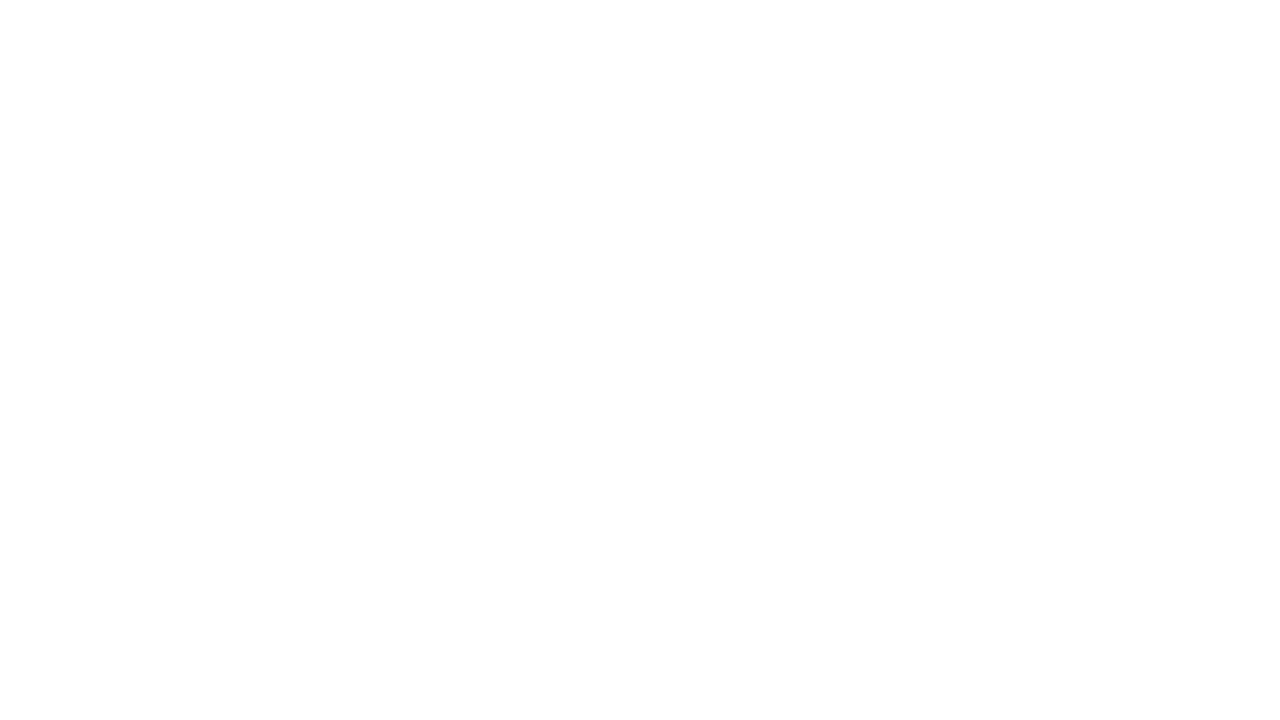

Waited 1 second for scroll animation to complete
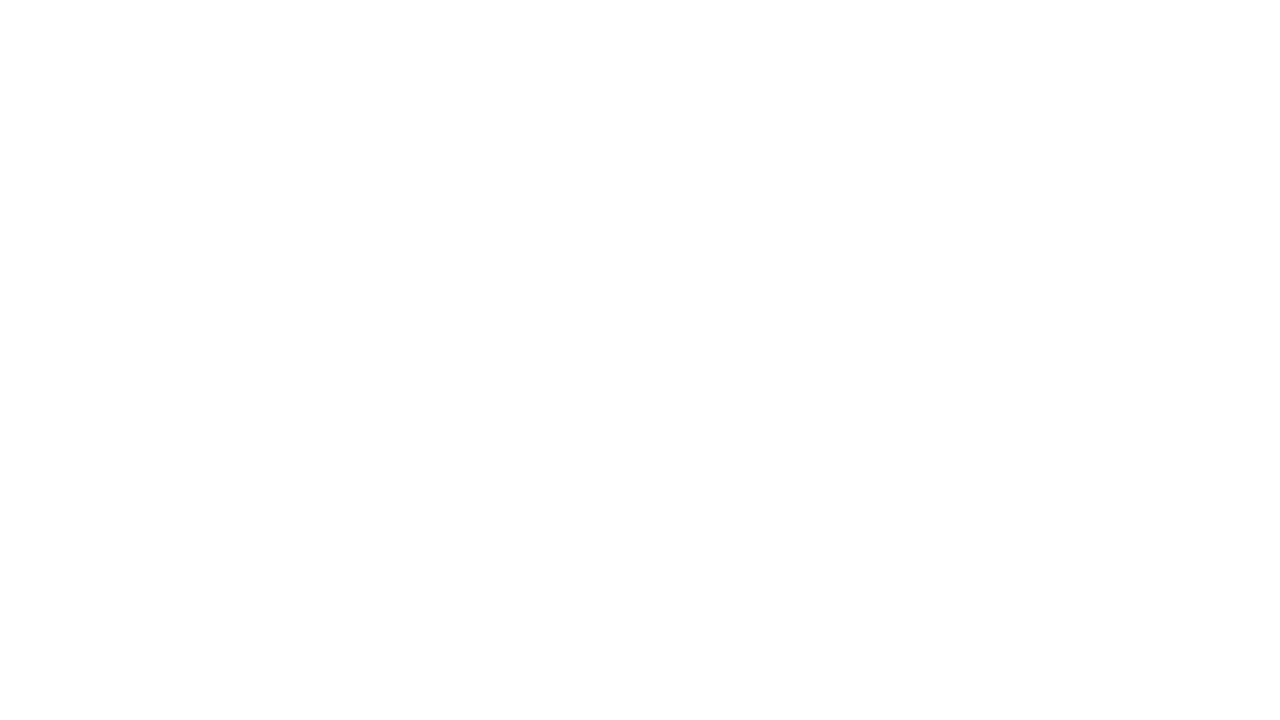

Scrolled down 100px (iteration at 2300px towards 5008px)
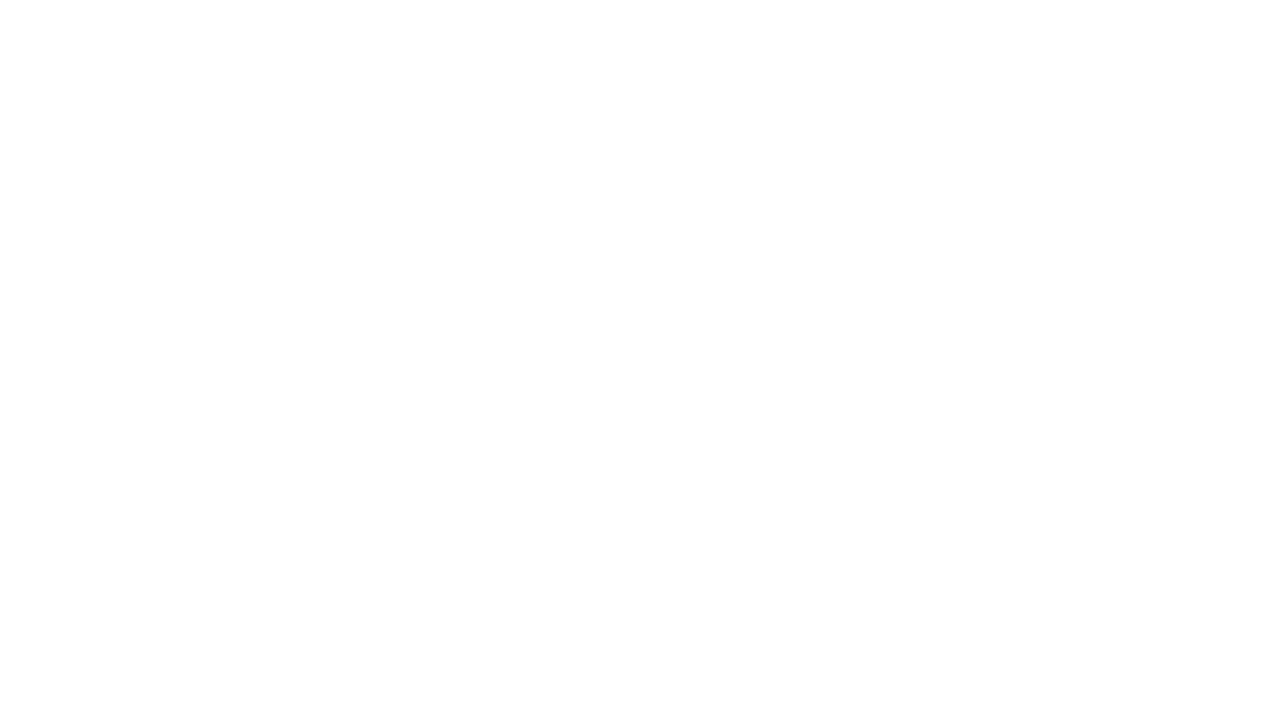

Waited 1 second for scroll animation to complete
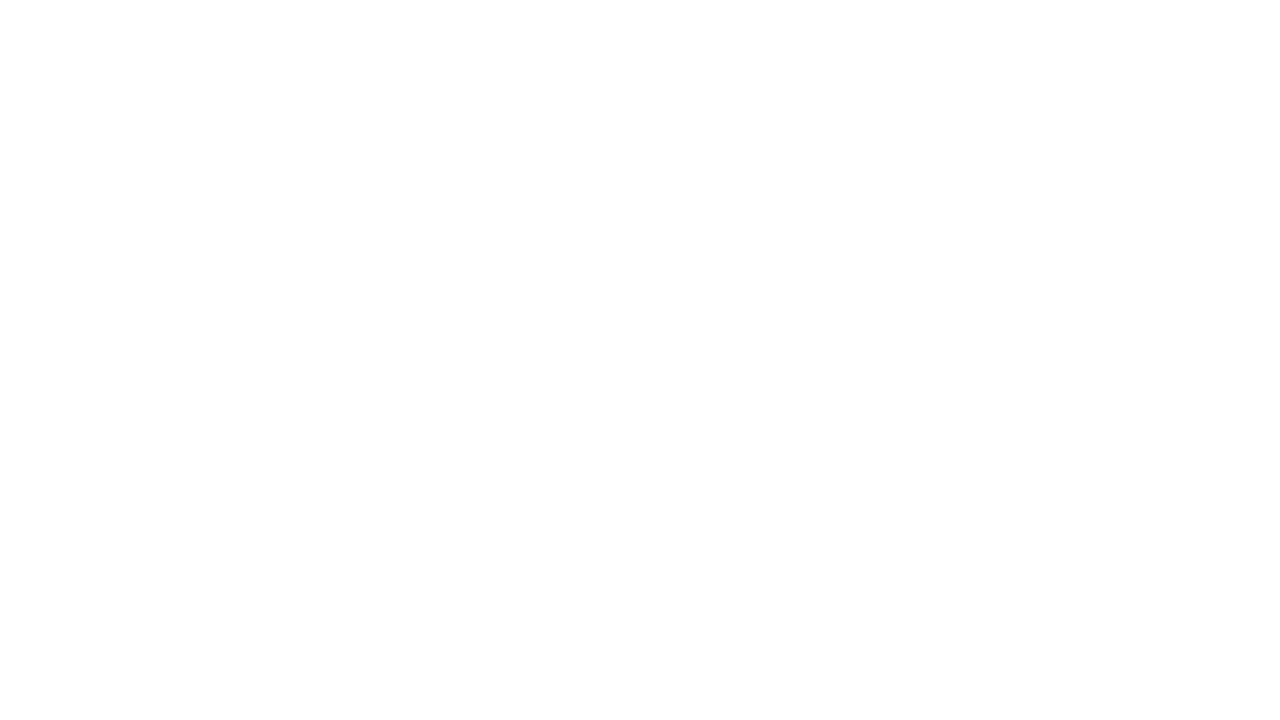

Scrolled down 100px (iteration at 2400px towards 5008px)
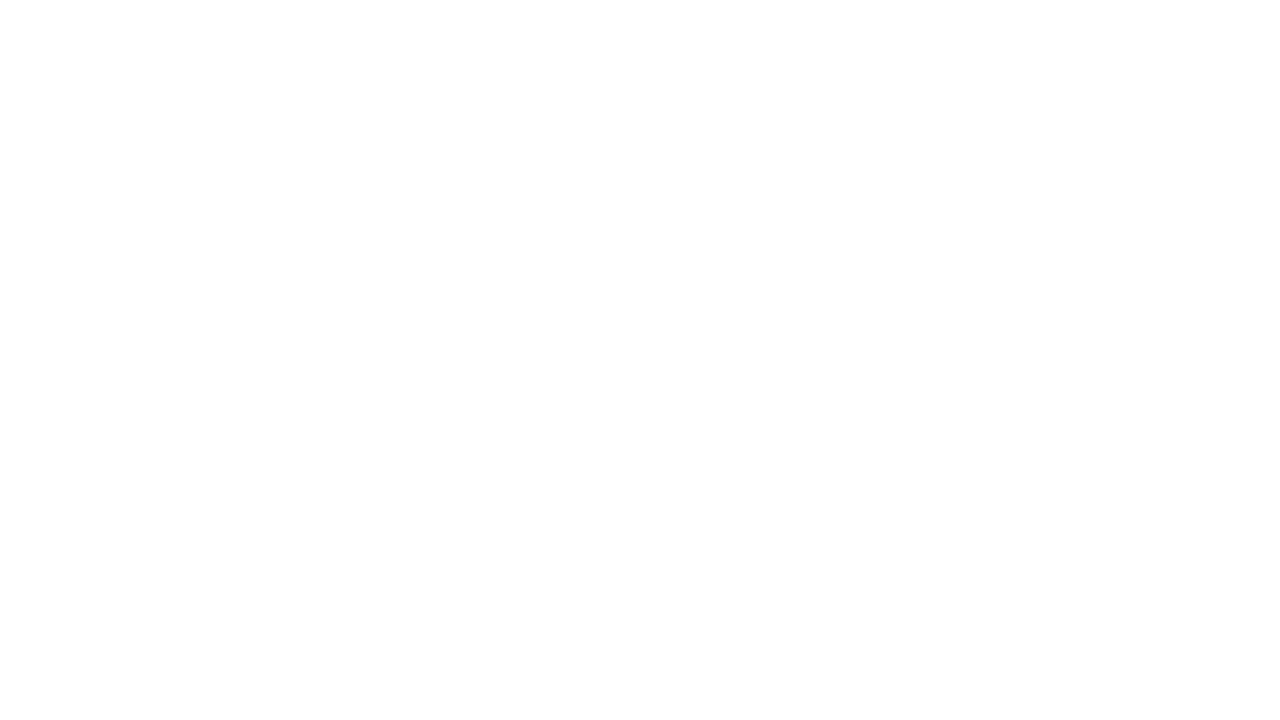

Waited 1 second for scroll animation to complete
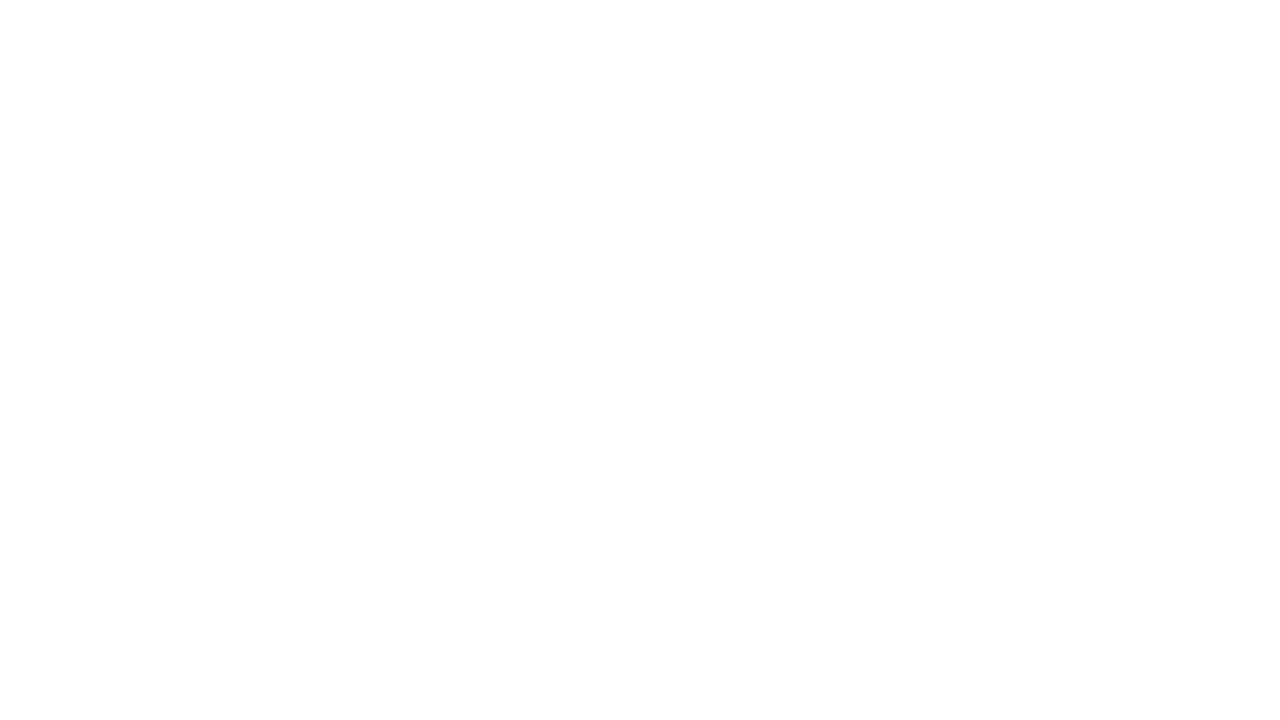

Scrolled down 100px (iteration at 2500px towards 5008px)
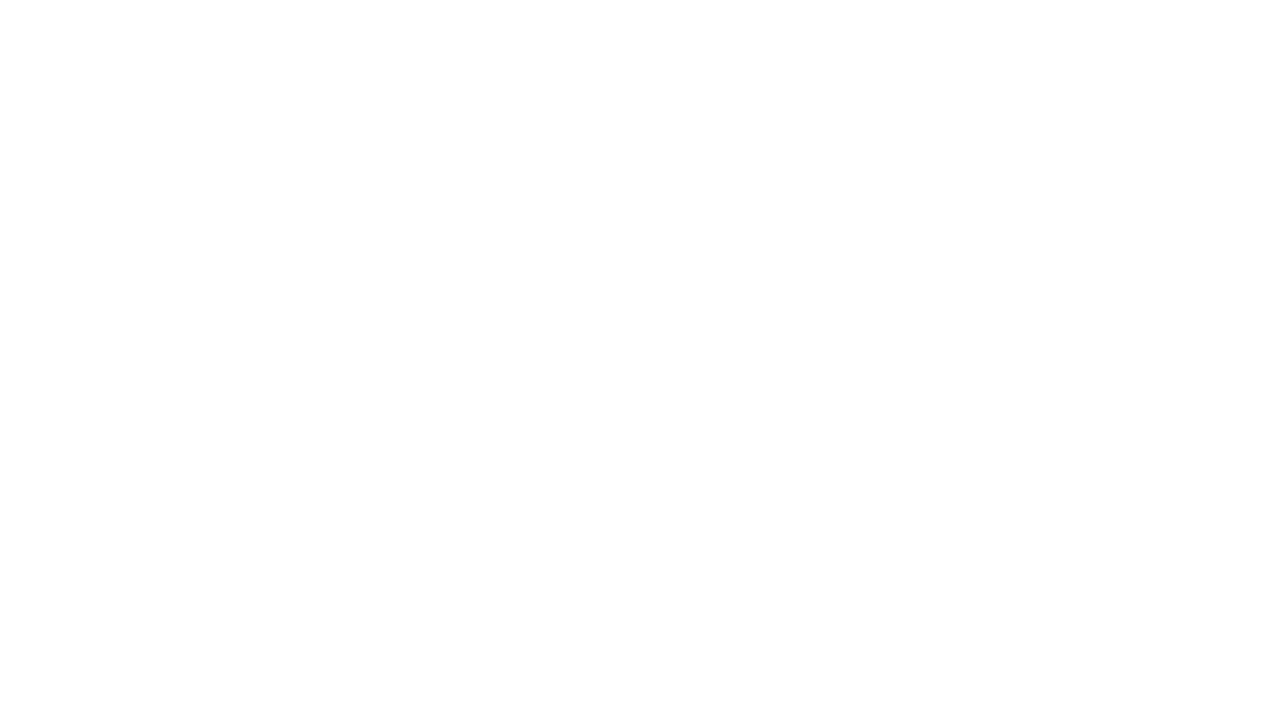

Waited 1 second for scroll animation to complete
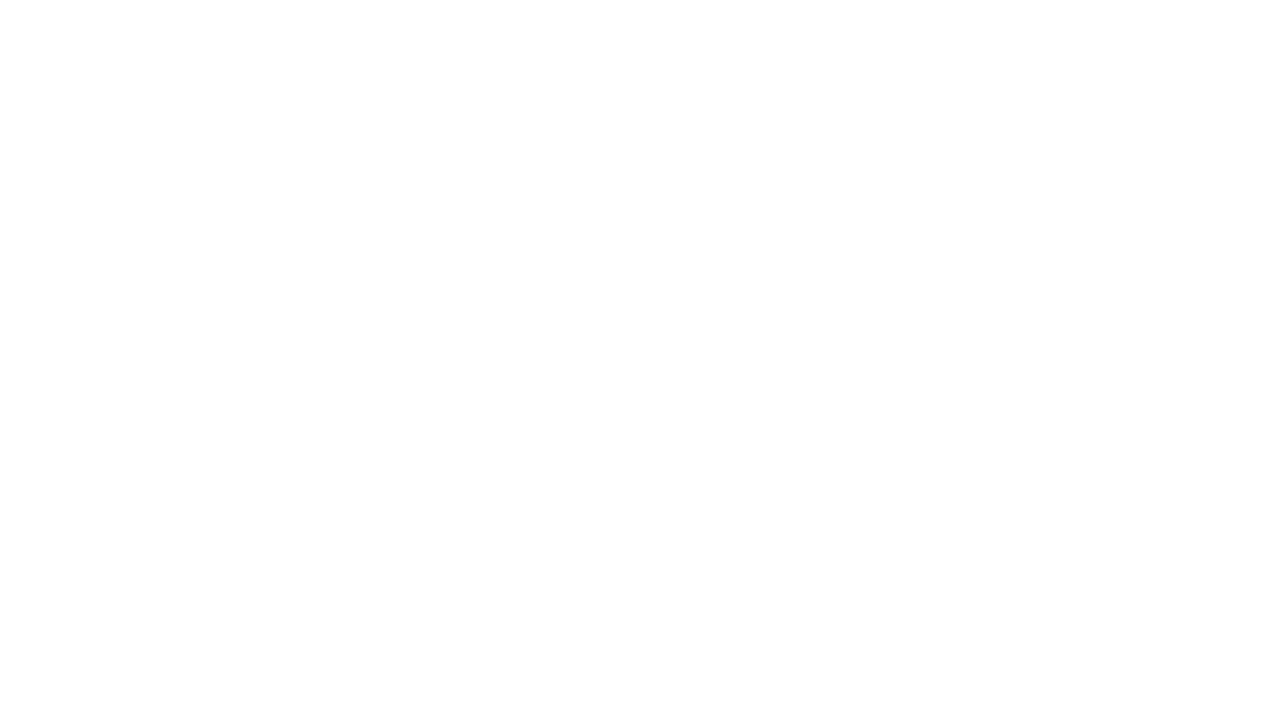

Scrolled down 100px (iteration at 2600px towards 5008px)
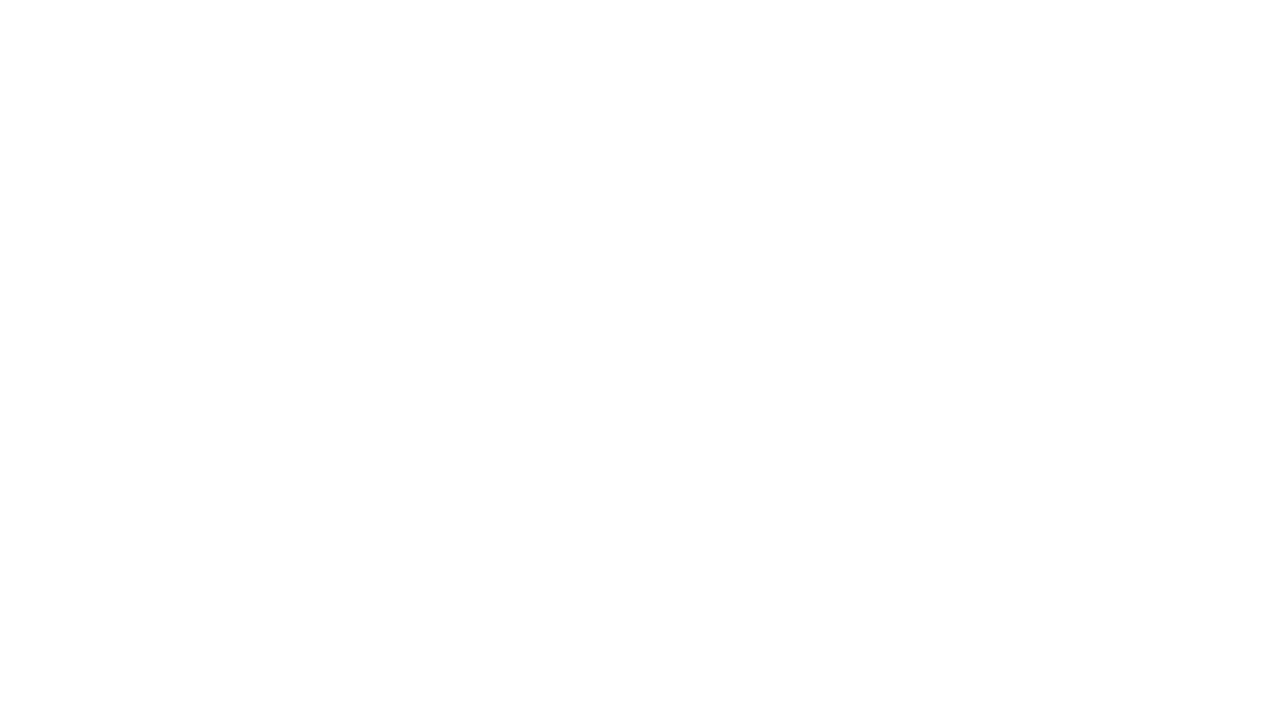

Waited 1 second for scroll animation to complete
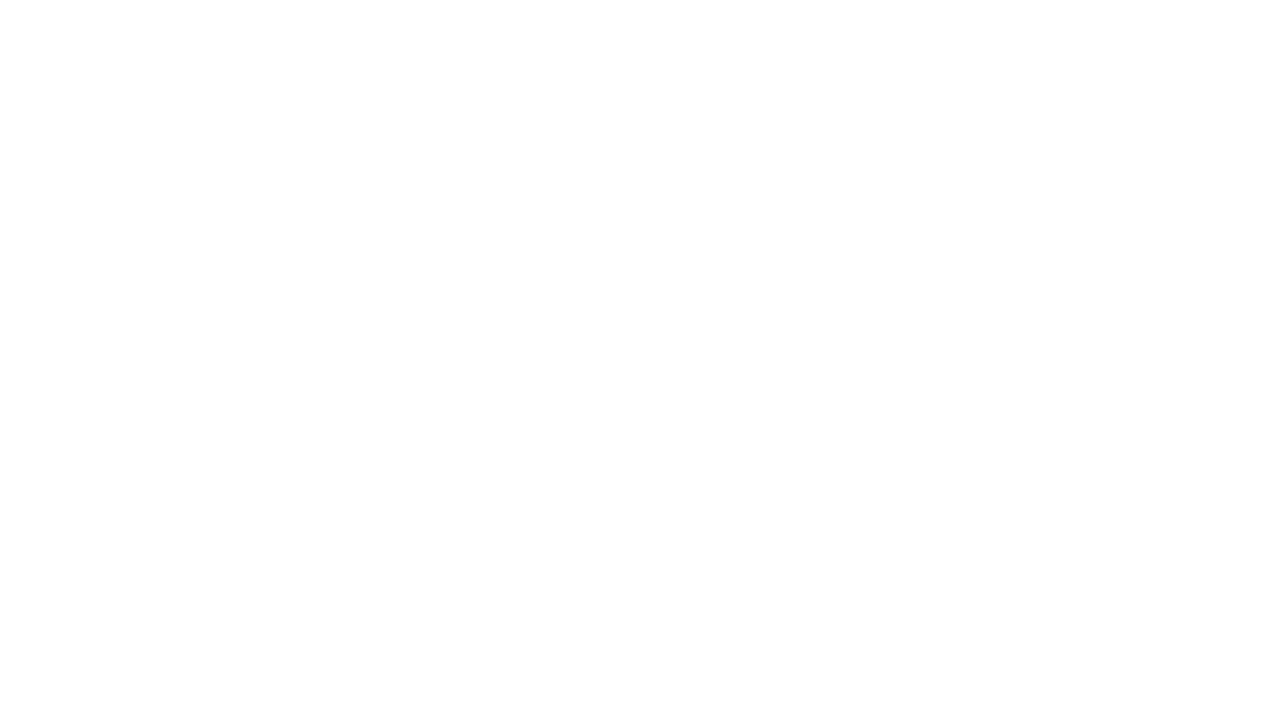

Scrolled down 100px (iteration at 2700px towards 5008px)
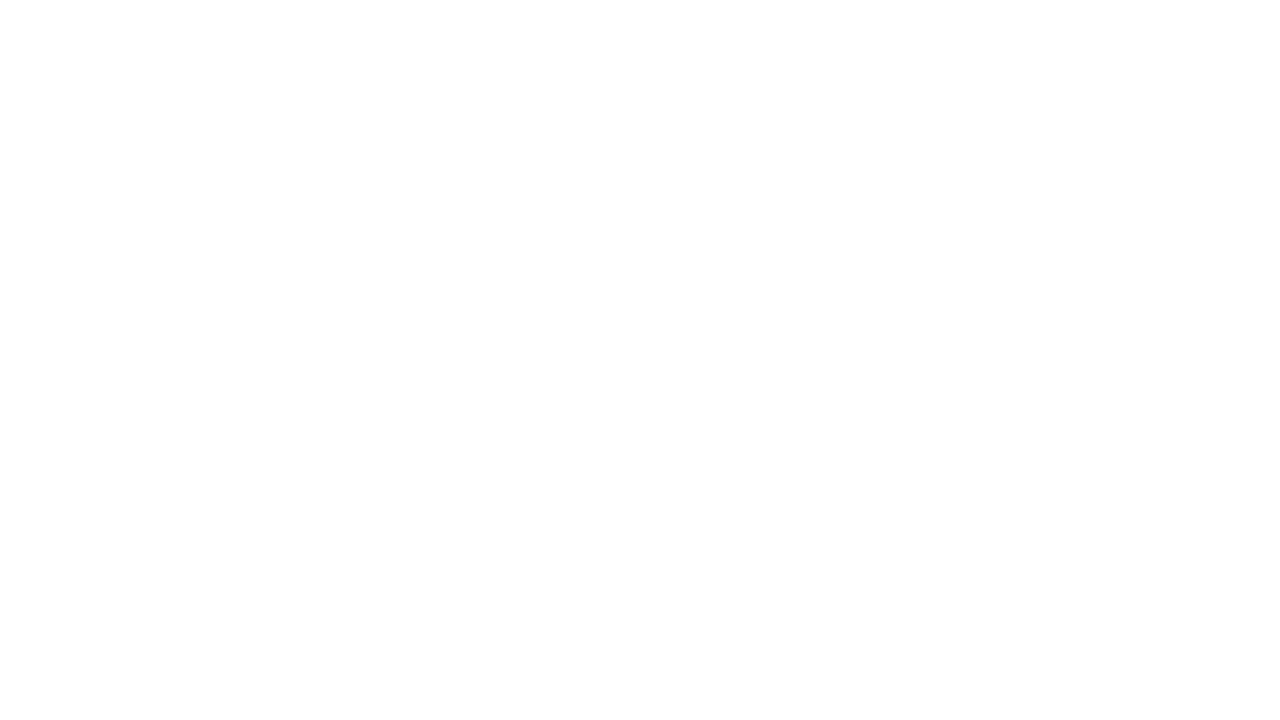

Waited 1 second for scroll animation to complete
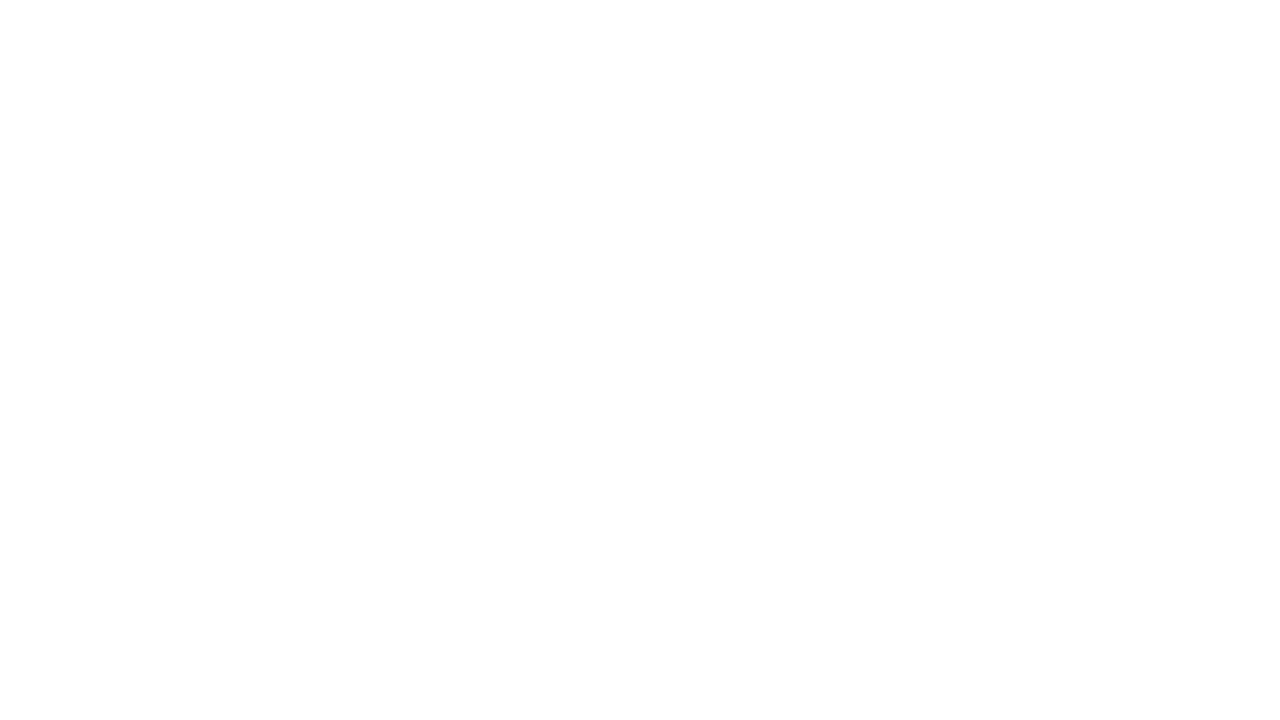

Scrolled down 100px (iteration at 2800px towards 5008px)
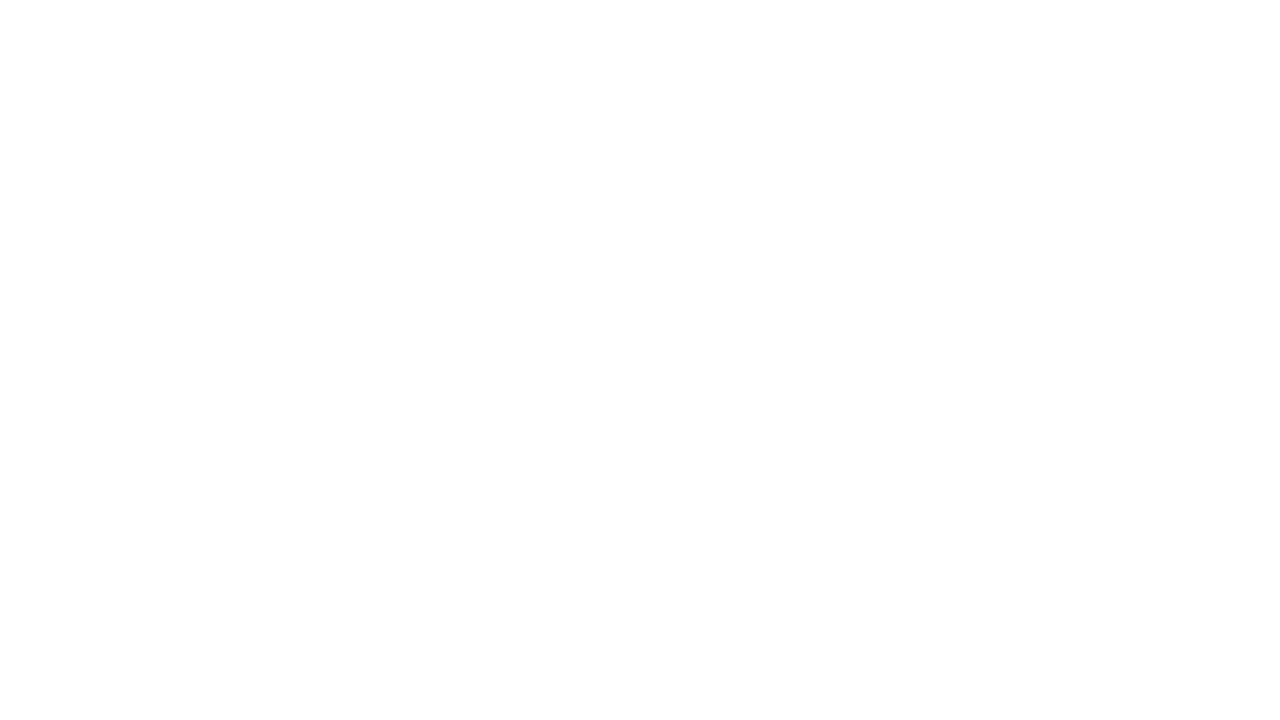

Waited 1 second for scroll animation to complete
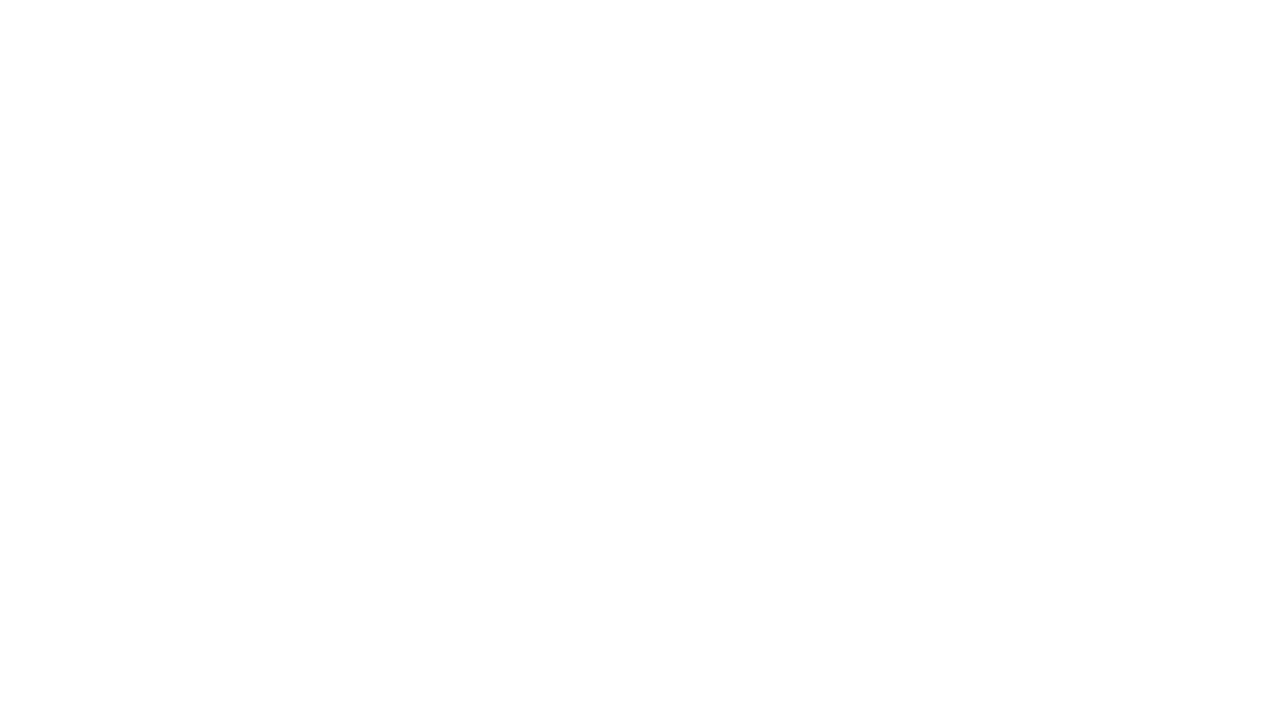

Scrolled down 100px (iteration at 2900px towards 5008px)
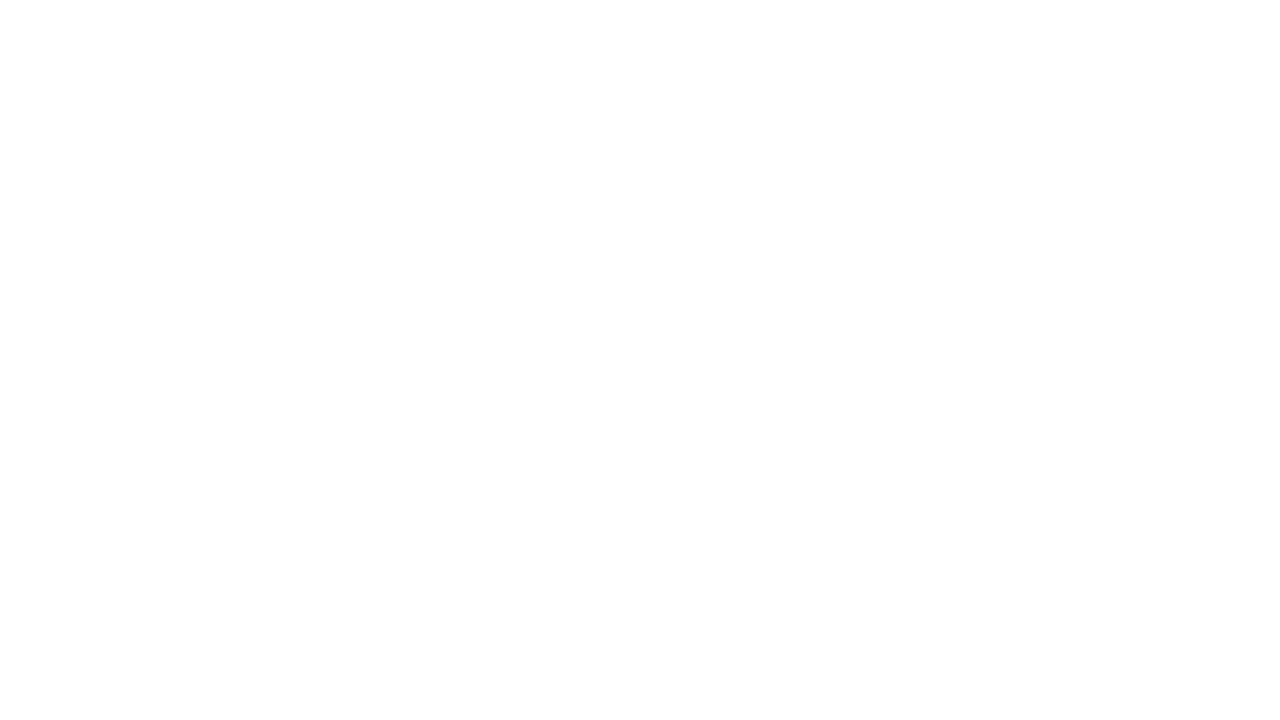

Waited 1 second for scroll animation to complete
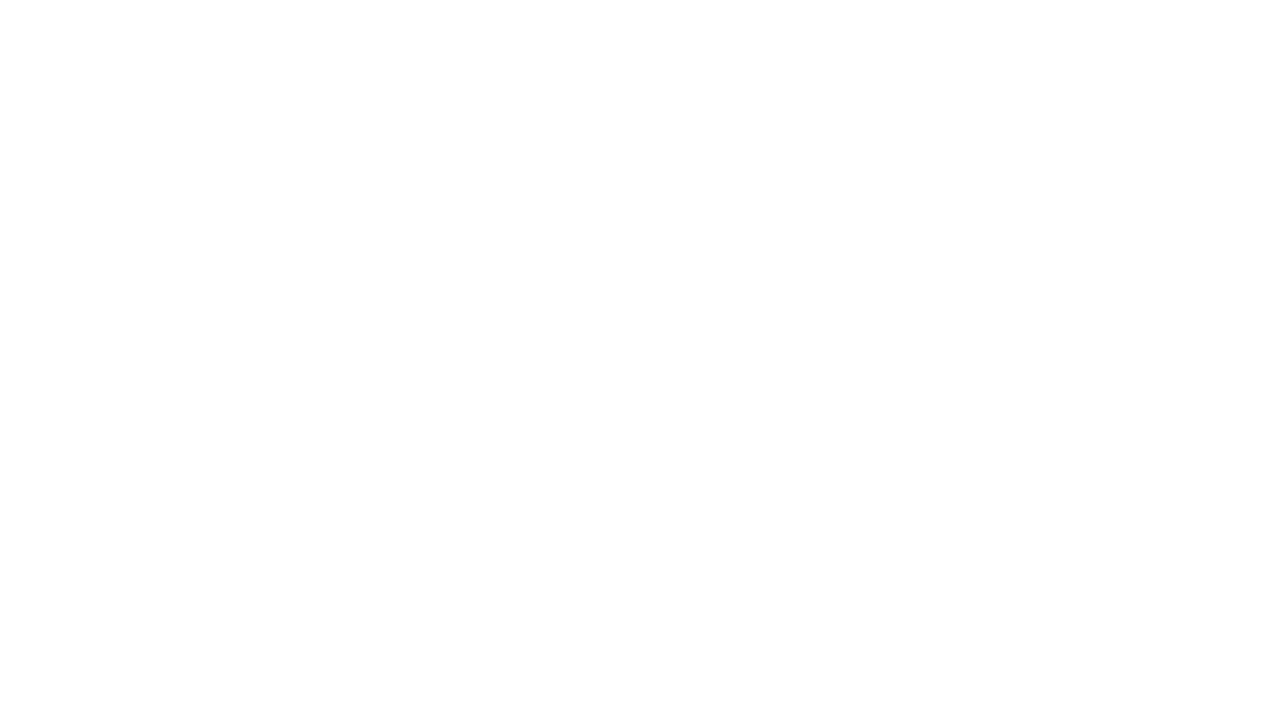

Scrolled down 100px (iteration at 3000px towards 5008px)
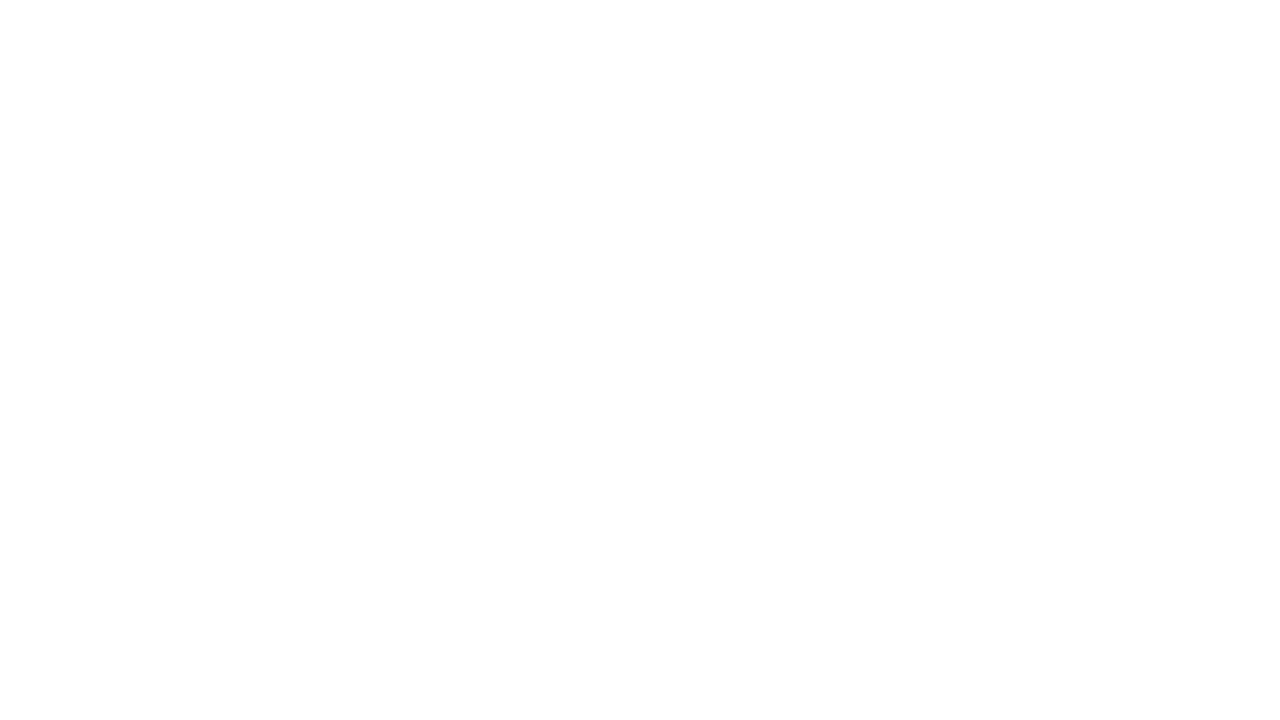

Waited 1 second for scroll animation to complete
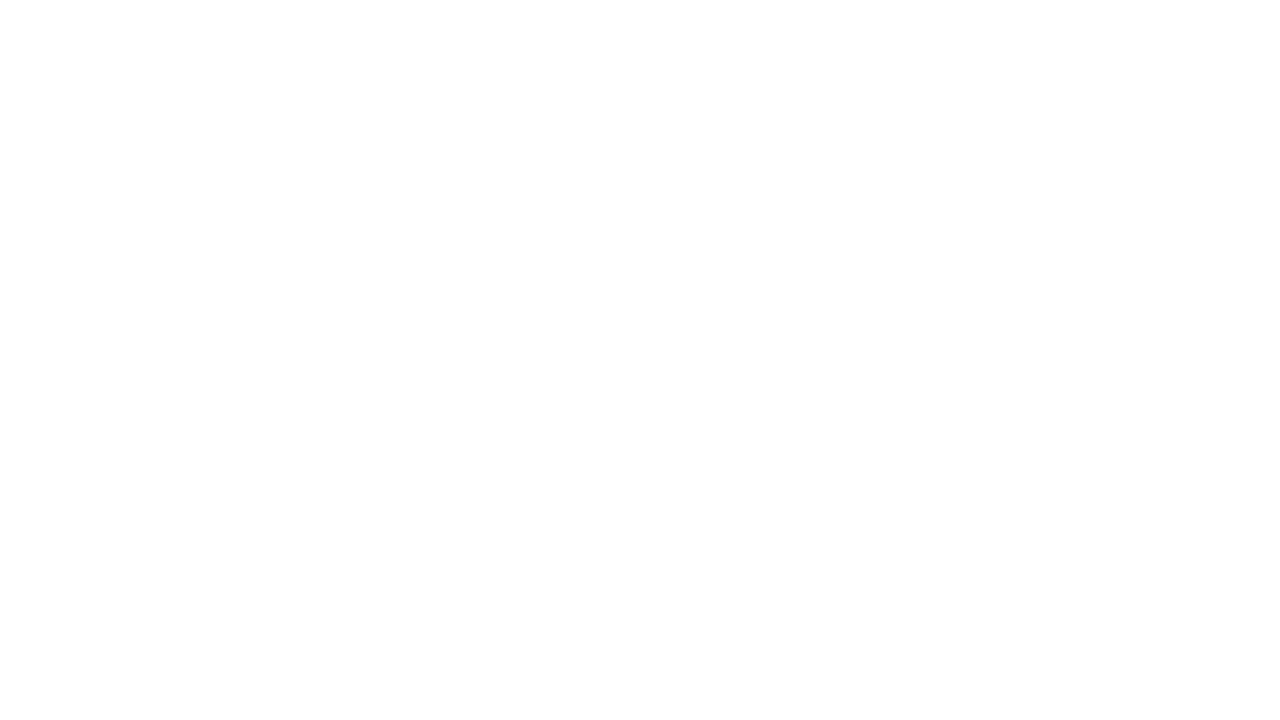

Scrolled down 100px (iteration at 3100px towards 5008px)
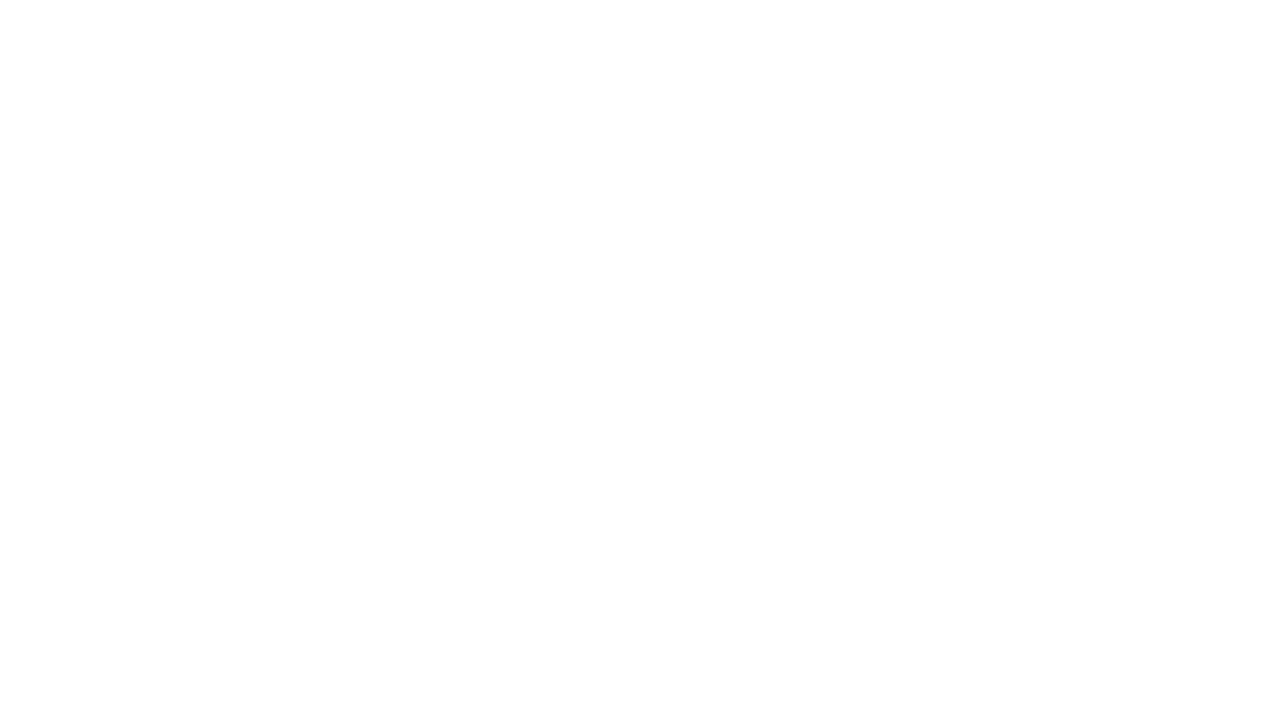

Waited 1 second for scroll animation to complete
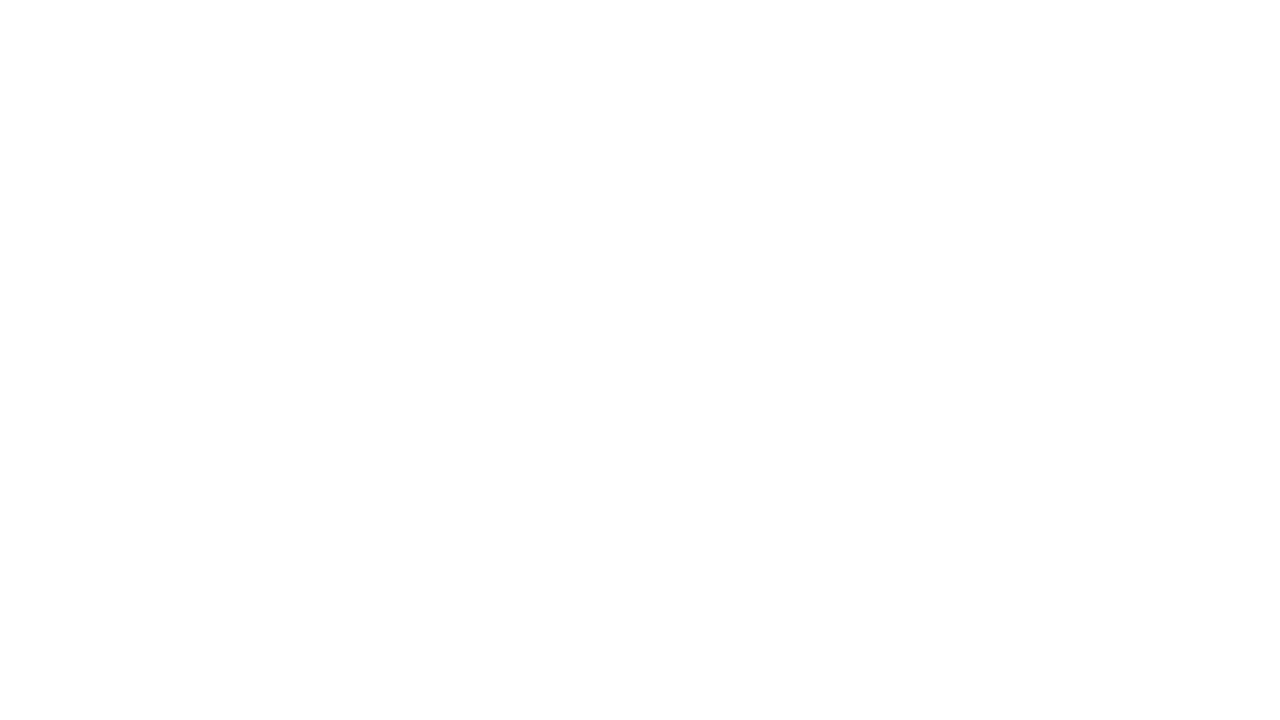

Scrolled down 100px (iteration at 3200px towards 5008px)
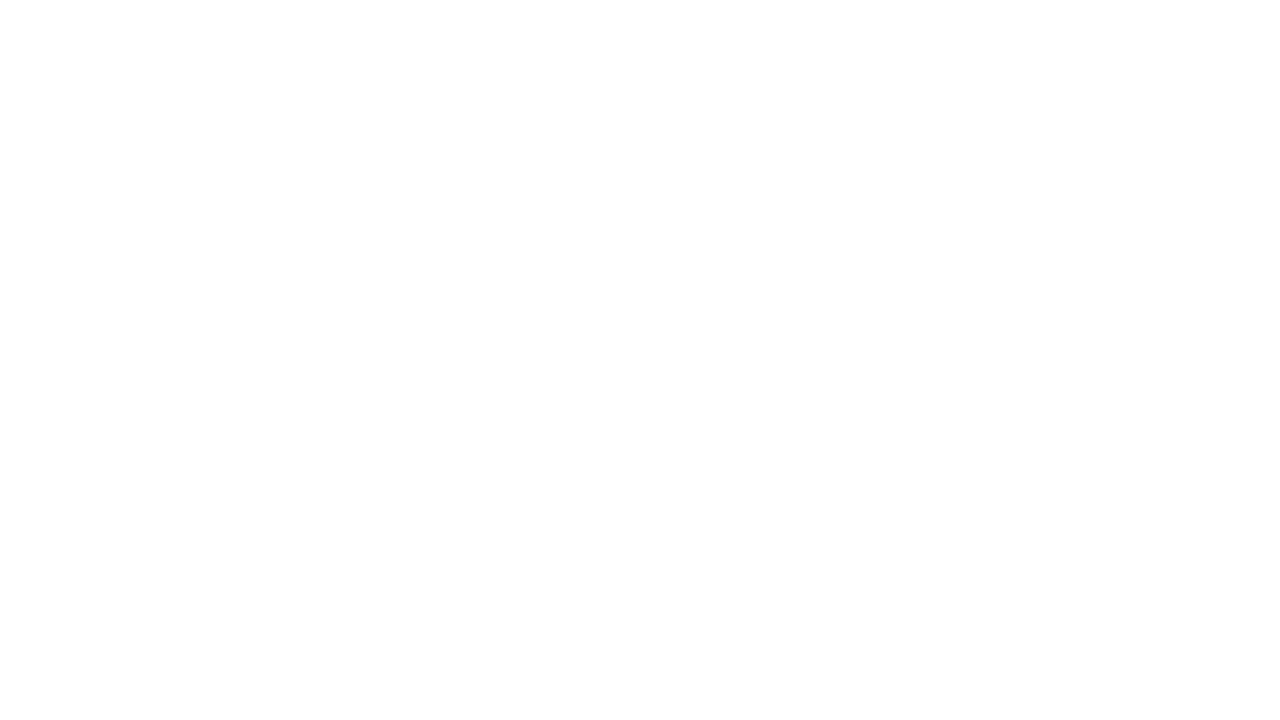

Waited 1 second for scroll animation to complete
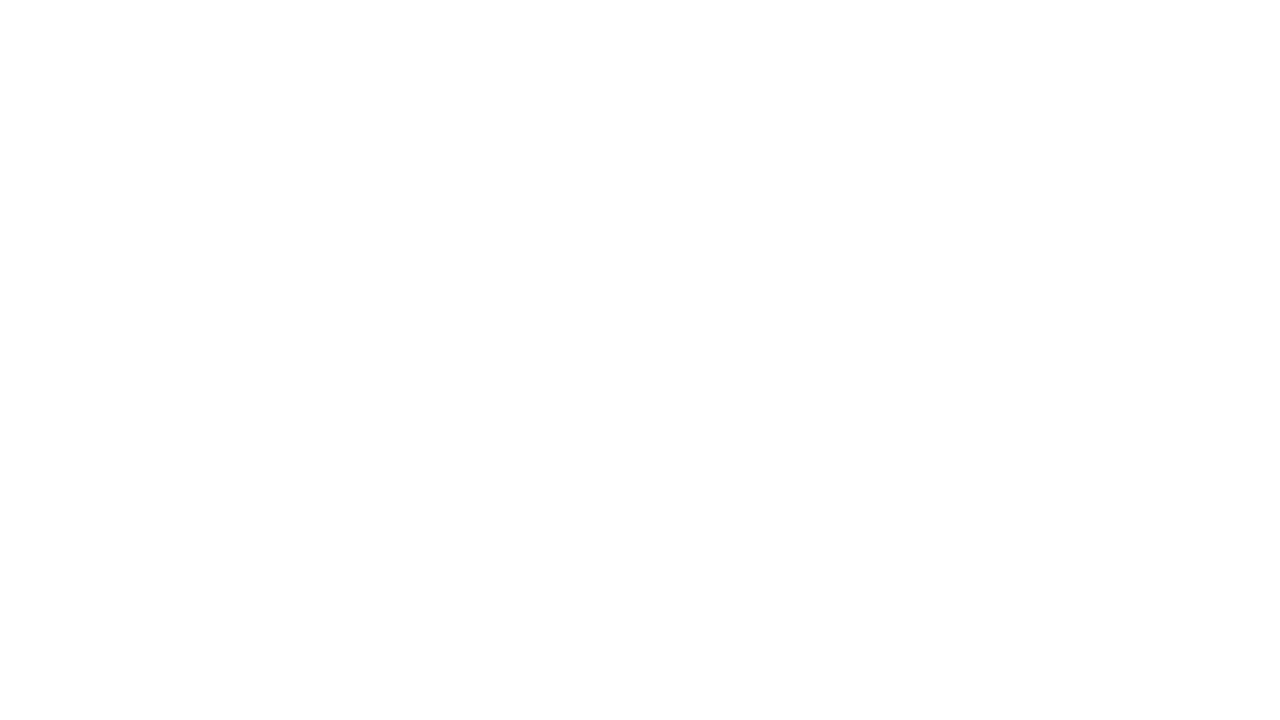

Scrolled down 100px (iteration at 3300px towards 5008px)
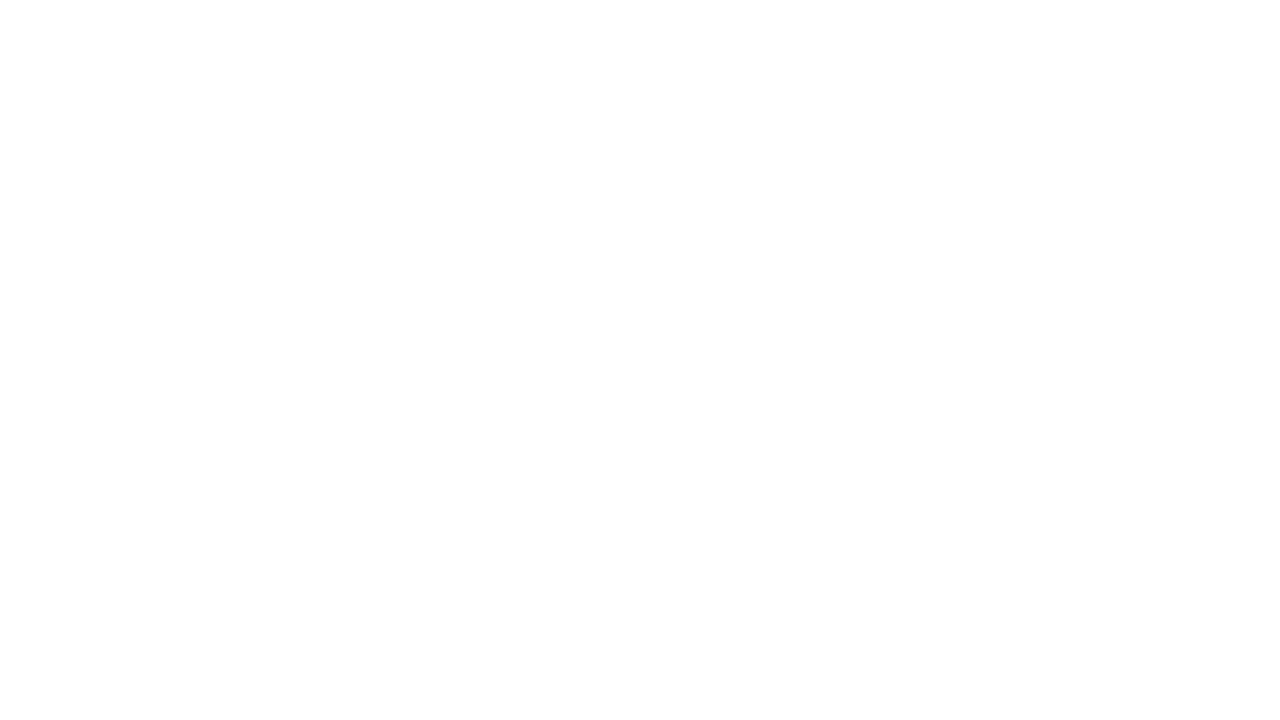

Waited 1 second for scroll animation to complete
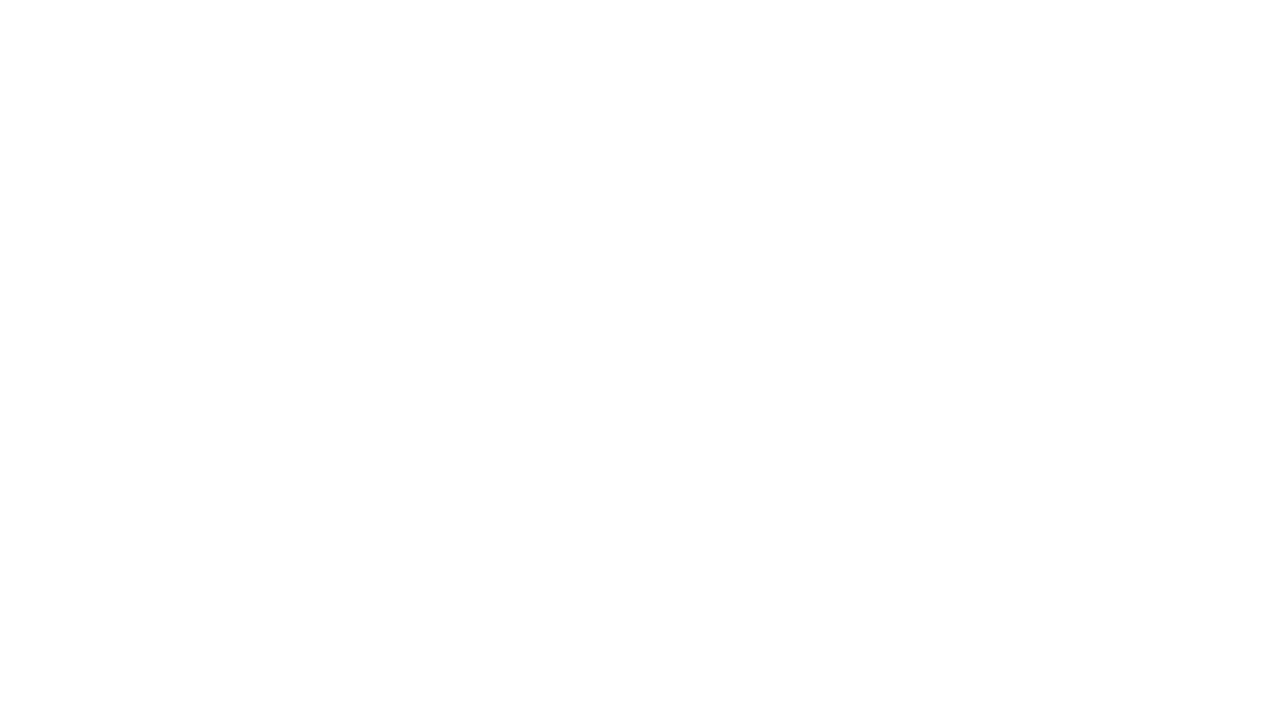

Scrolled down 100px (iteration at 3400px towards 5008px)
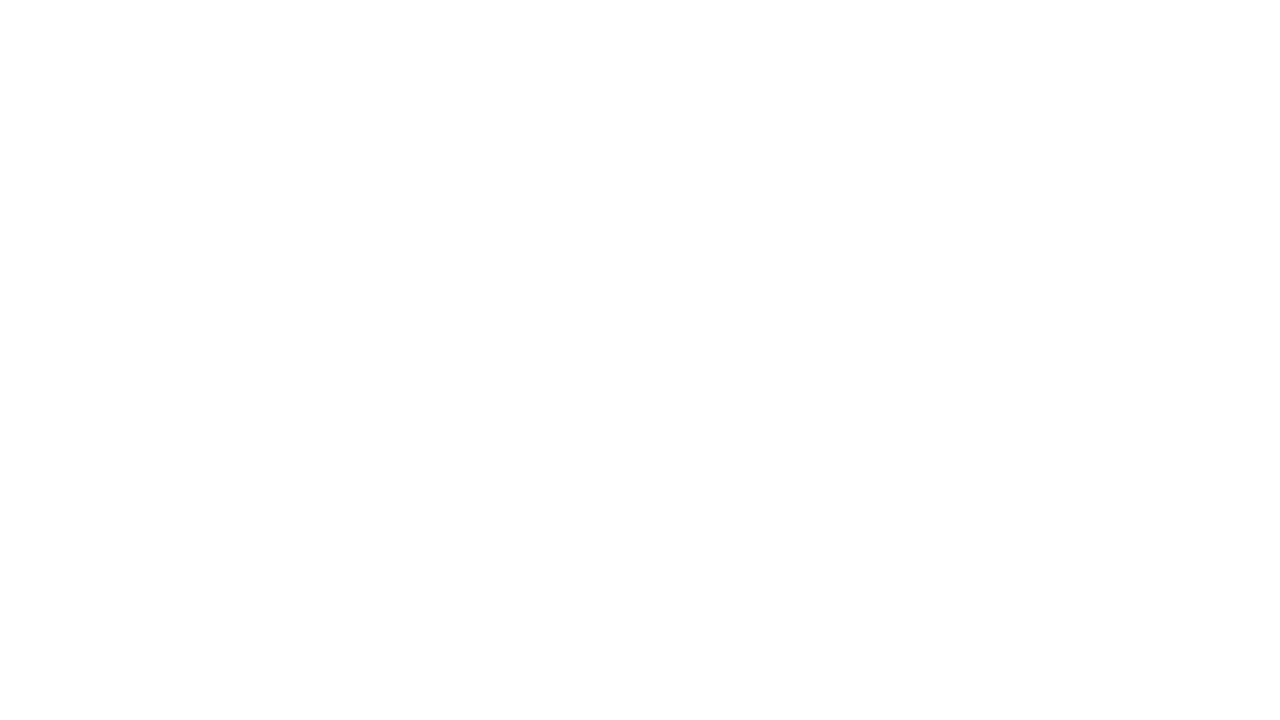

Waited 1 second for scroll animation to complete
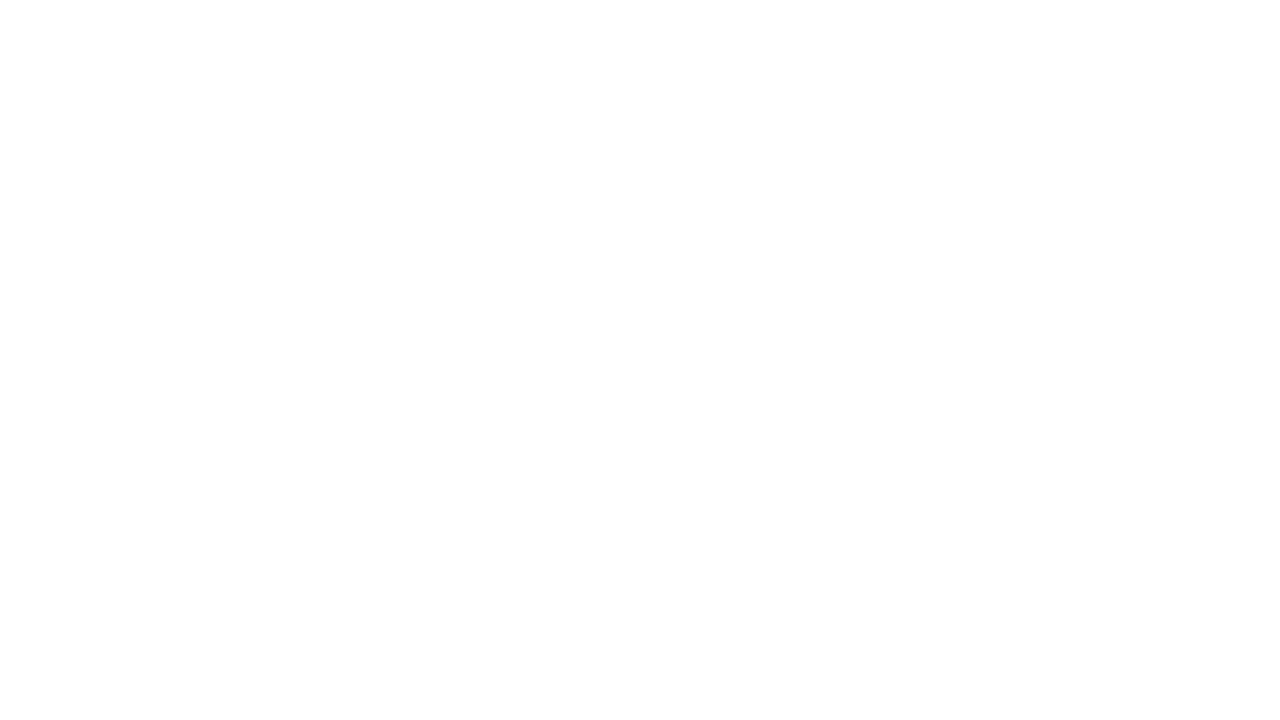

Scrolled down 100px (iteration at 3500px towards 5008px)
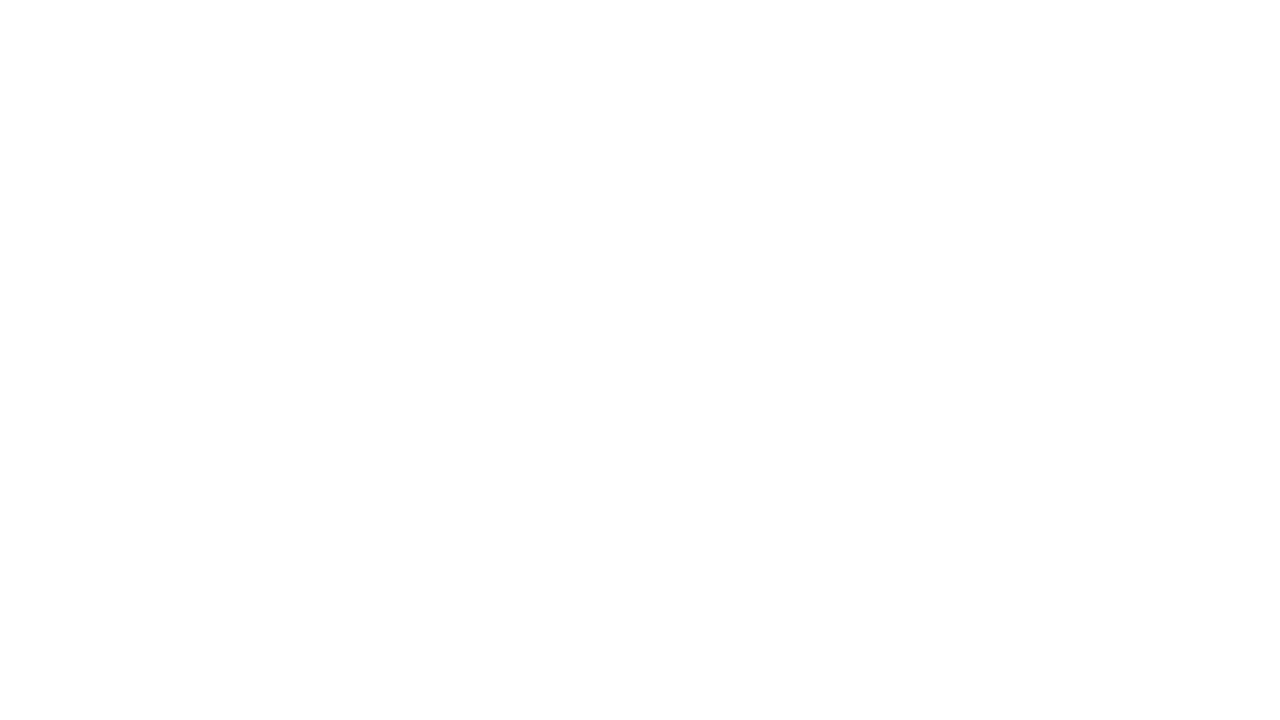

Waited 1 second for scroll animation to complete
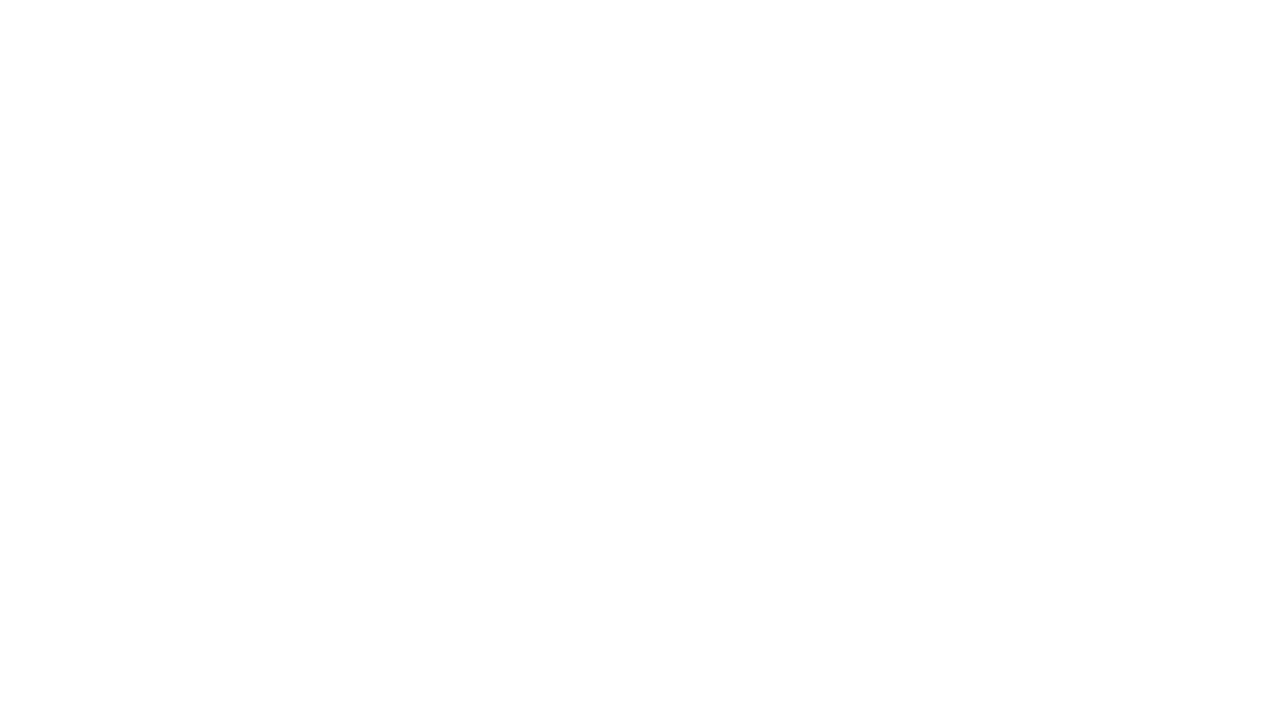

Scrolled down 100px (iteration at 3600px towards 5008px)
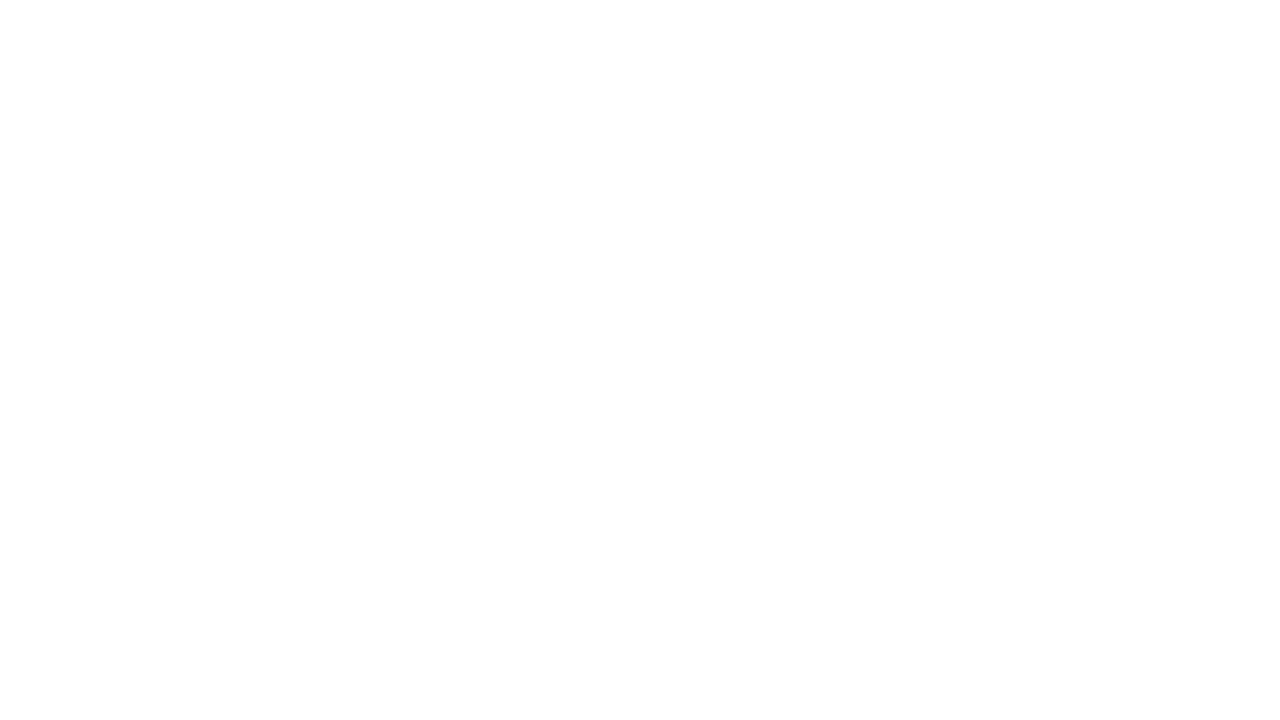

Waited 1 second for scroll animation to complete
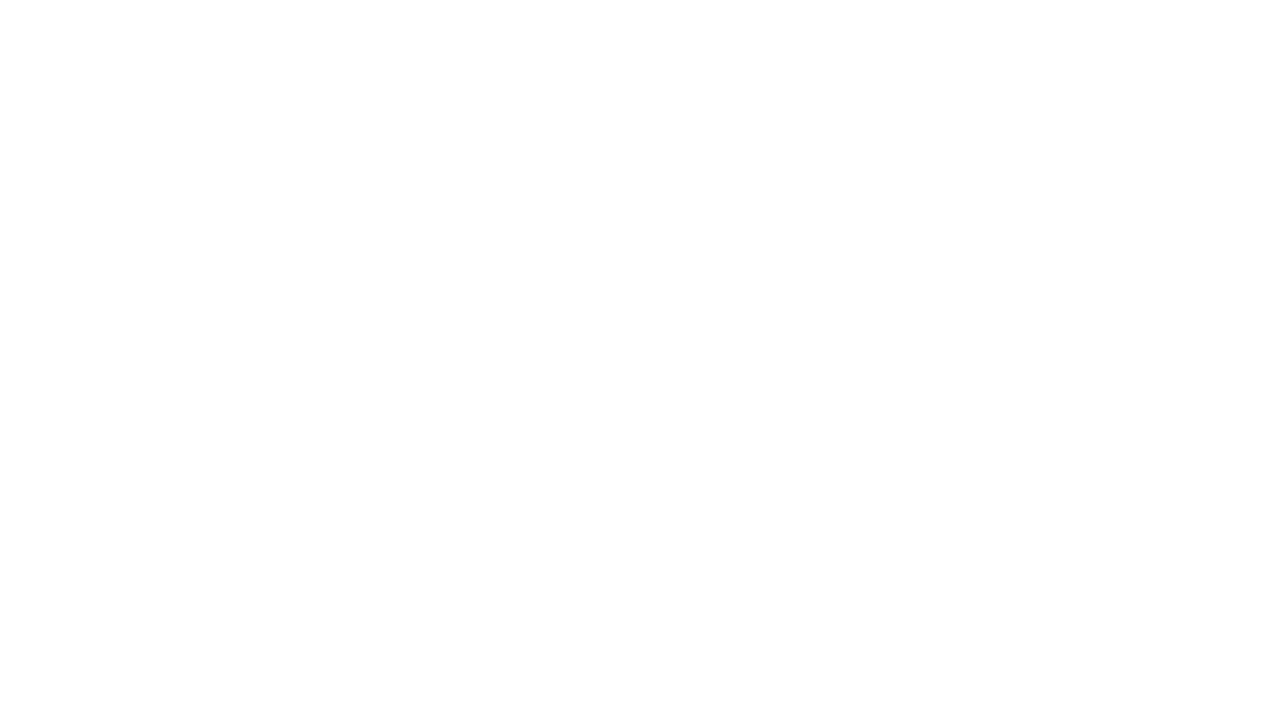

Scrolled down 100px (iteration at 3700px towards 5008px)
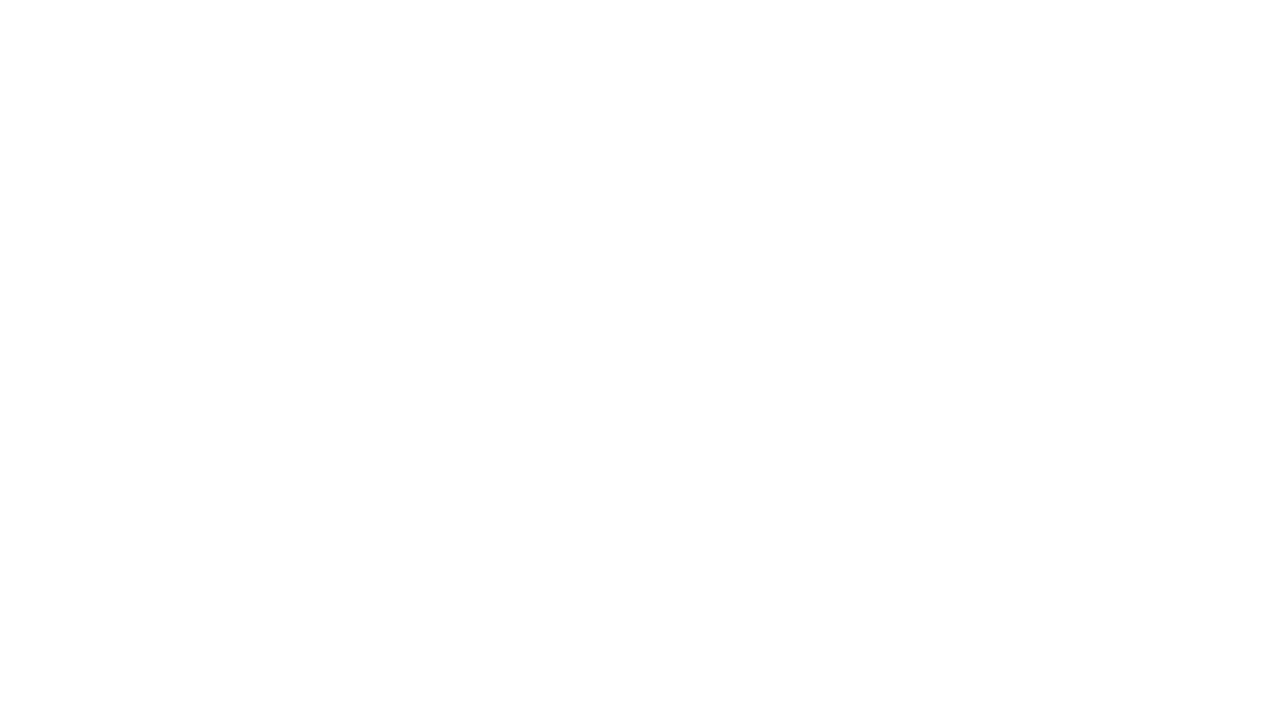

Waited 1 second for scroll animation to complete
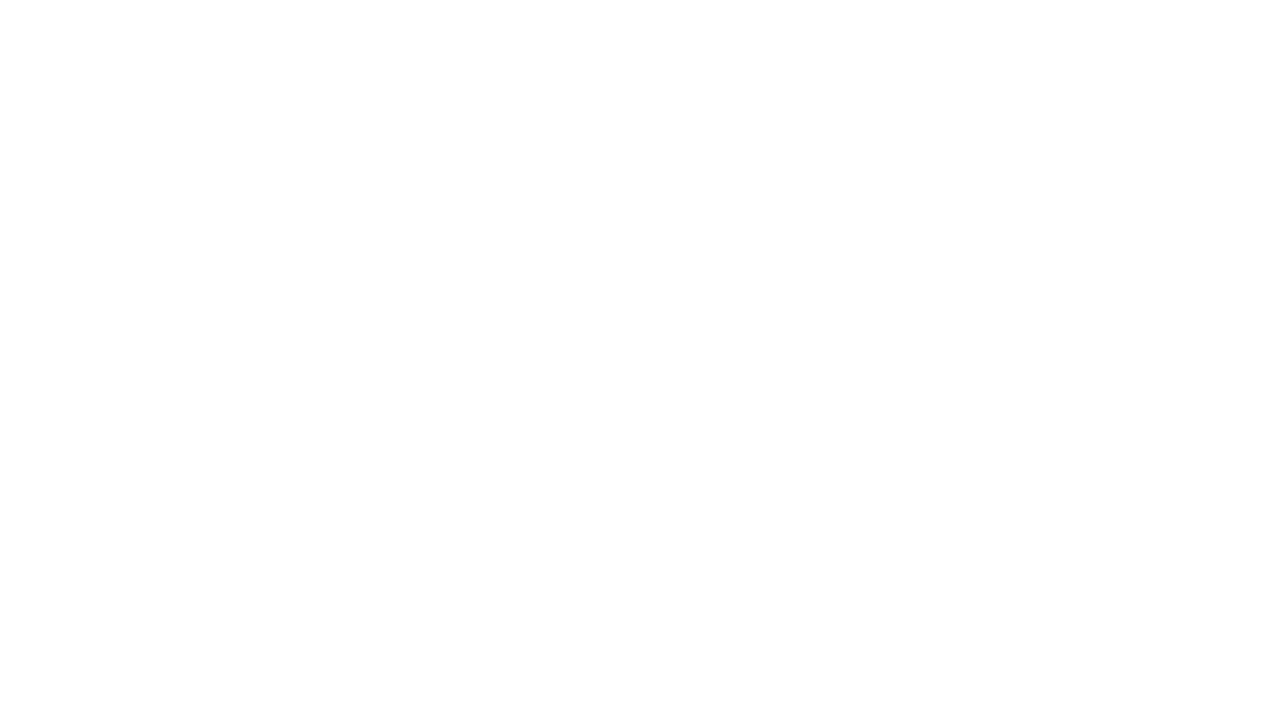

Scrolled down 100px (iteration at 3800px towards 5008px)
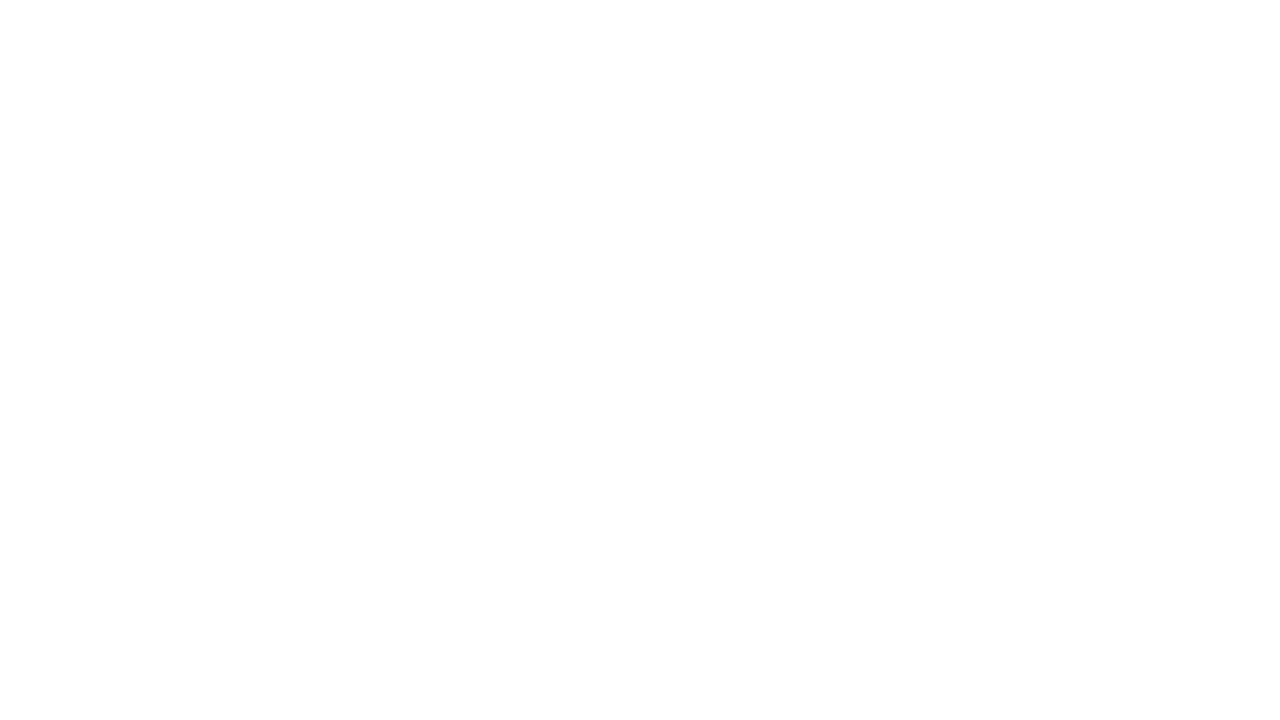

Waited 1 second for scroll animation to complete
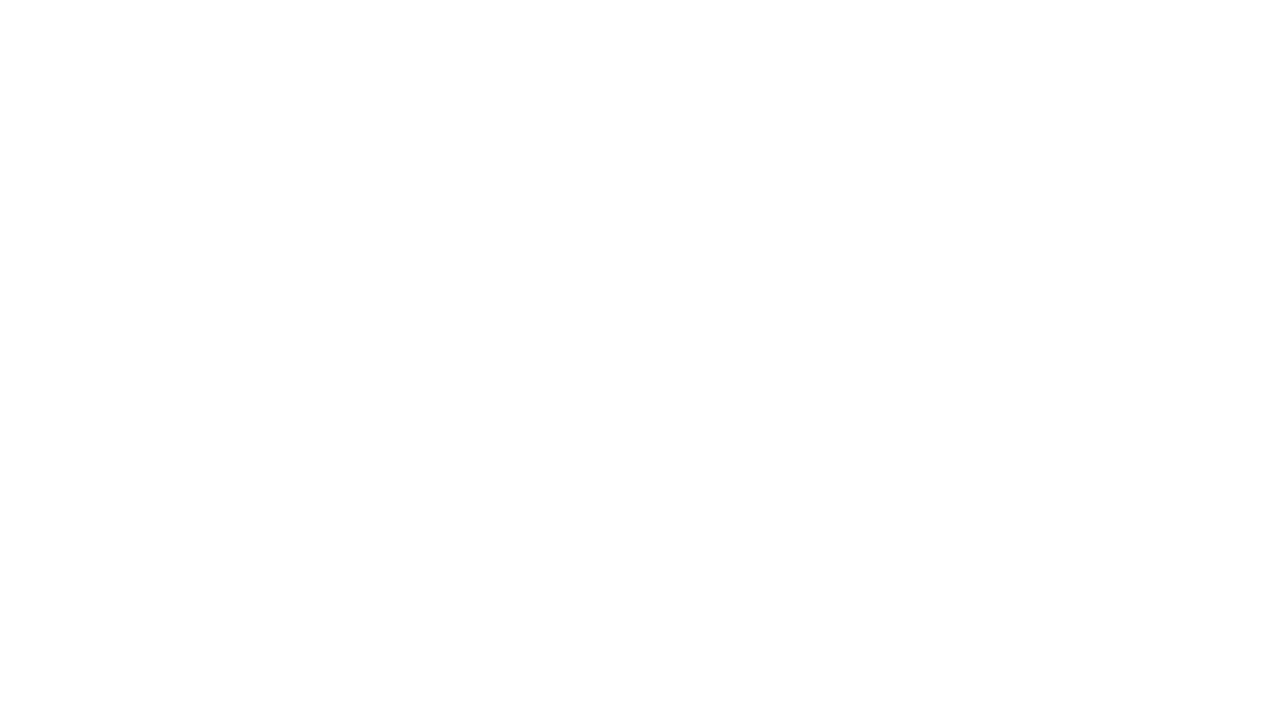

Scrolled down 100px (iteration at 3900px towards 5008px)
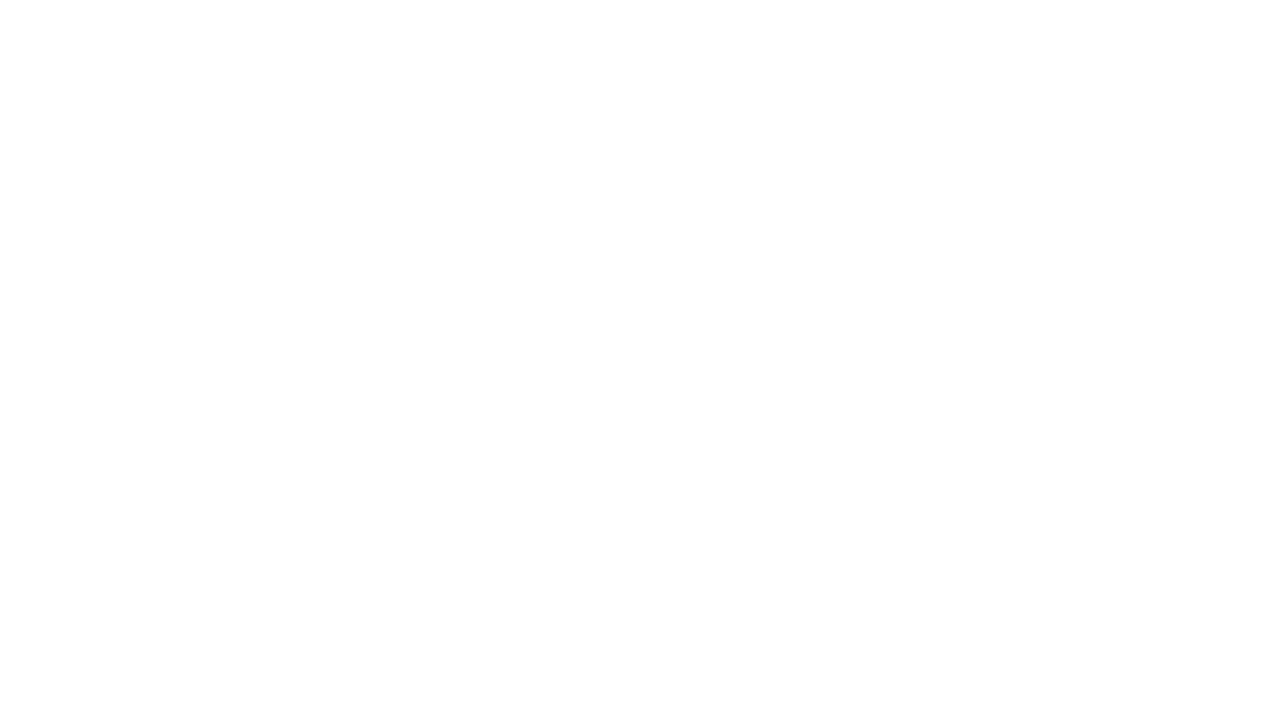

Waited 1 second for scroll animation to complete
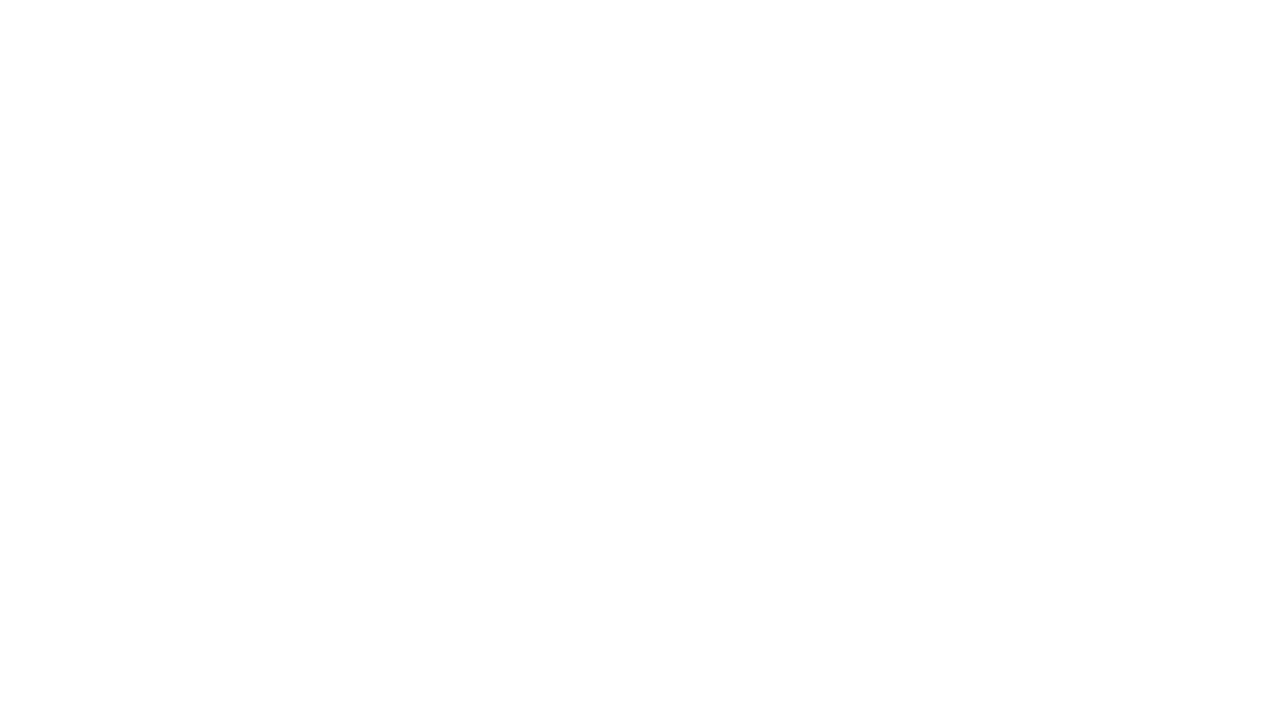

Scrolled down 100px (iteration at 4000px towards 5008px)
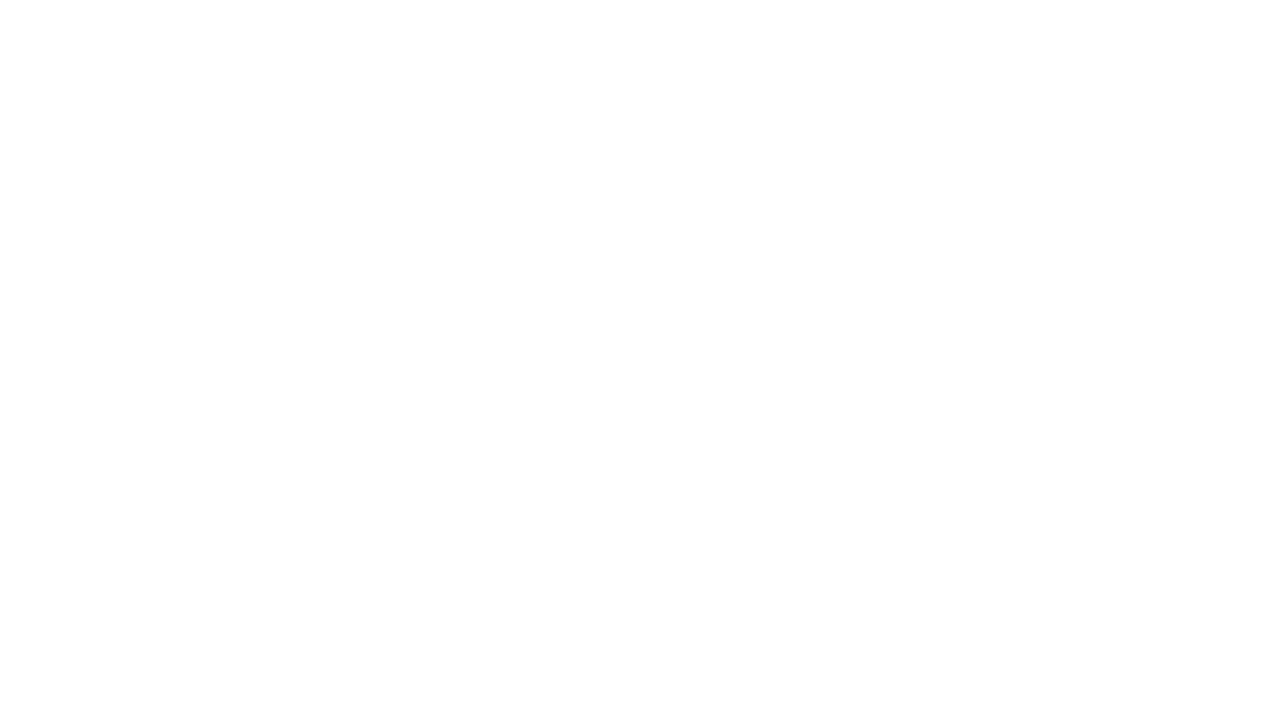

Waited 1 second for scroll animation to complete
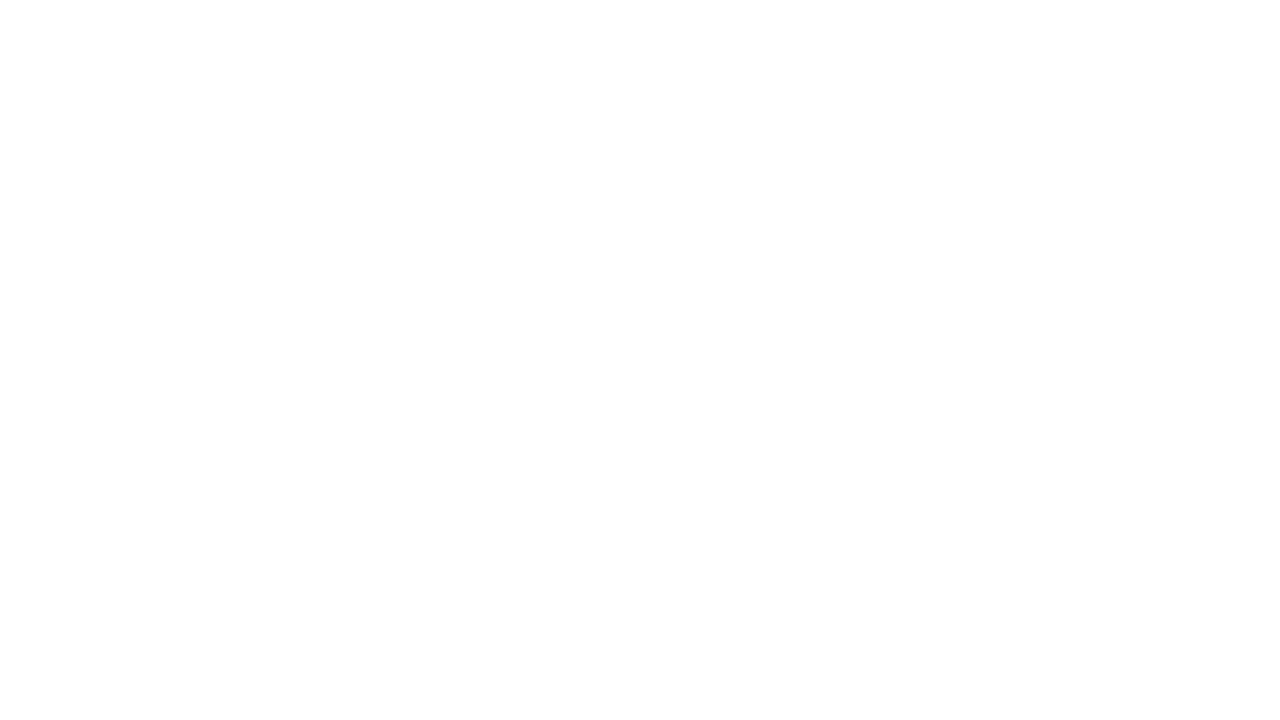

Scrolled down 100px (iteration at 4100px towards 5008px)
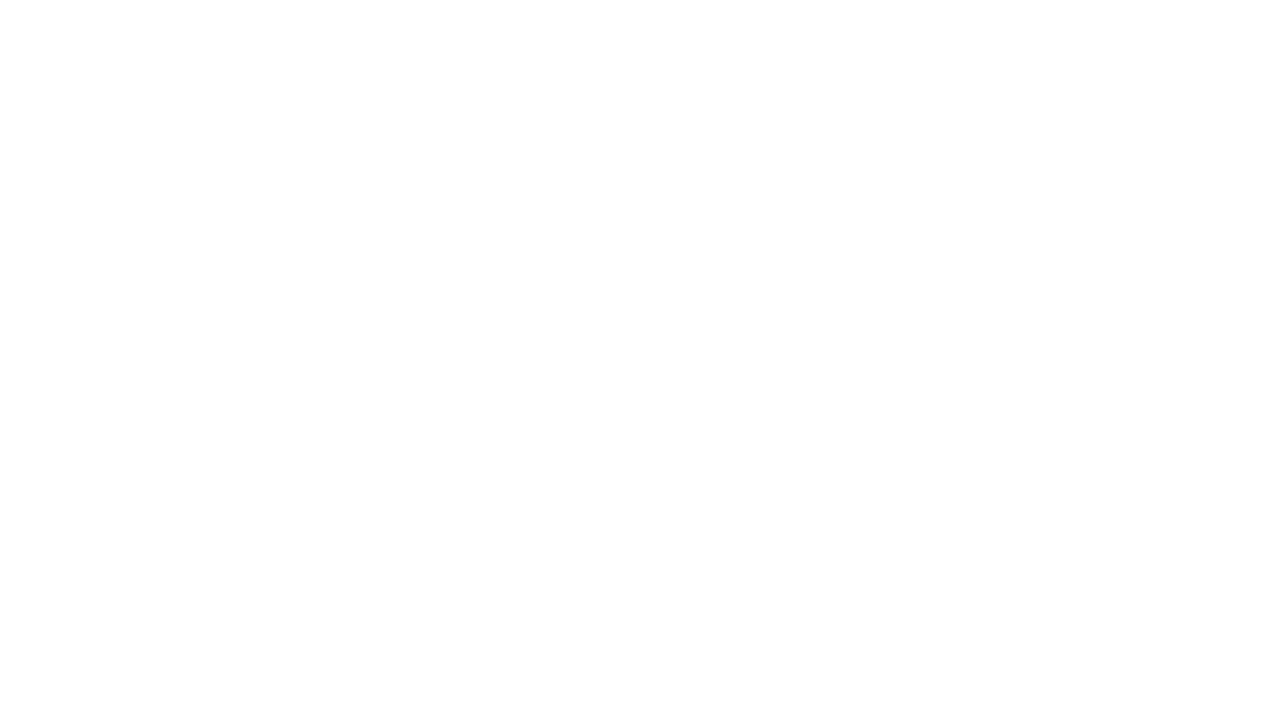

Waited 1 second for scroll animation to complete
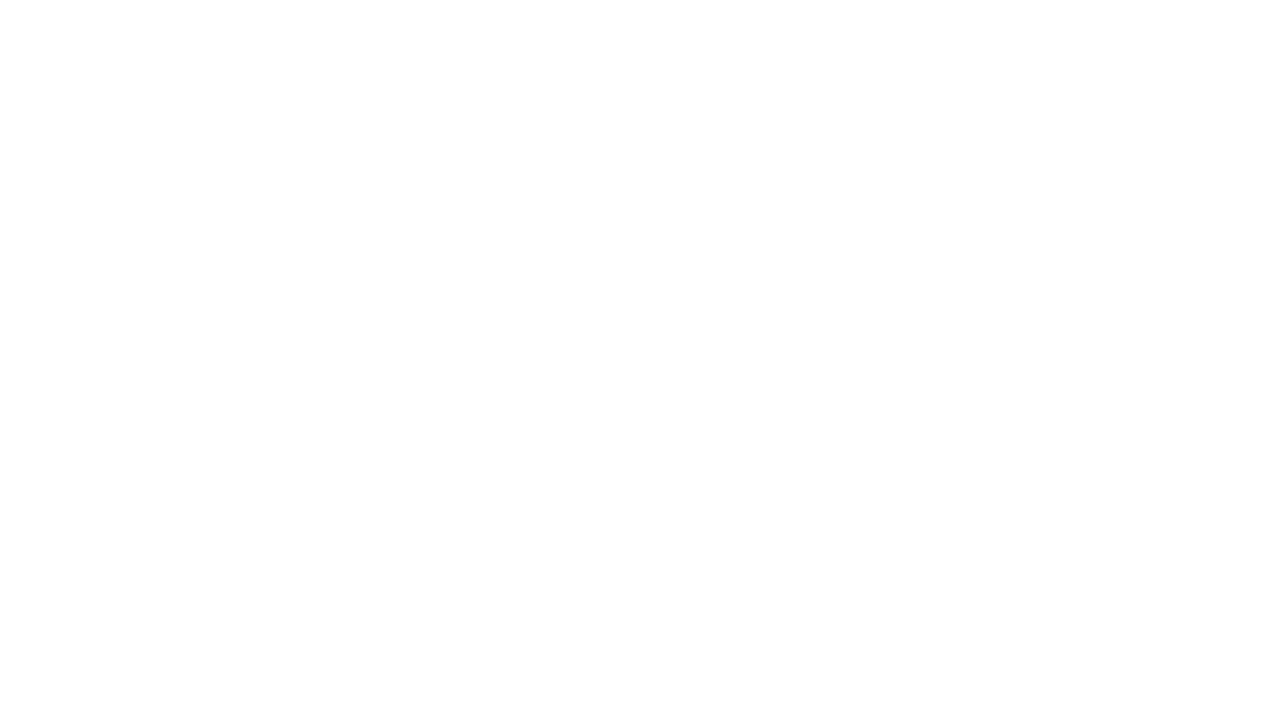

Scrolled down 100px (iteration at 4200px towards 5008px)
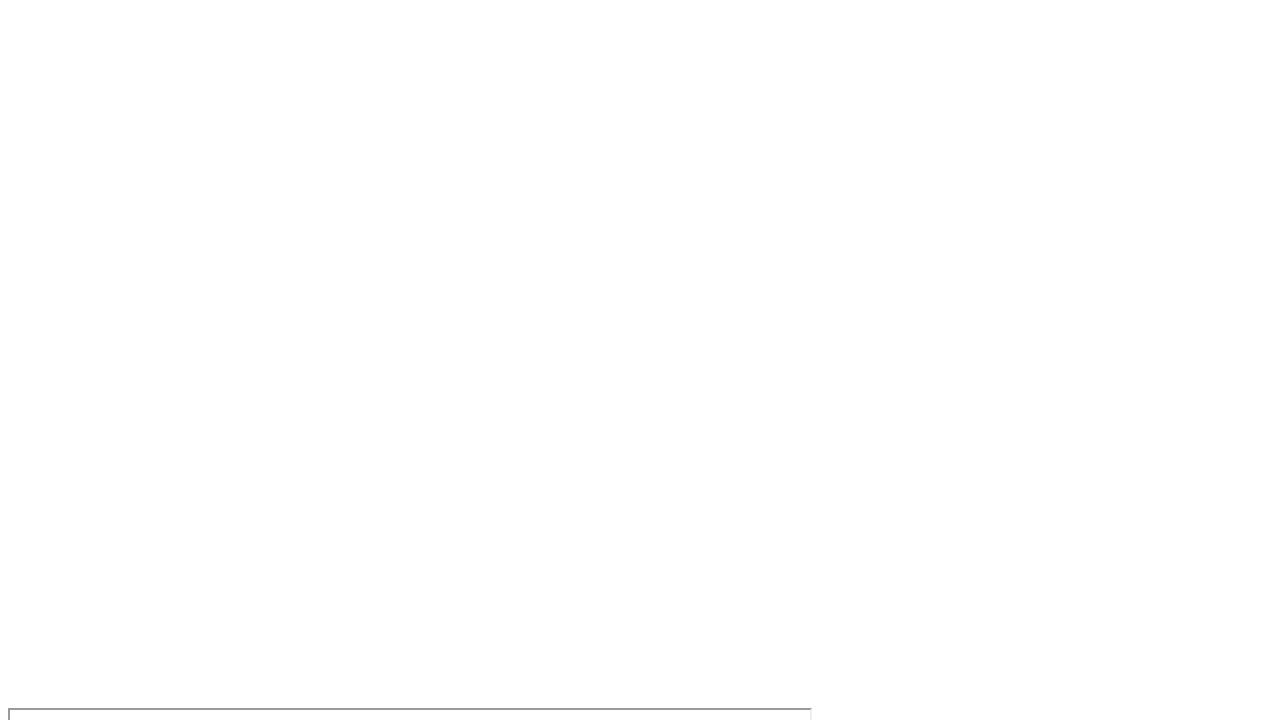

Waited 1 second for scroll animation to complete
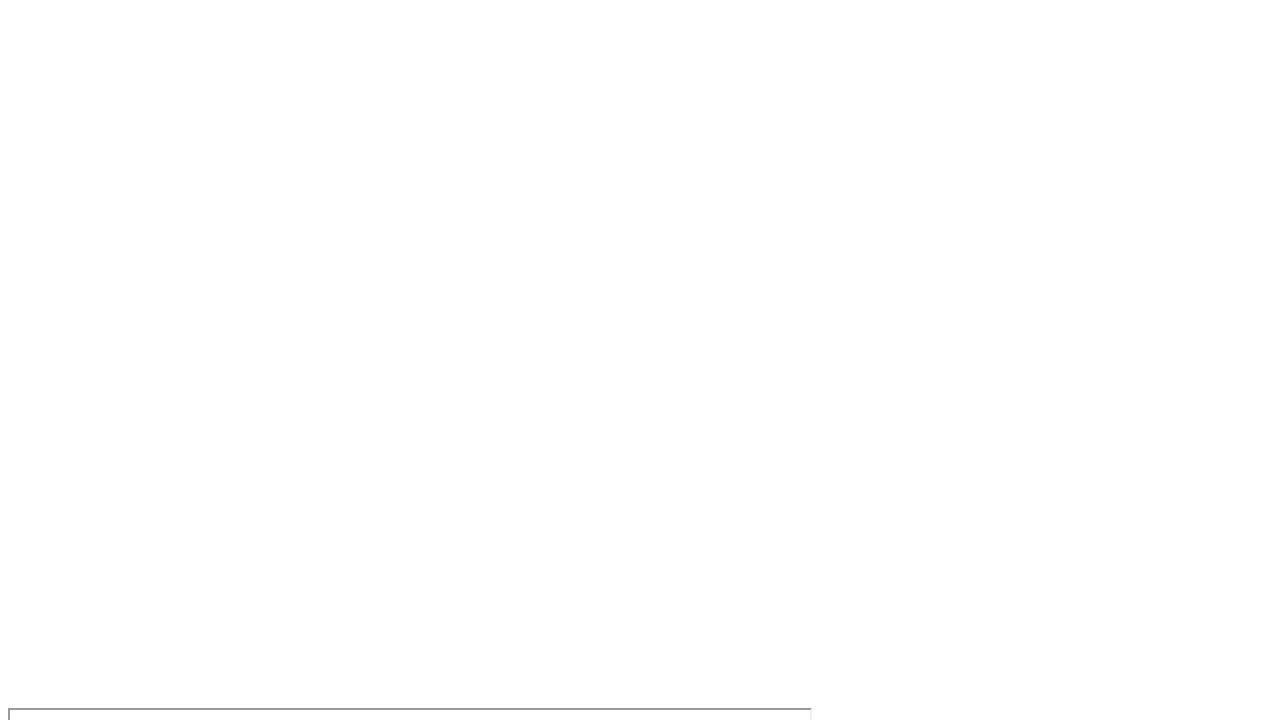

Scrolled down 100px (iteration at 4300px towards 5008px)
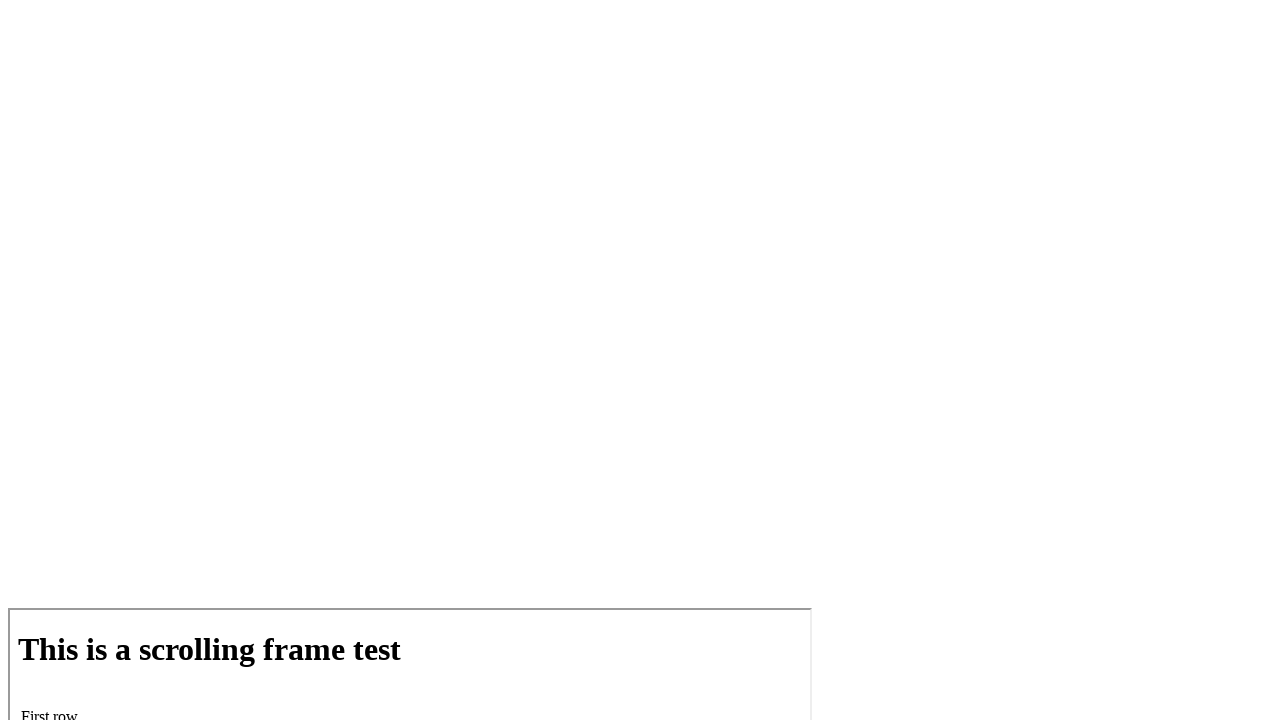

Waited 1 second for scroll animation to complete
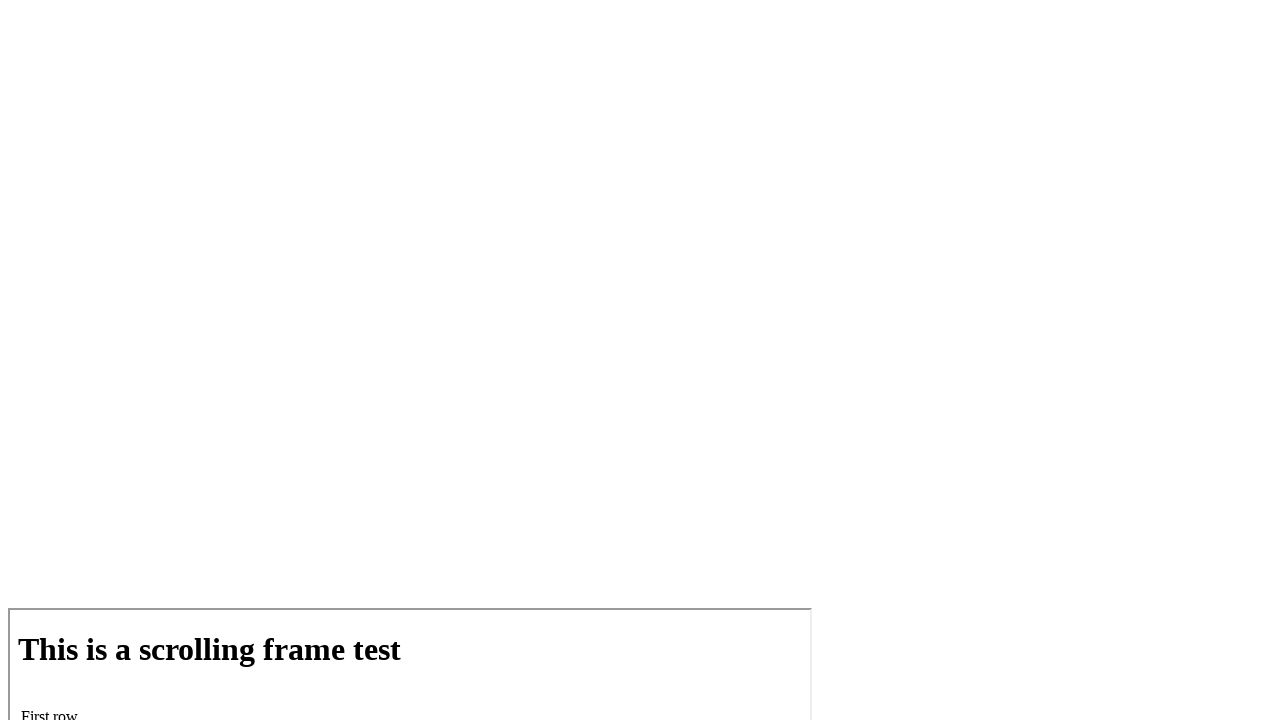

Scrolled down 100px (iteration at 4400px towards 5008px)
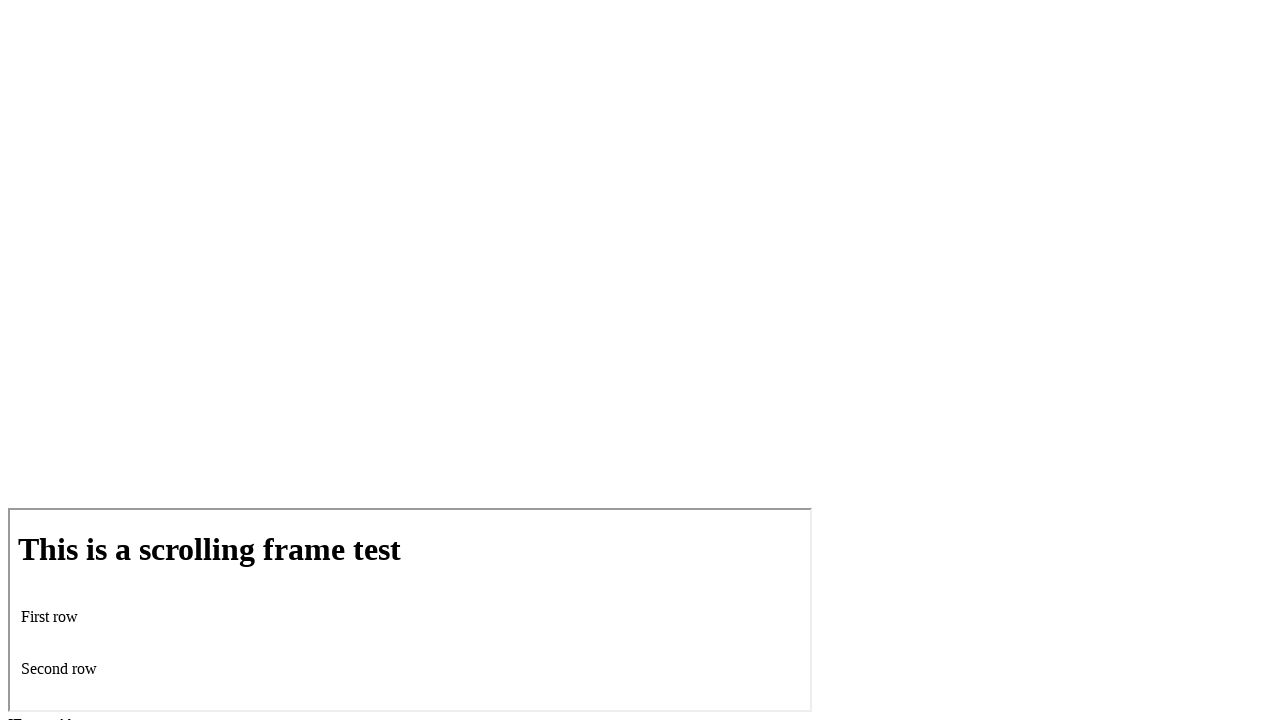

Waited 1 second for scroll animation to complete
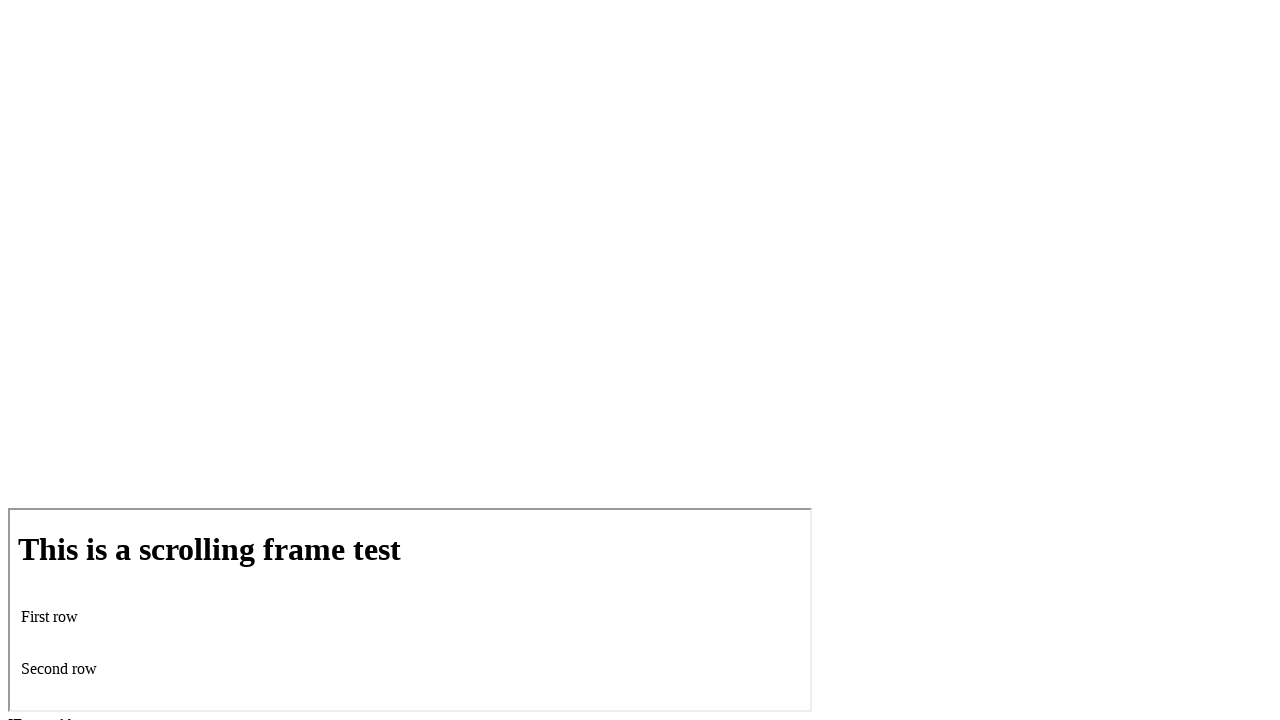

Scrolled down 100px (iteration at 4500px towards 5008px)
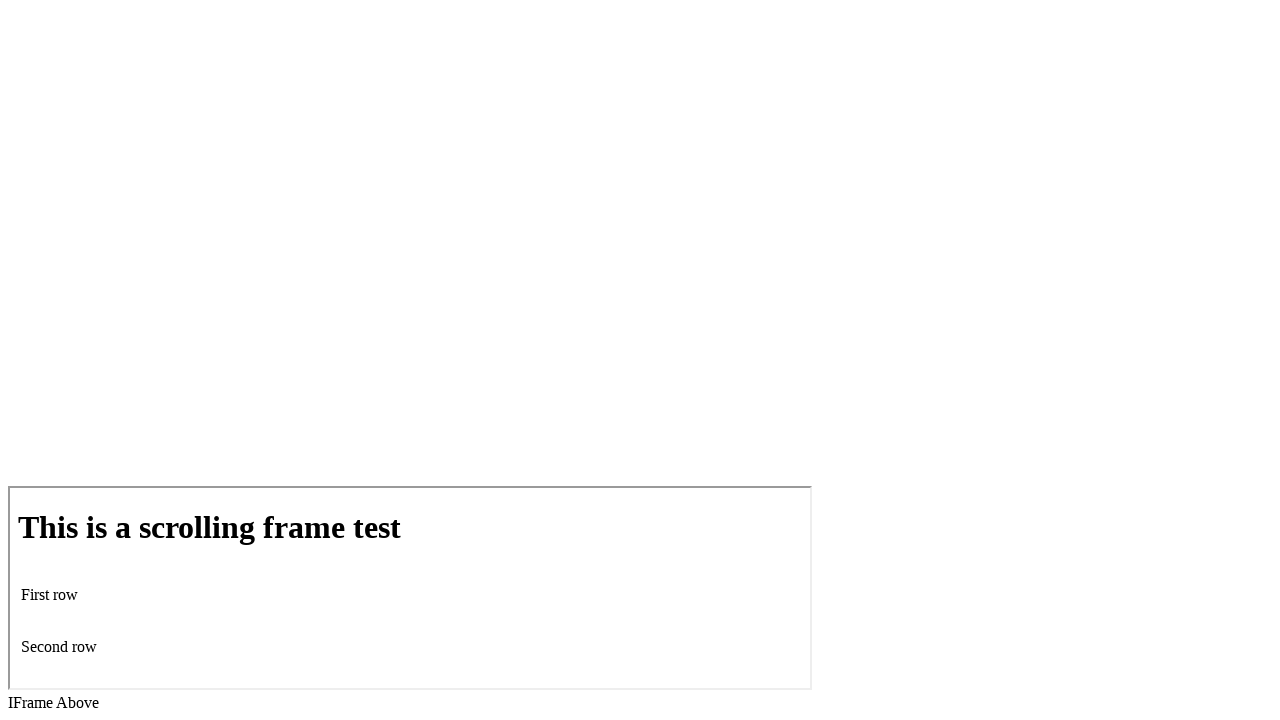

Waited 1 second for scroll animation to complete
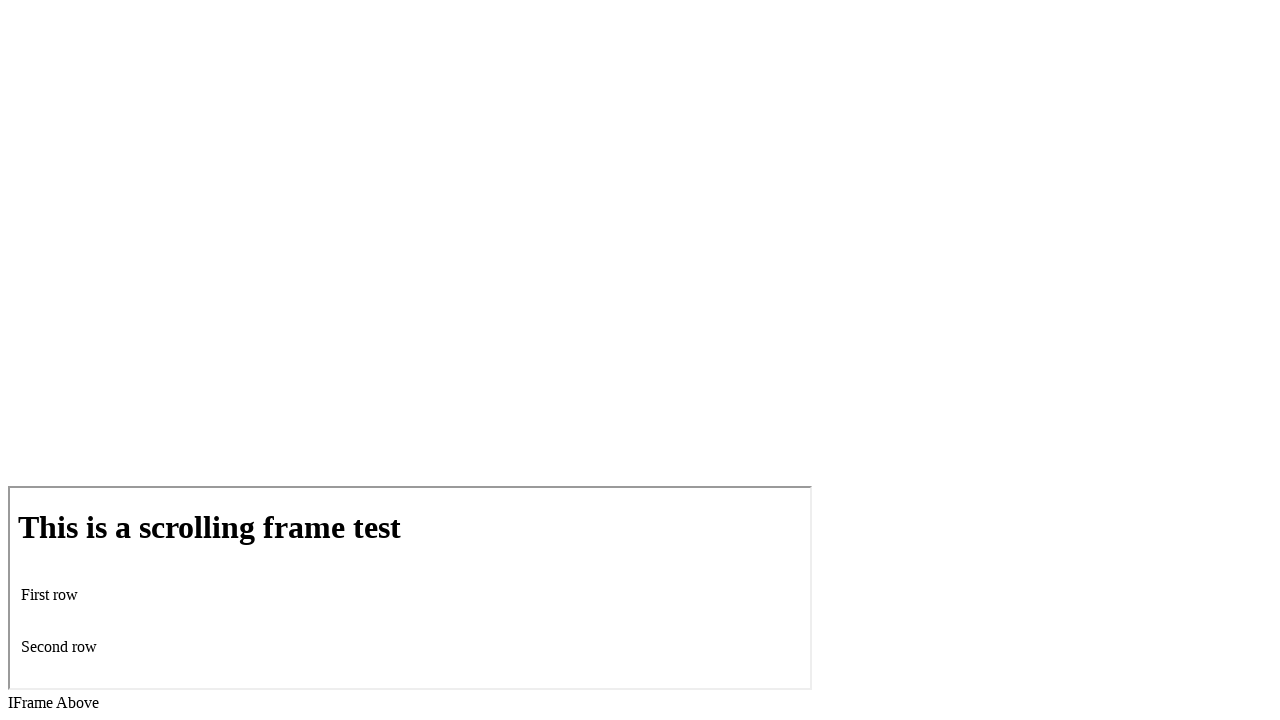

Scrolled down 100px (iteration at 4600px towards 5008px)
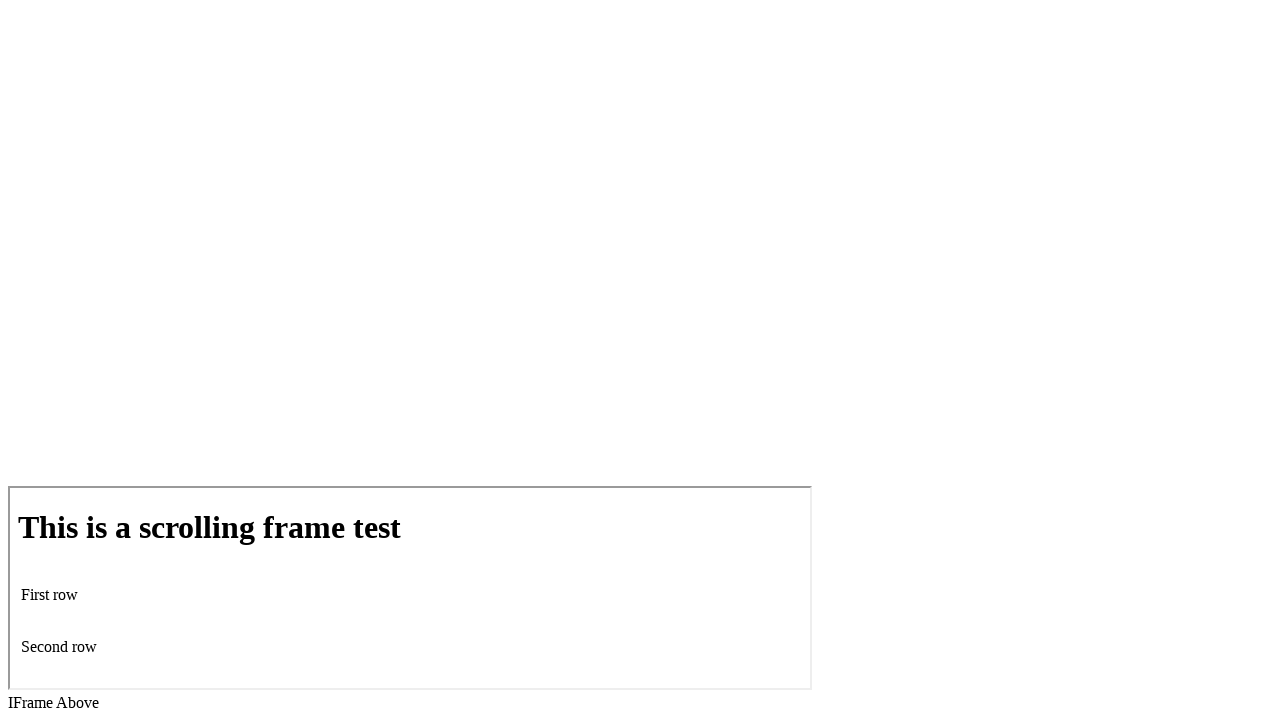

Waited 1 second for scroll animation to complete
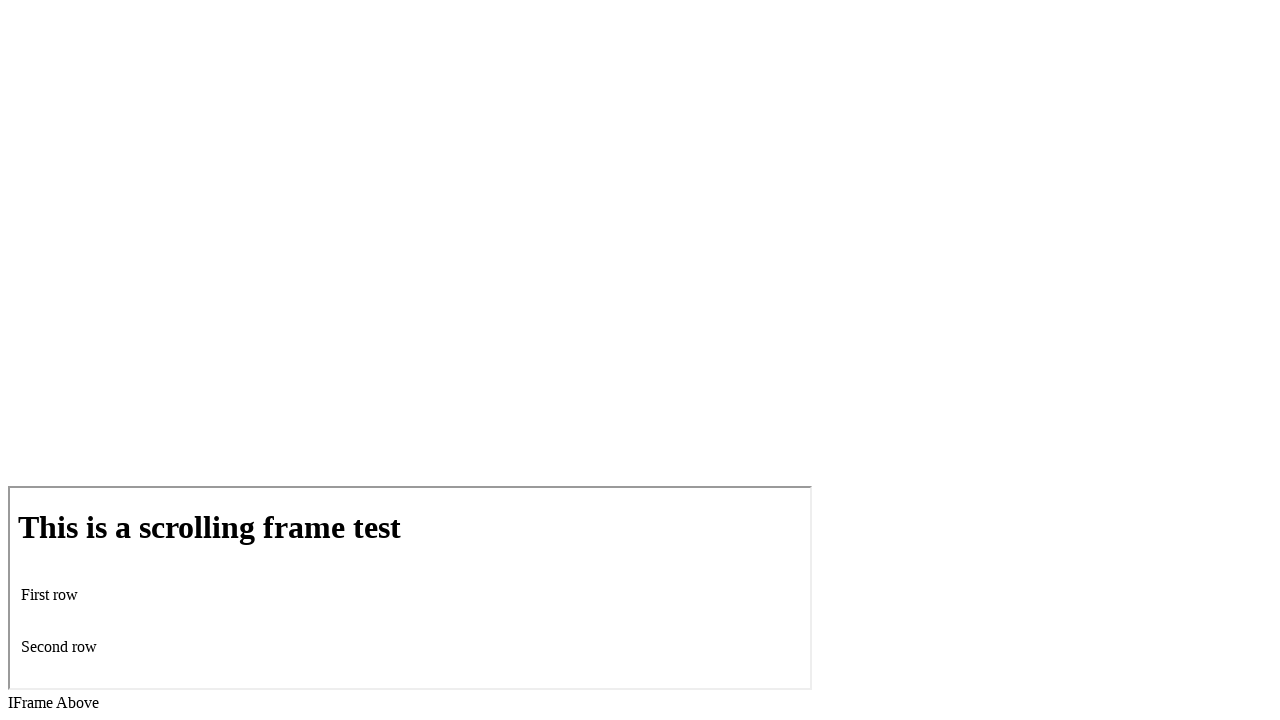

Scrolled down 100px (iteration at 4700px towards 5008px)
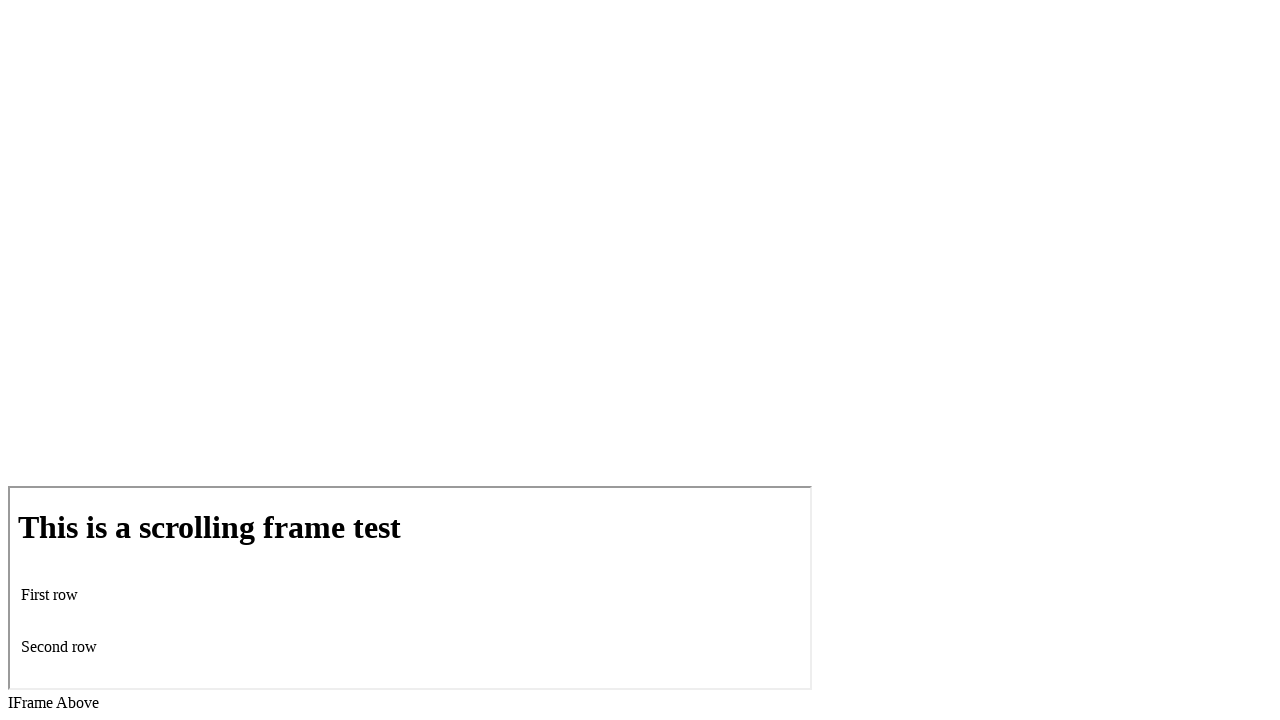

Waited 1 second for scroll animation to complete
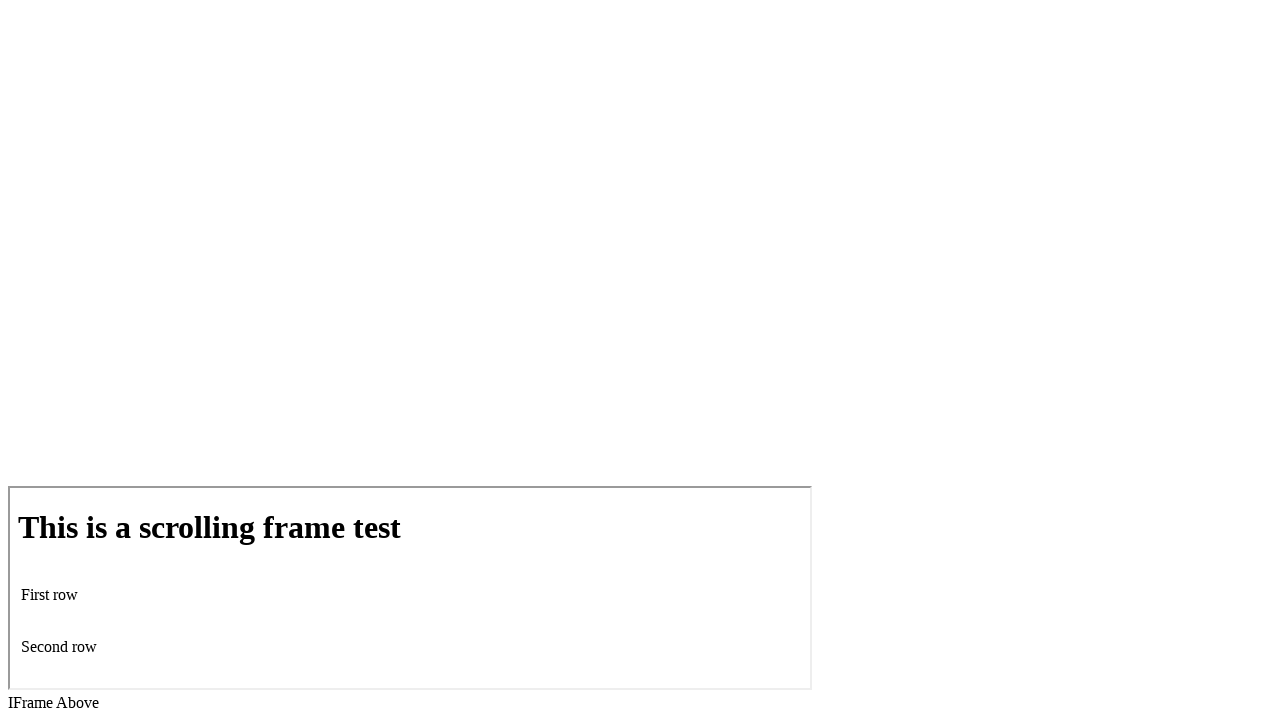

Scrolled down 100px (iteration at 4800px towards 5008px)
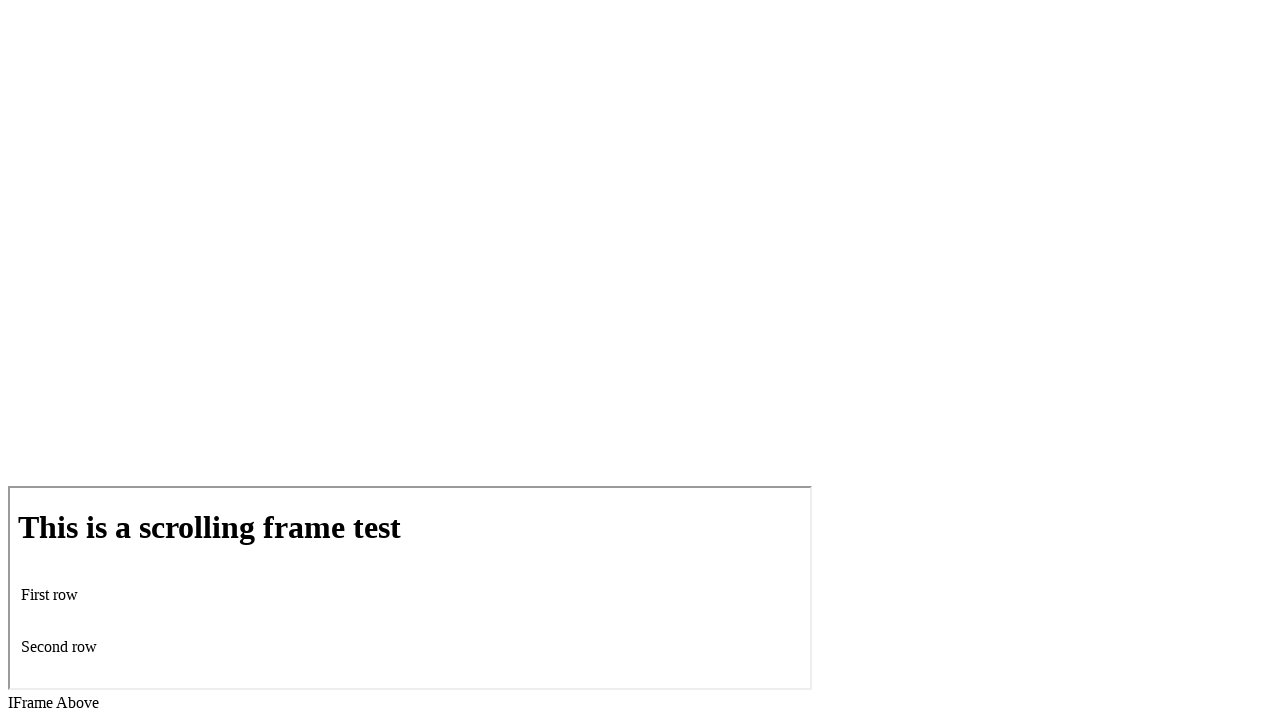

Waited 1 second for scroll animation to complete
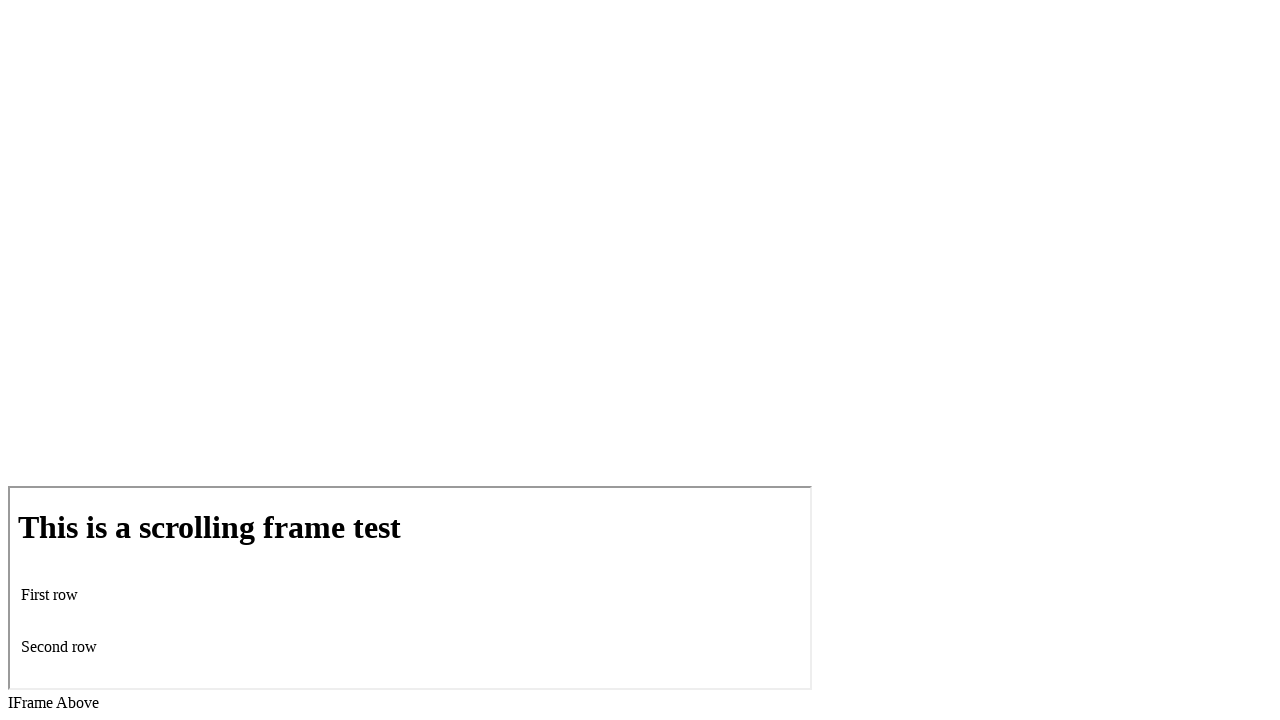

Scrolled down 100px (iteration at 4900px towards 5008px)
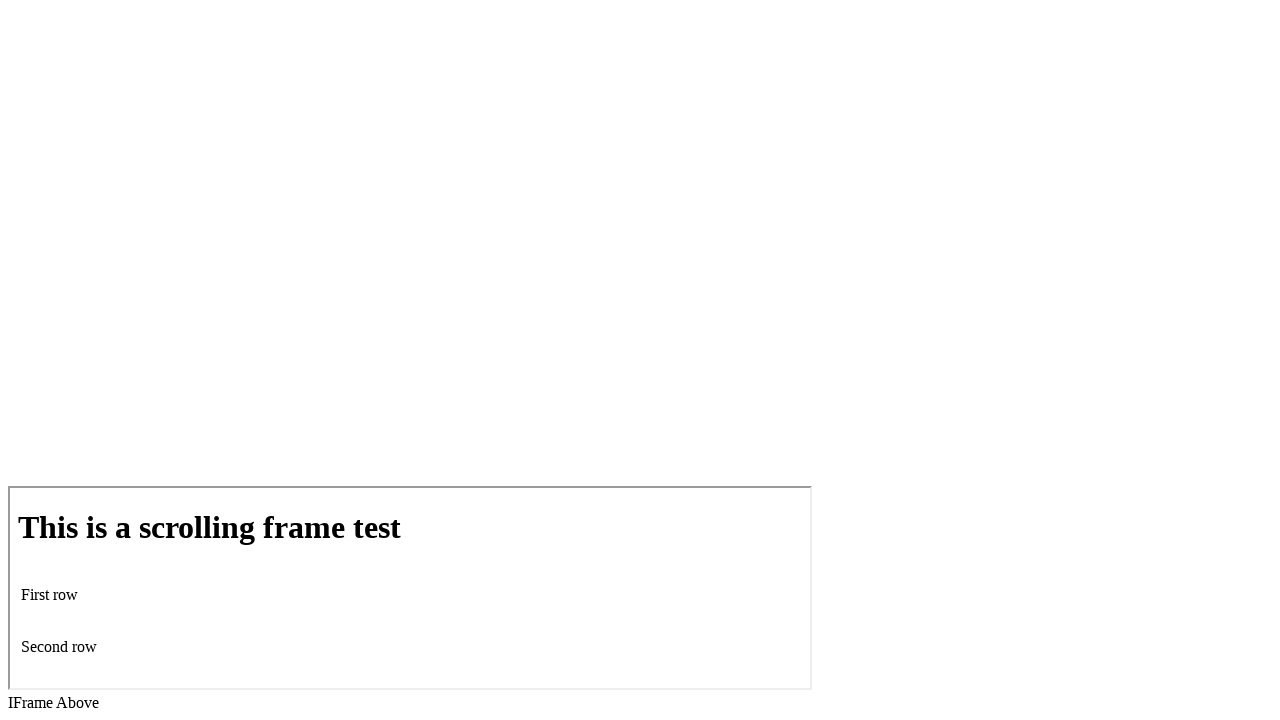

Waited 1 second for scroll animation to complete
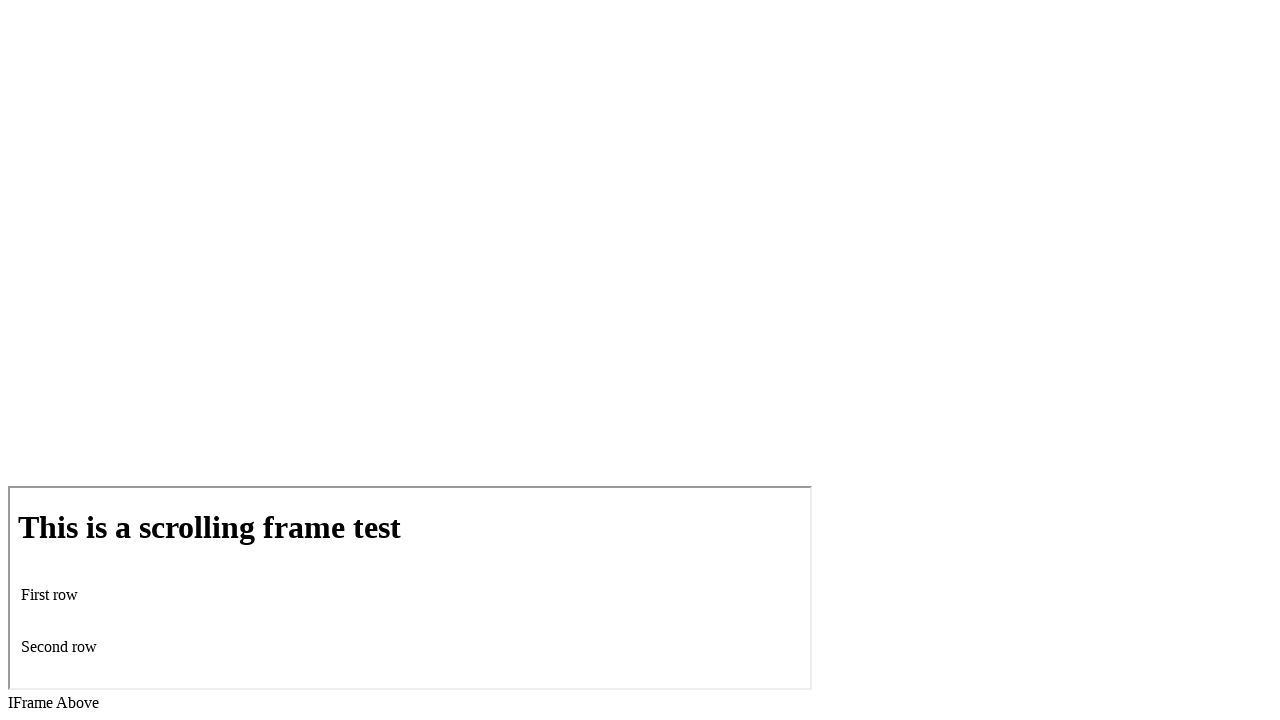

Scrolled down 100px (iteration at 5000px towards 5008px)
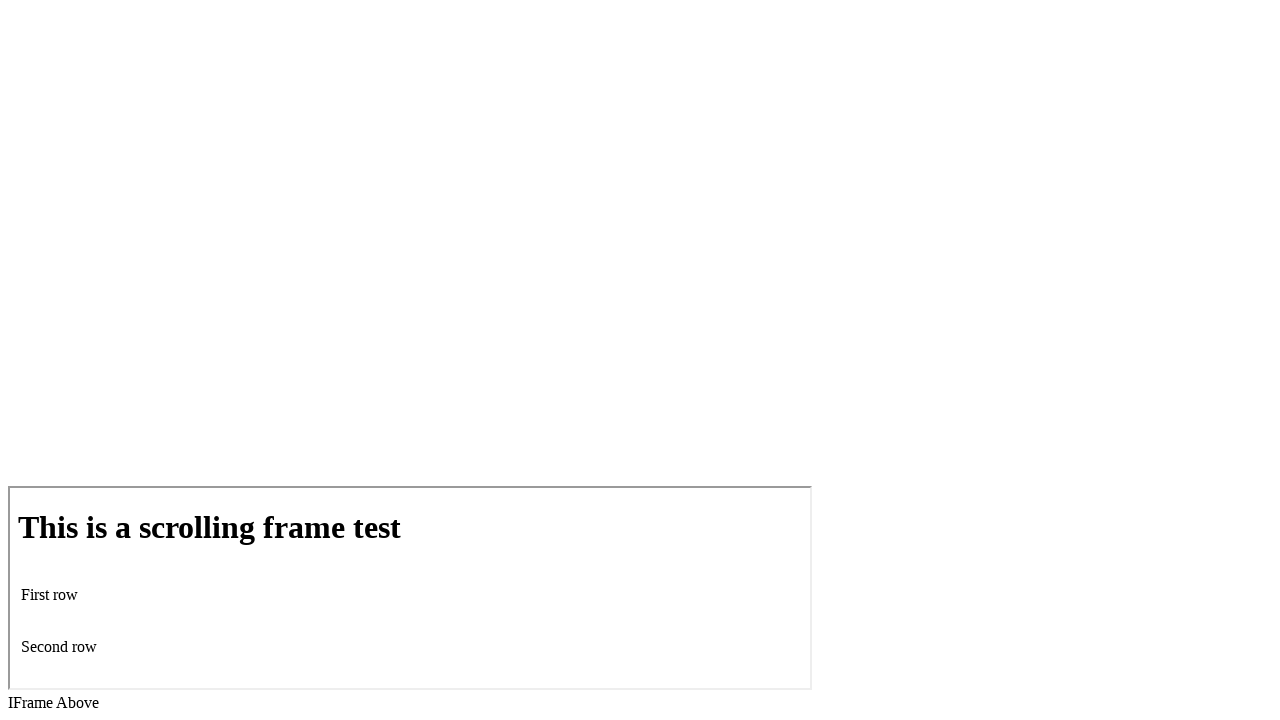

Waited 1 second for scroll animation to complete
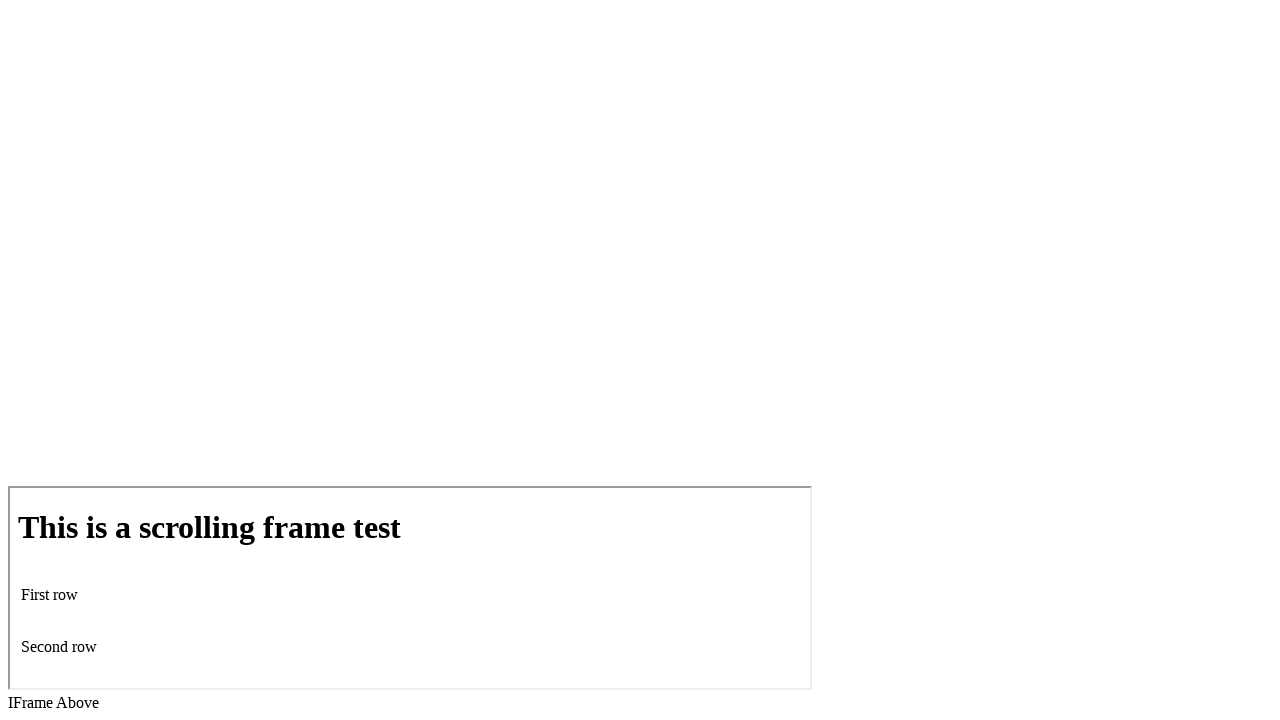

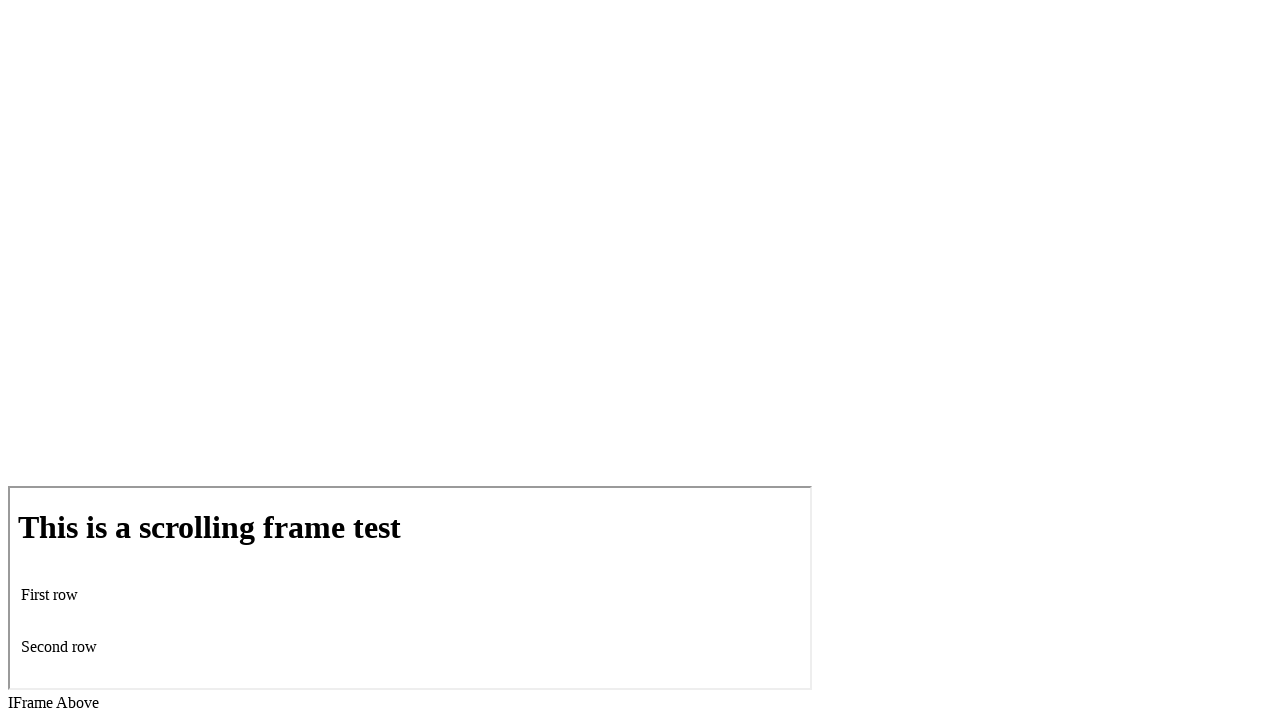